Tests a large form submission by filling all input fields with a "+" character and clicking the submit button.

Starting URL: http://suninjuly.github.io/huge_form.html

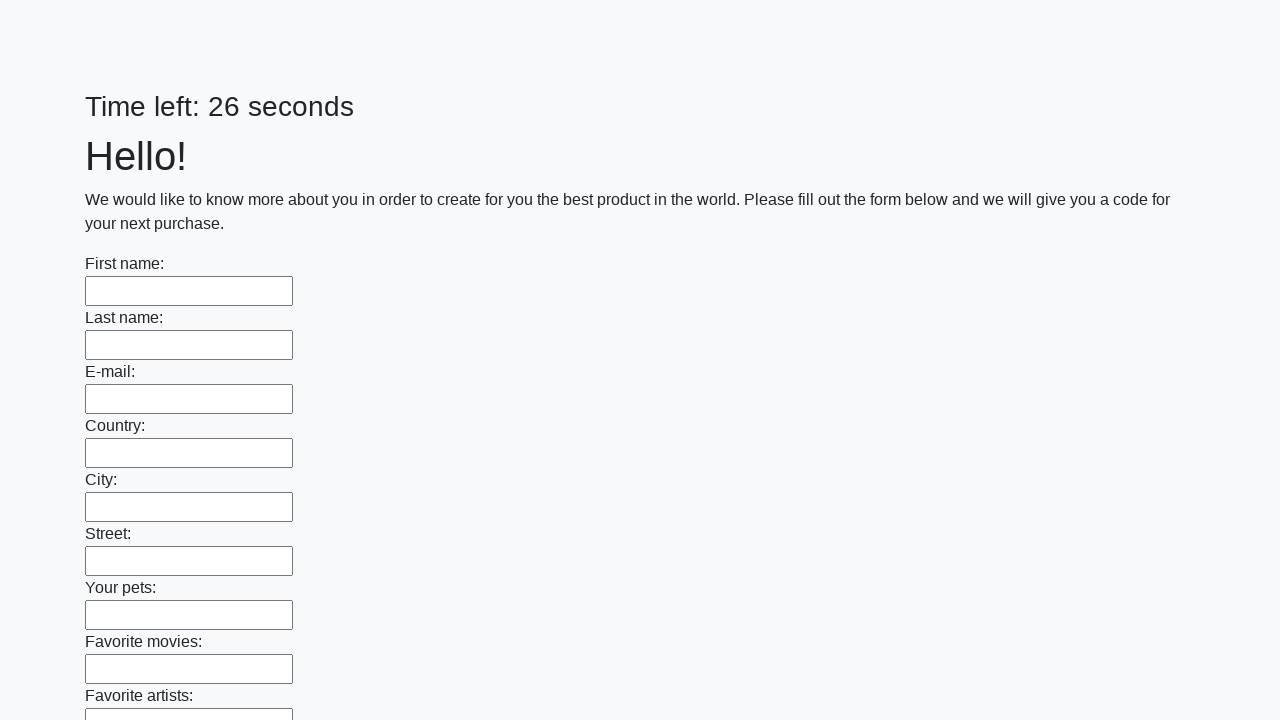

Navigated to huge form page
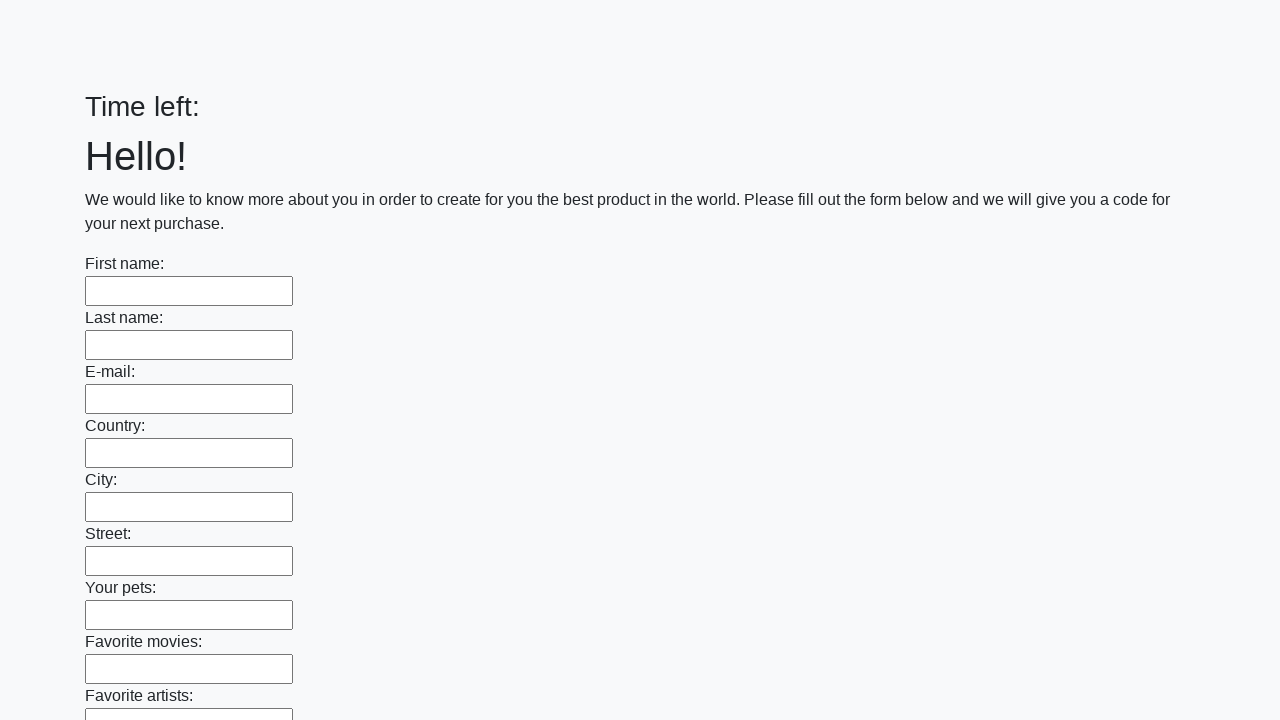

Filled input field with '+' character on input >> nth=0
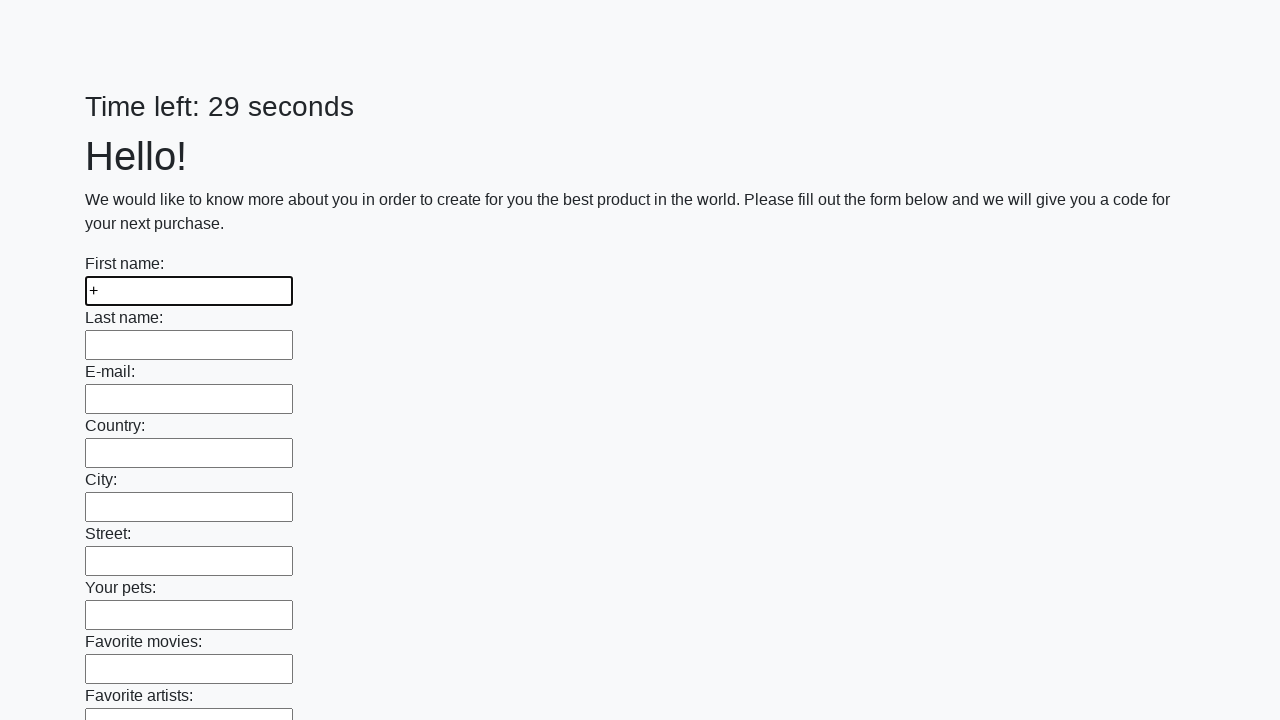

Filled input field with '+' character on input >> nth=1
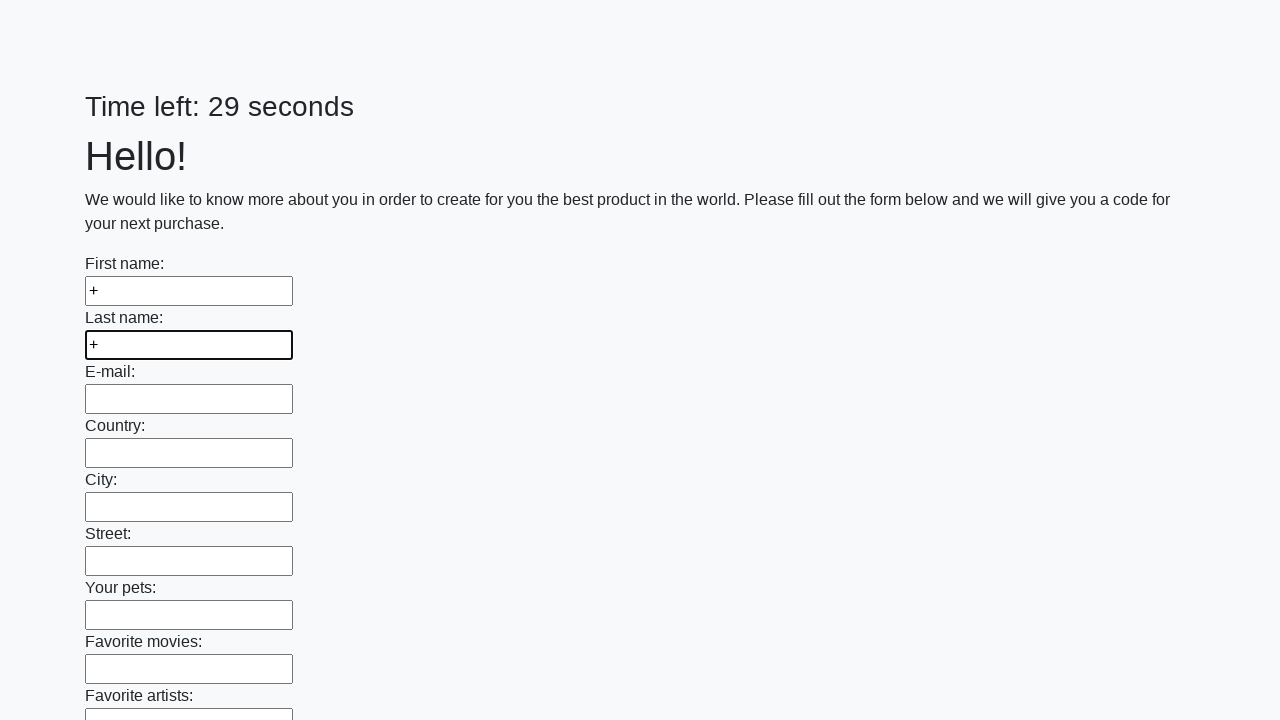

Filled input field with '+' character on input >> nth=2
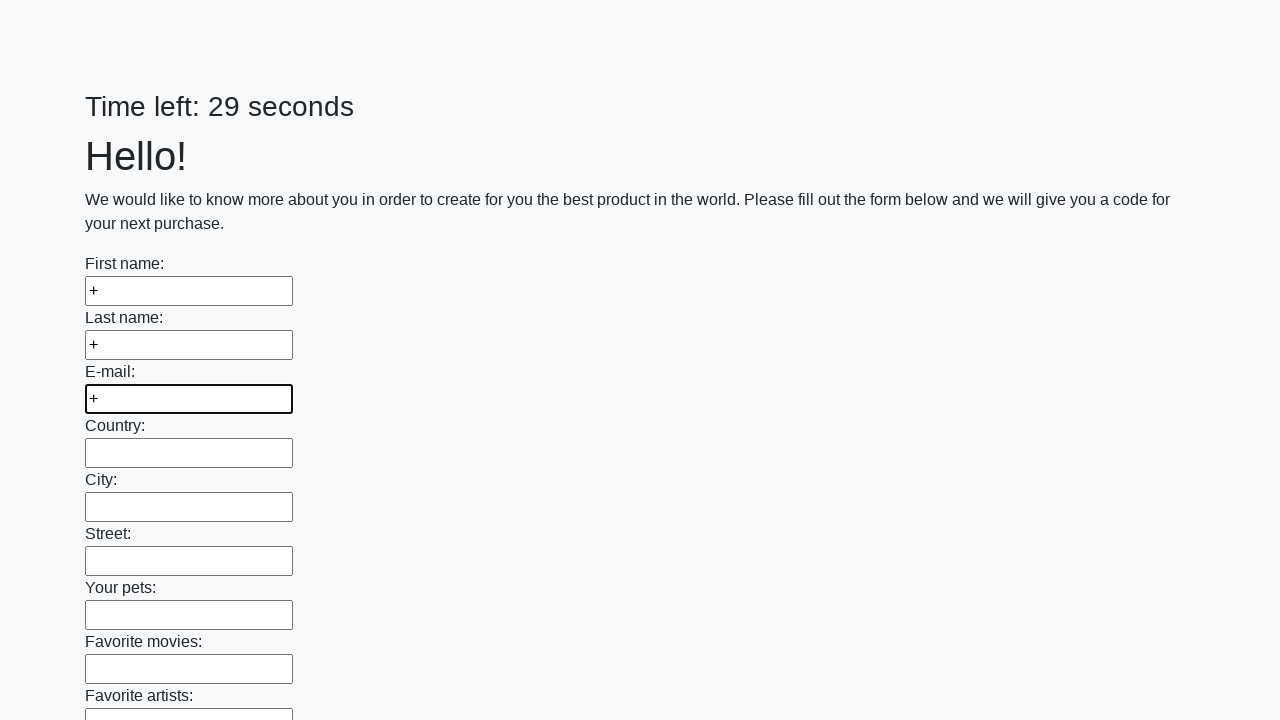

Filled input field with '+' character on input >> nth=3
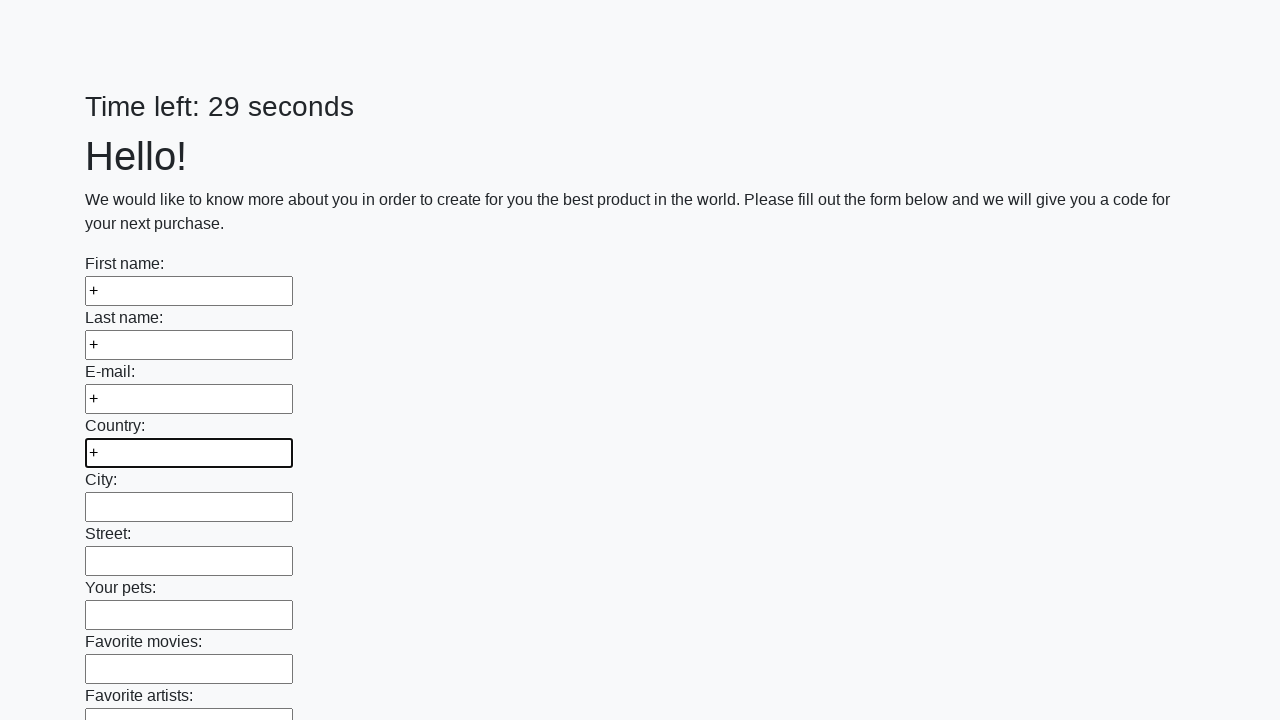

Filled input field with '+' character on input >> nth=4
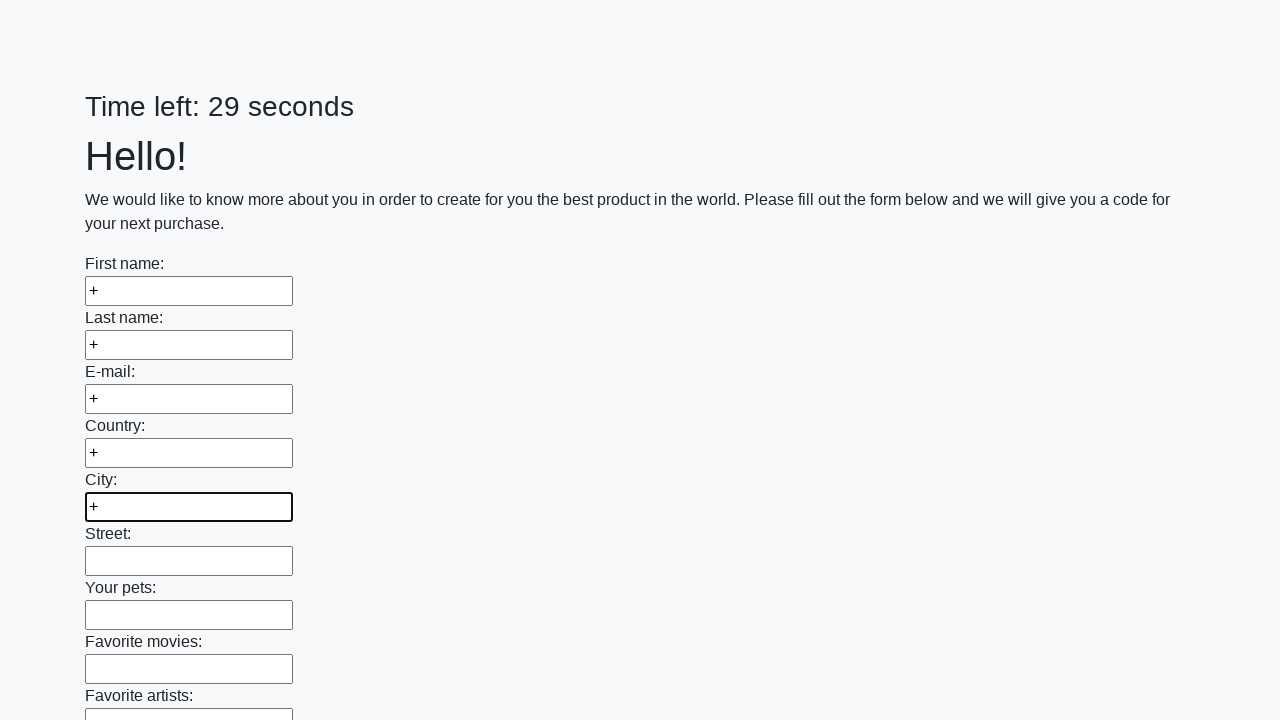

Filled input field with '+' character on input >> nth=5
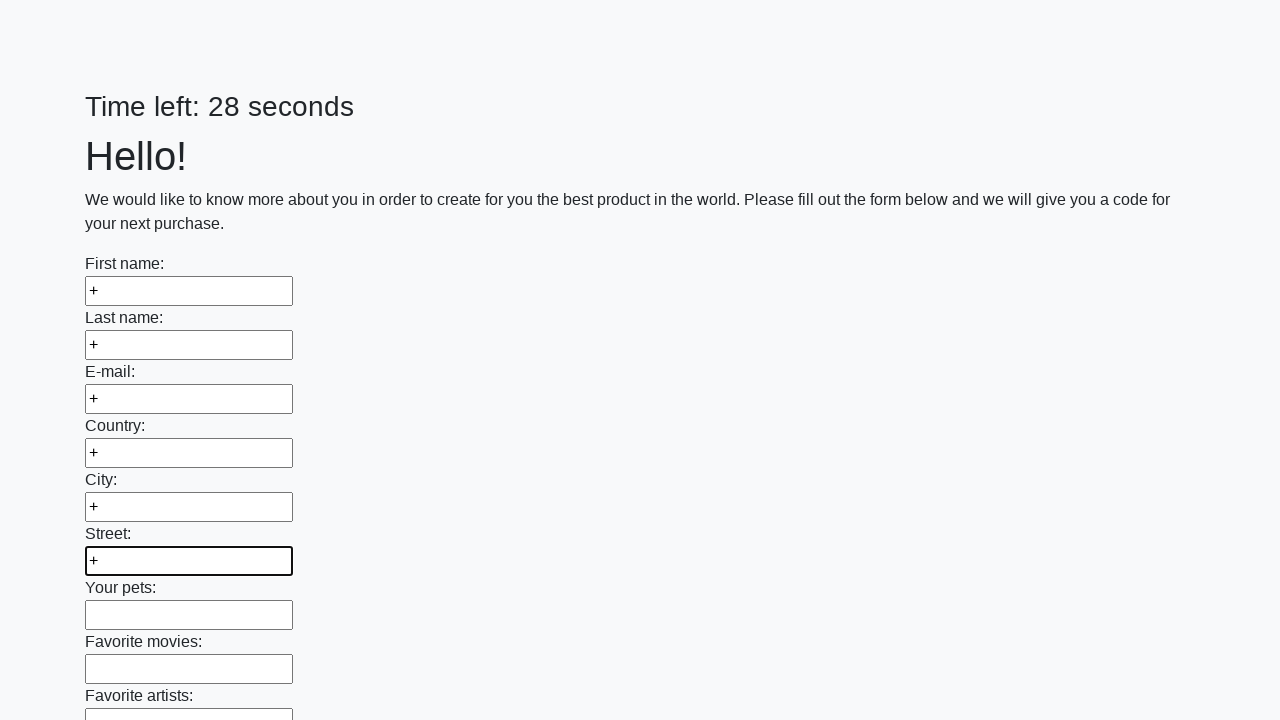

Filled input field with '+' character on input >> nth=6
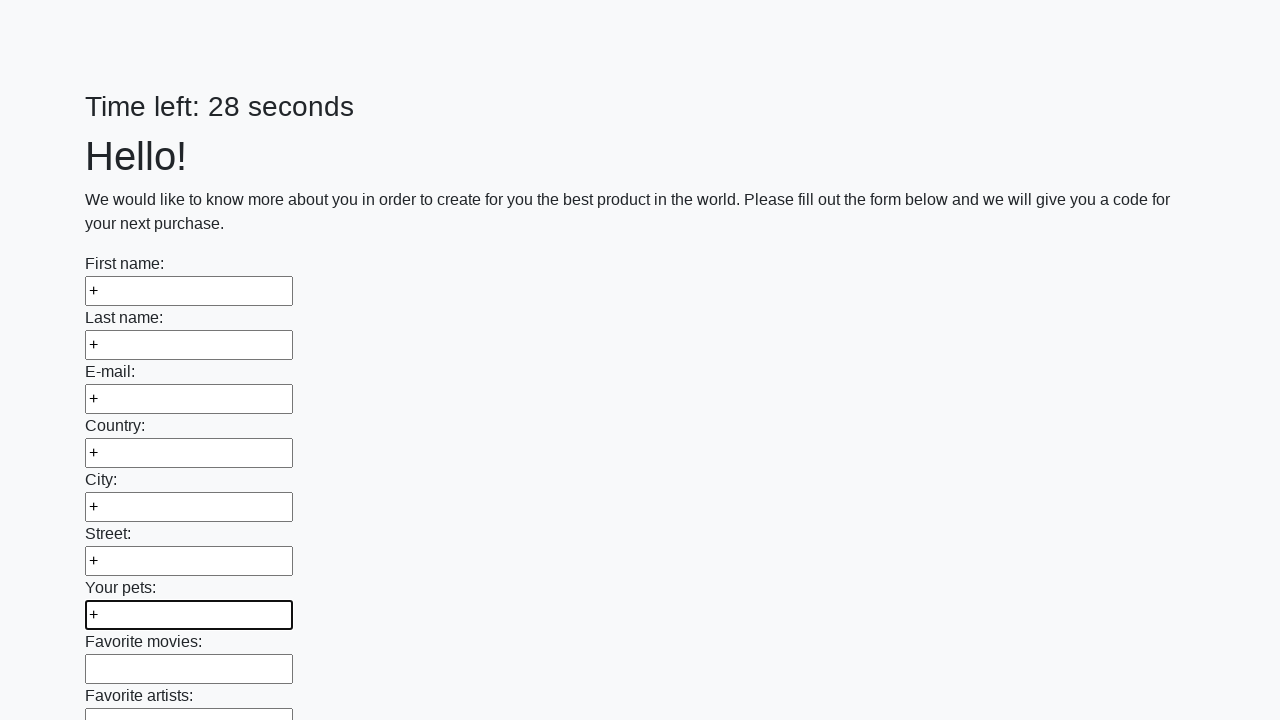

Filled input field with '+' character on input >> nth=7
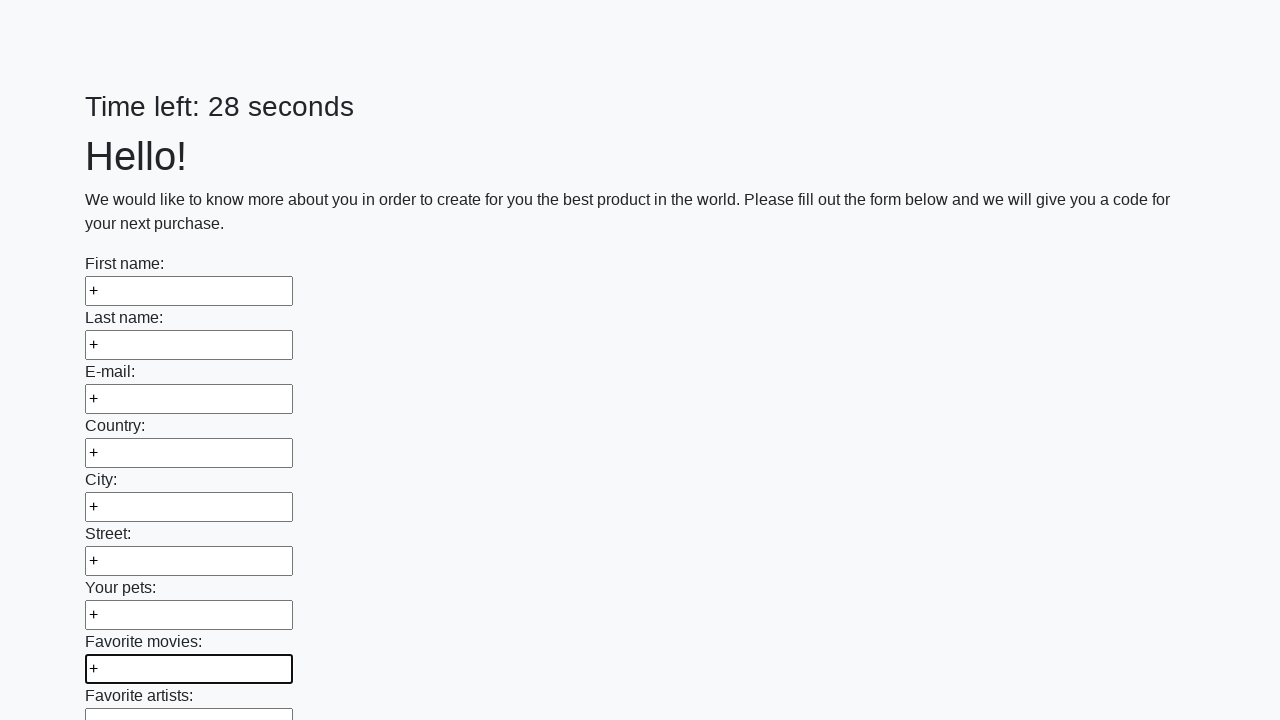

Filled input field with '+' character on input >> nth=8
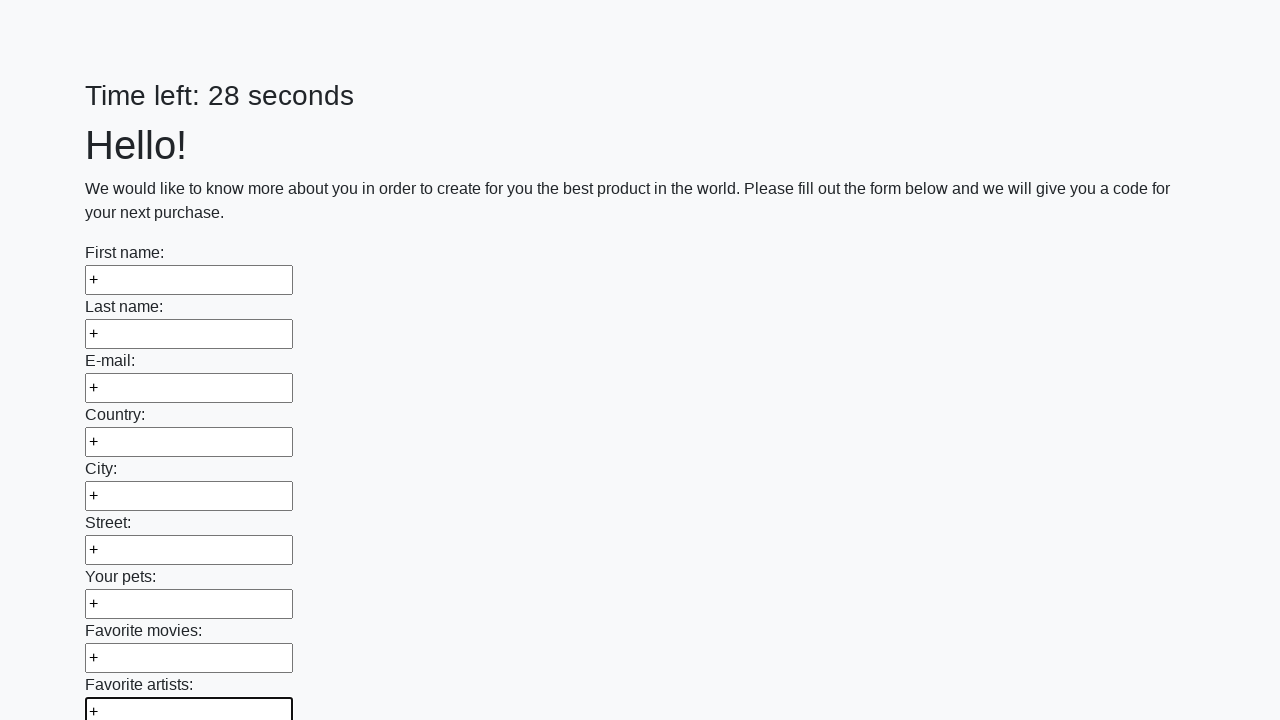

Filled input field with '+' character on input >> nth=9
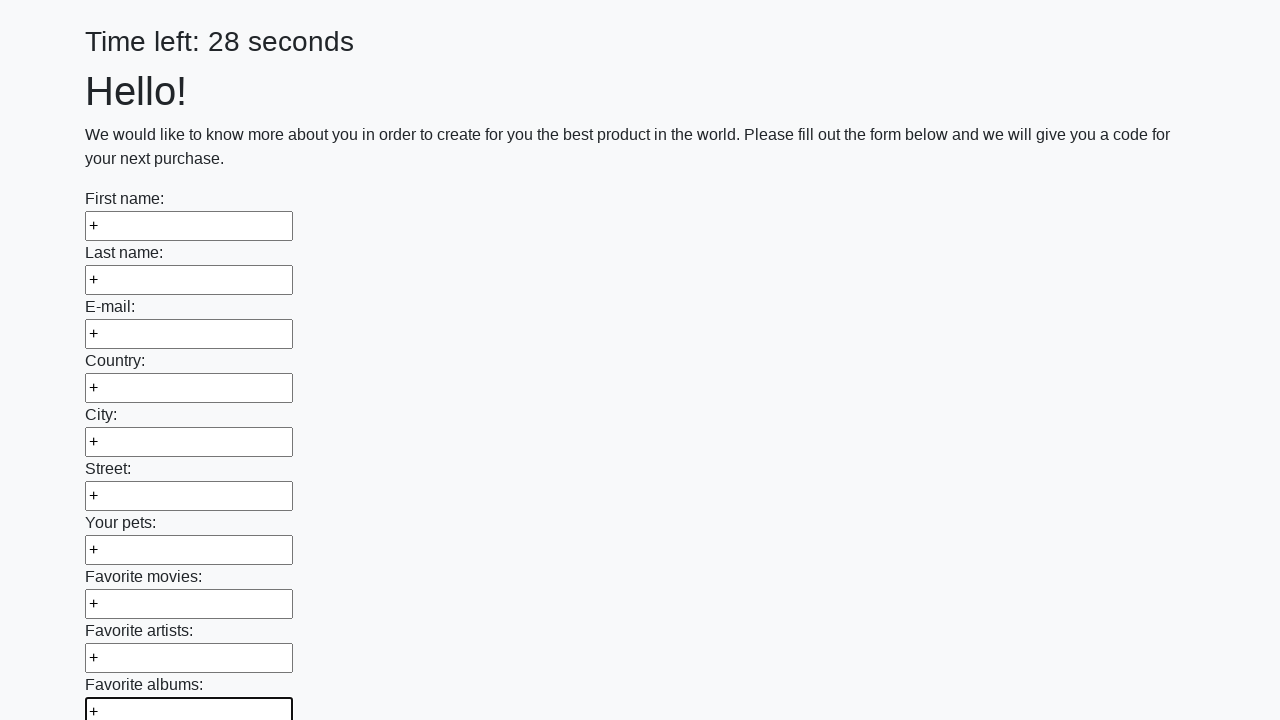

Filled input field with '+' character on input >> nth=10
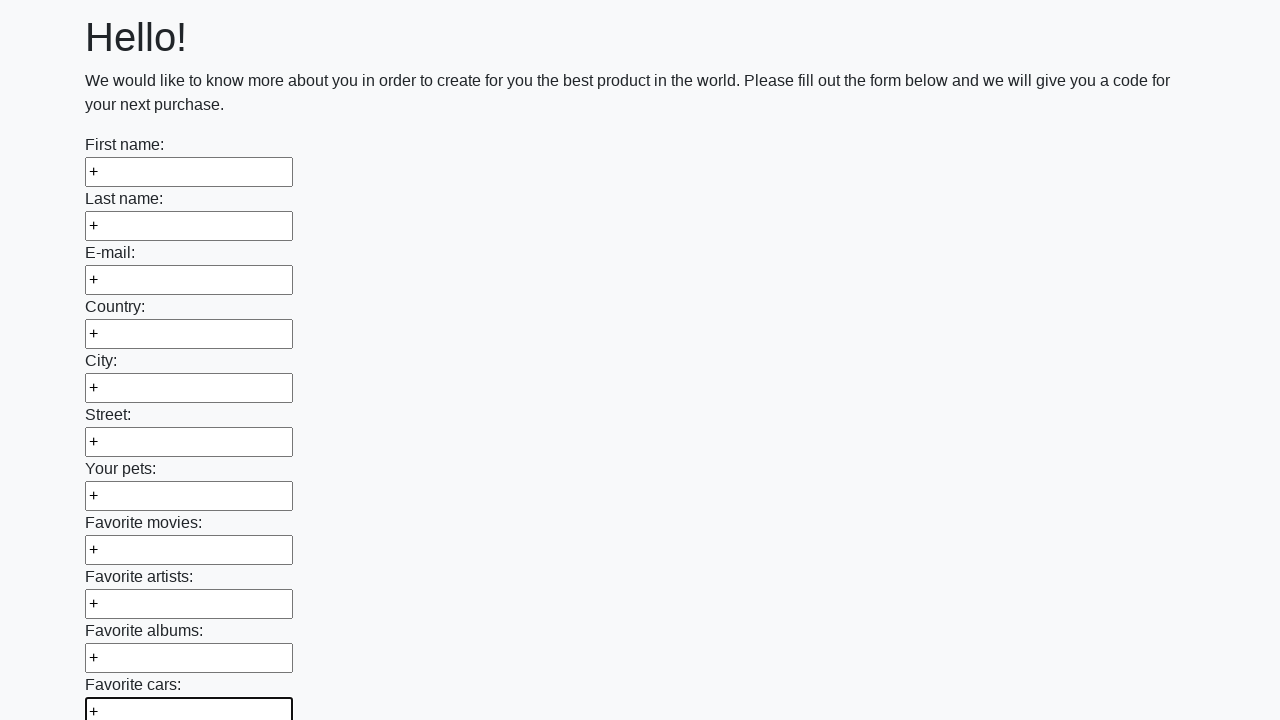

Filled input field with '+' character on input >> nth=11
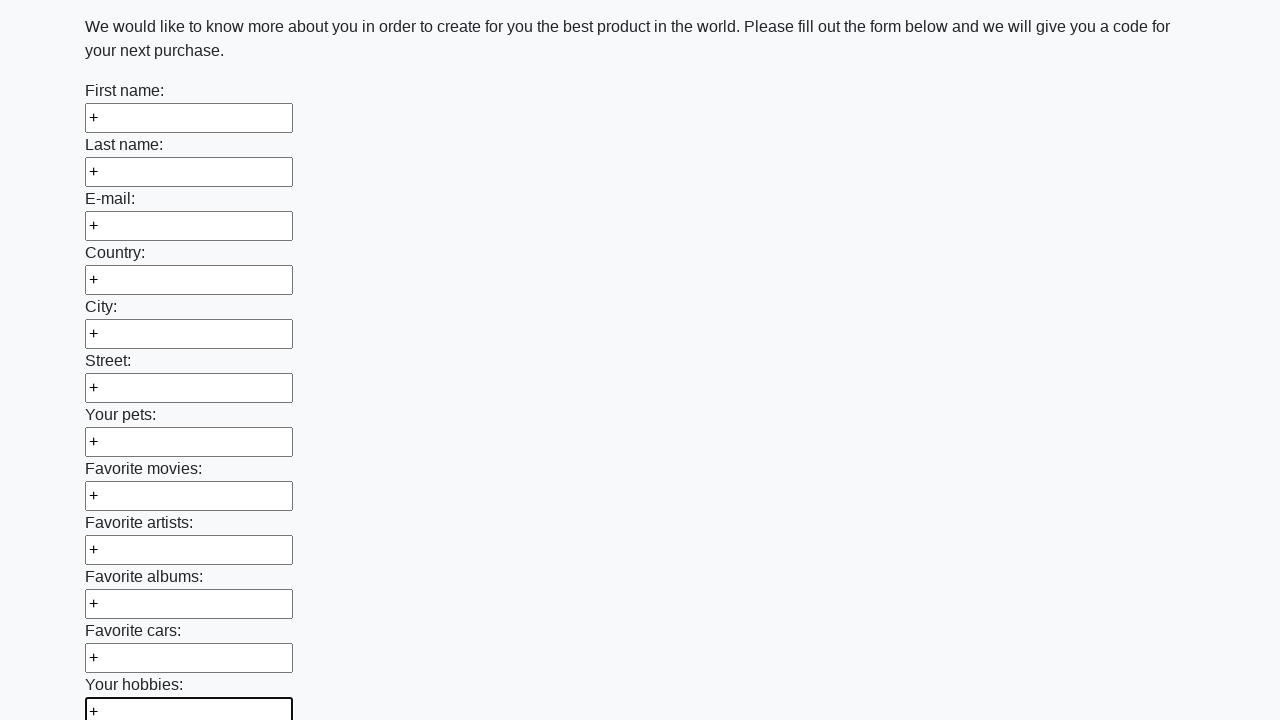

Filled input field with '+' character on input >> nth=12
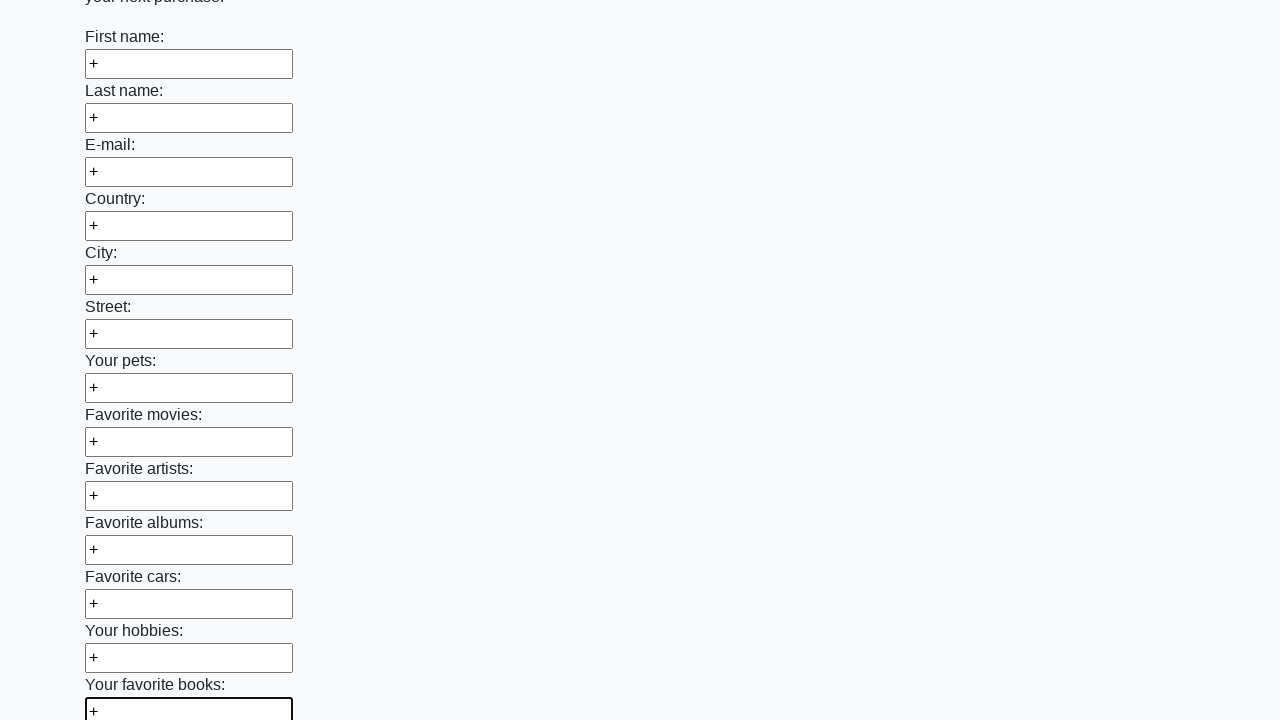

Filled input field with '+' character on input >> nth=13
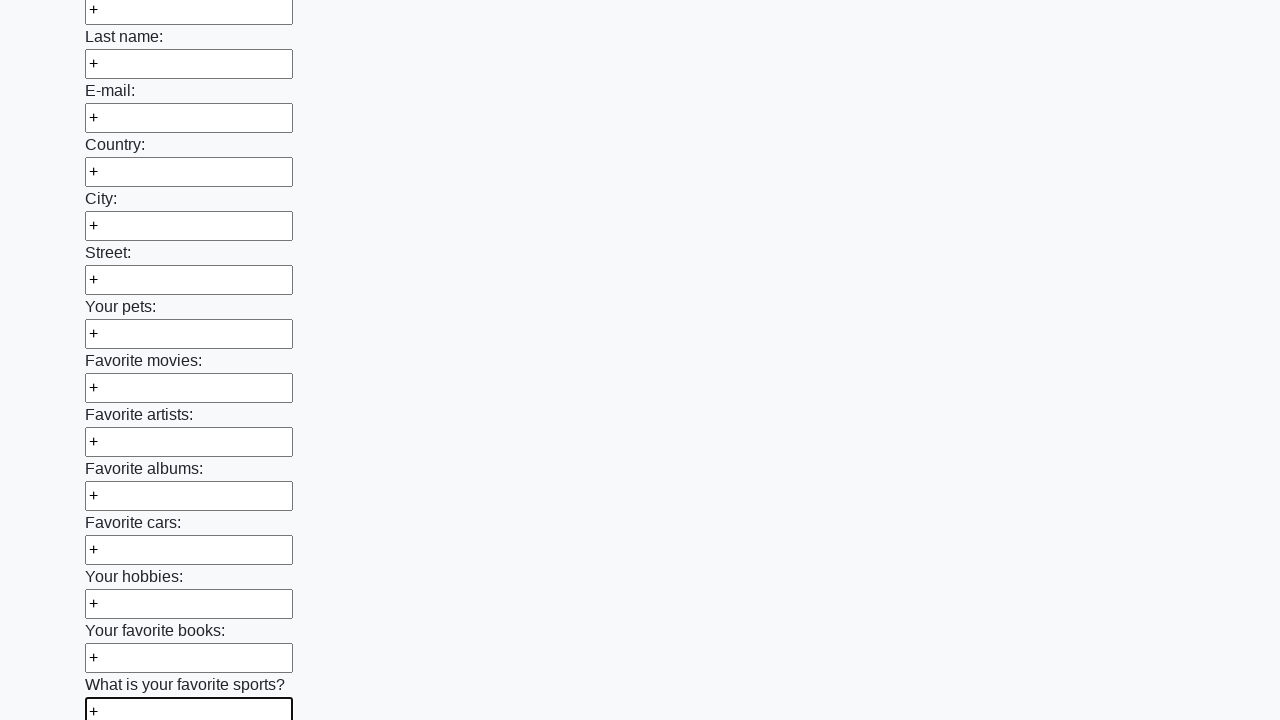

Filled input field with '+' character on input >> nth=14
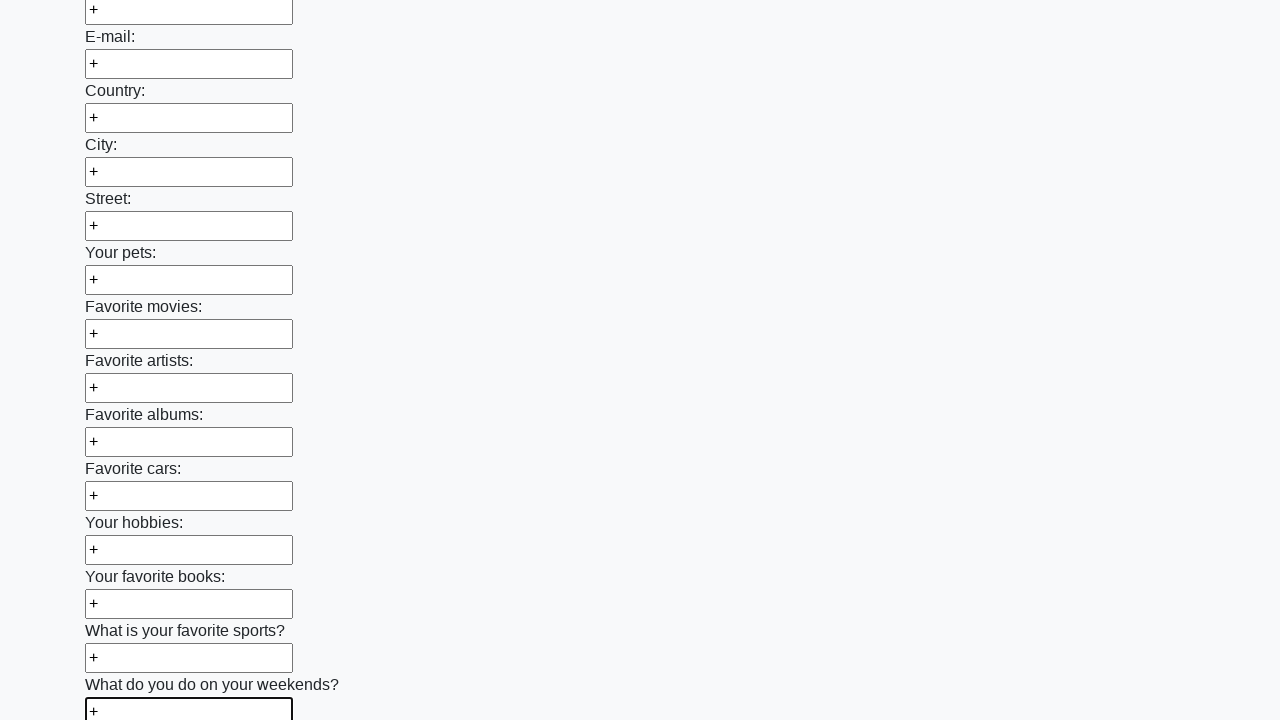

Filled input field with '+' character on input >> nth=15
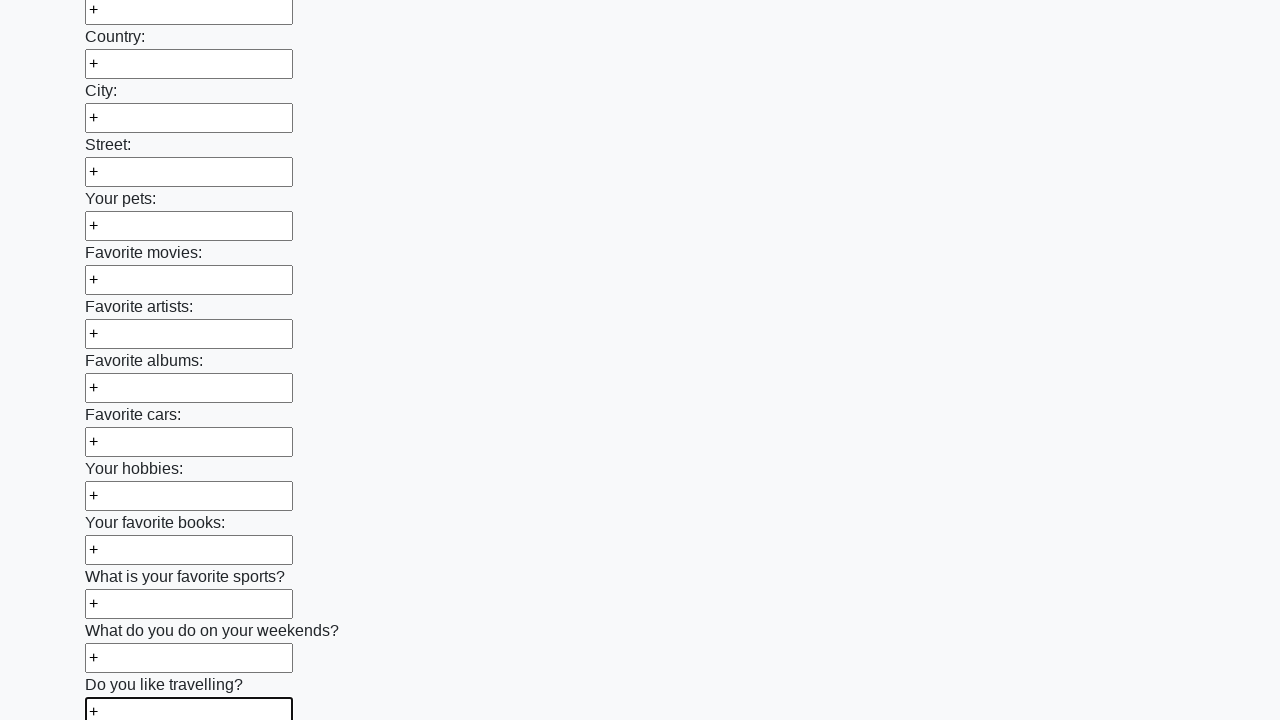

Filled input field with '+' character on input >> nth=16
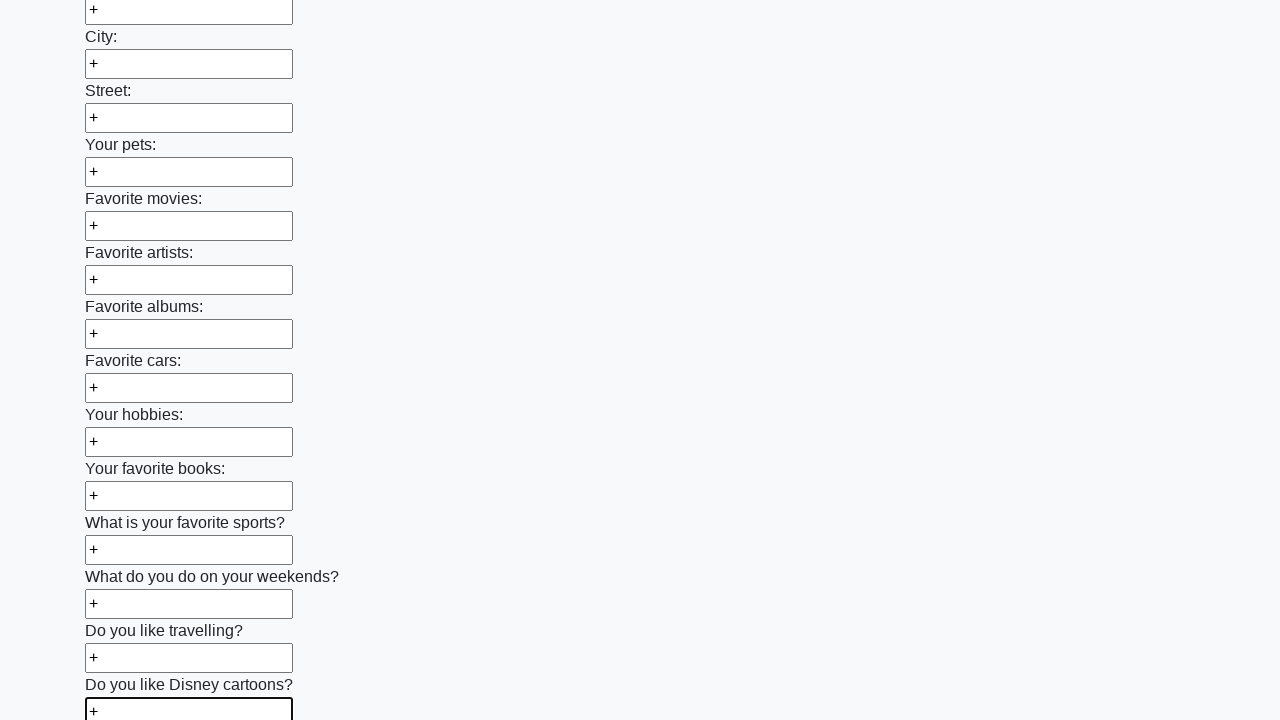

Filled input field with '+' character on input >> nth=17
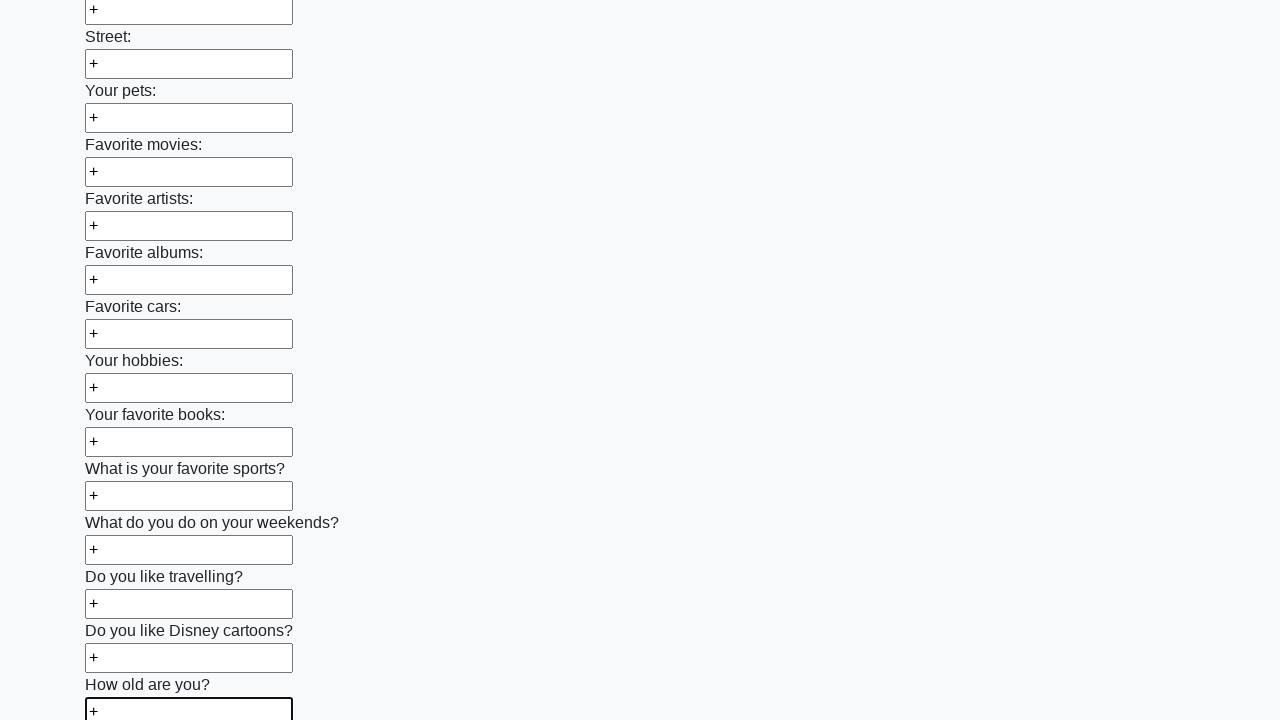

Filled input field with '+' character on input >> nth=18
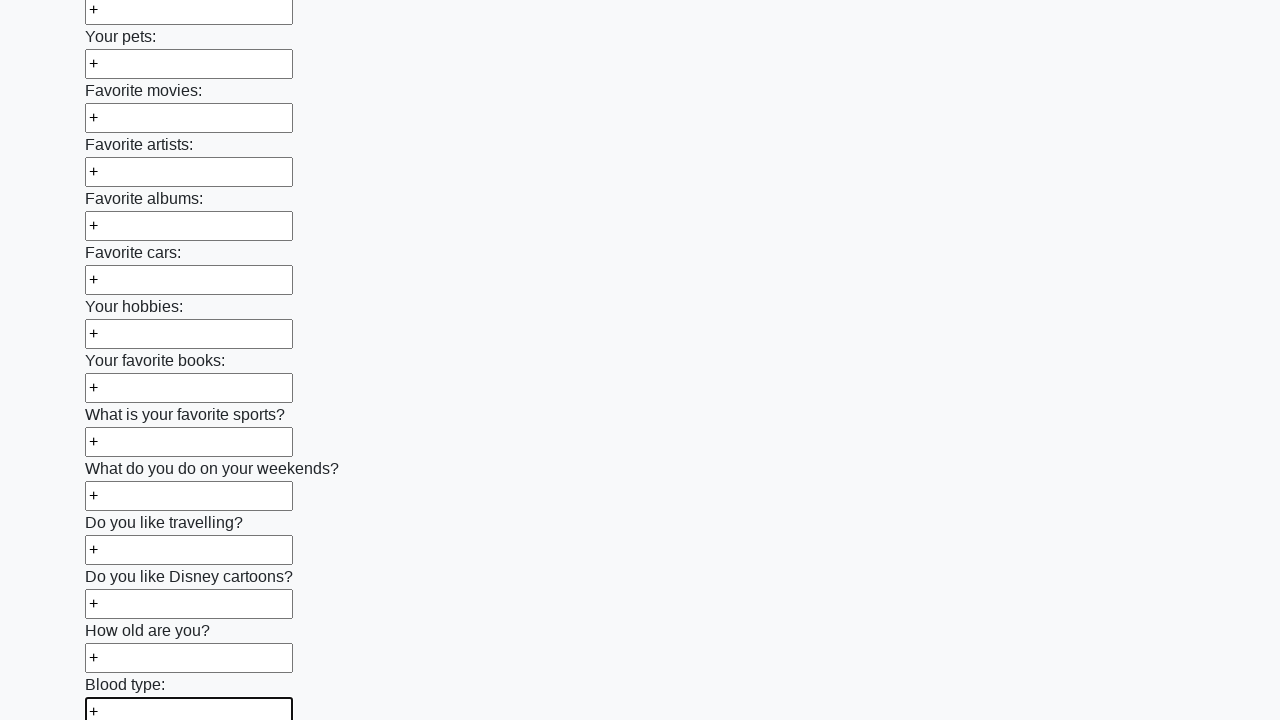

Filled input field with '+' character on input >> nth=19
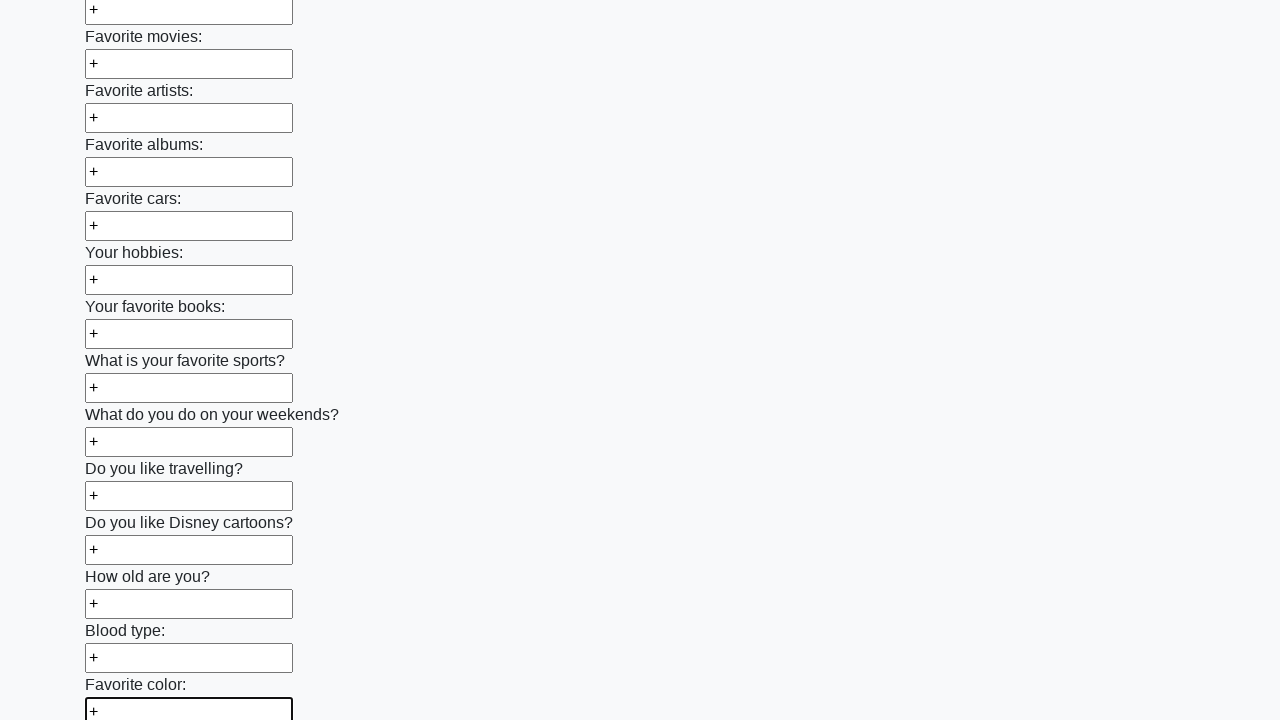

Filled input field with '+' character on input >> nth=20
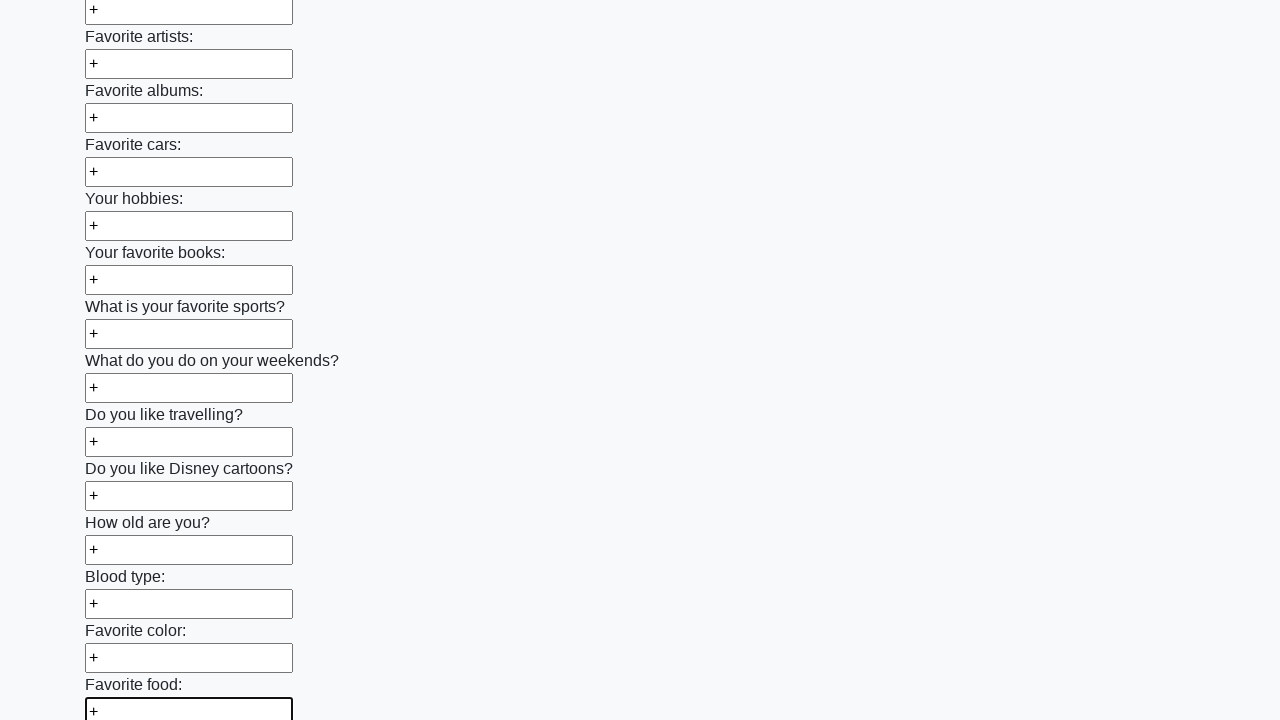

Filled input field with '+' character on input >> nth=21
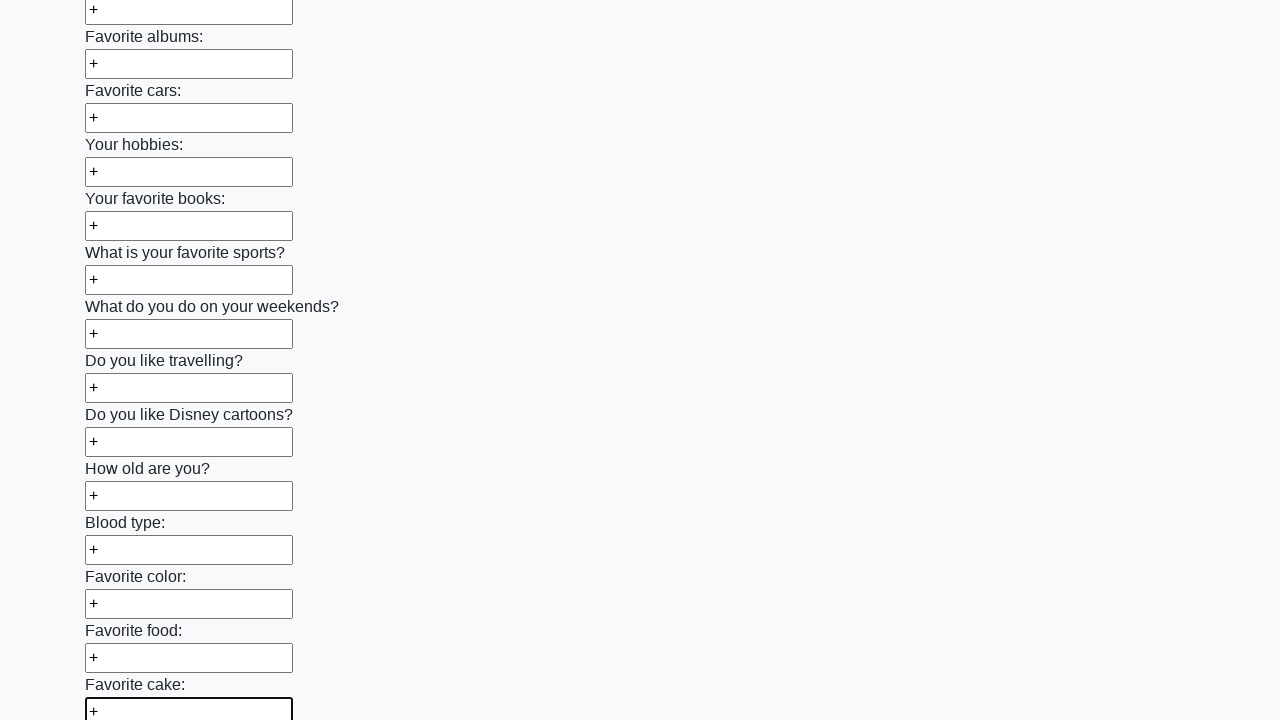

Filled input field with '+' character on input >> nth=22
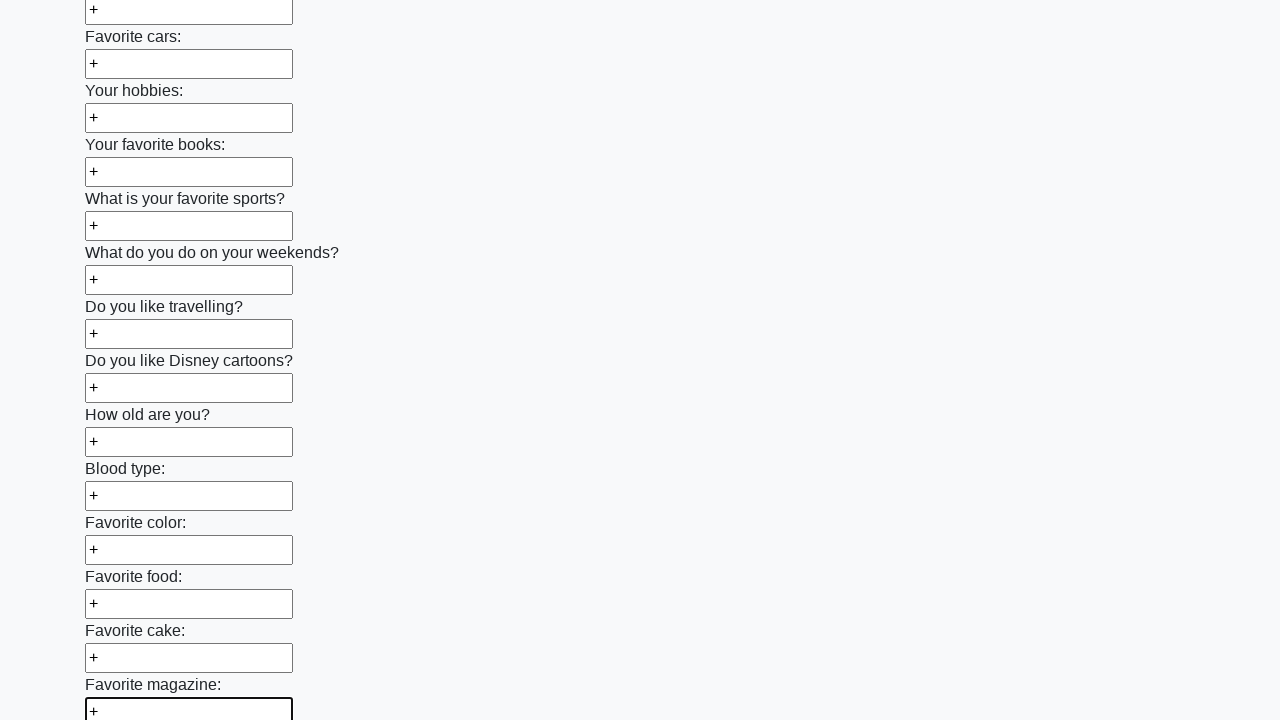

Filled input field with '+' character on input >> nth=23
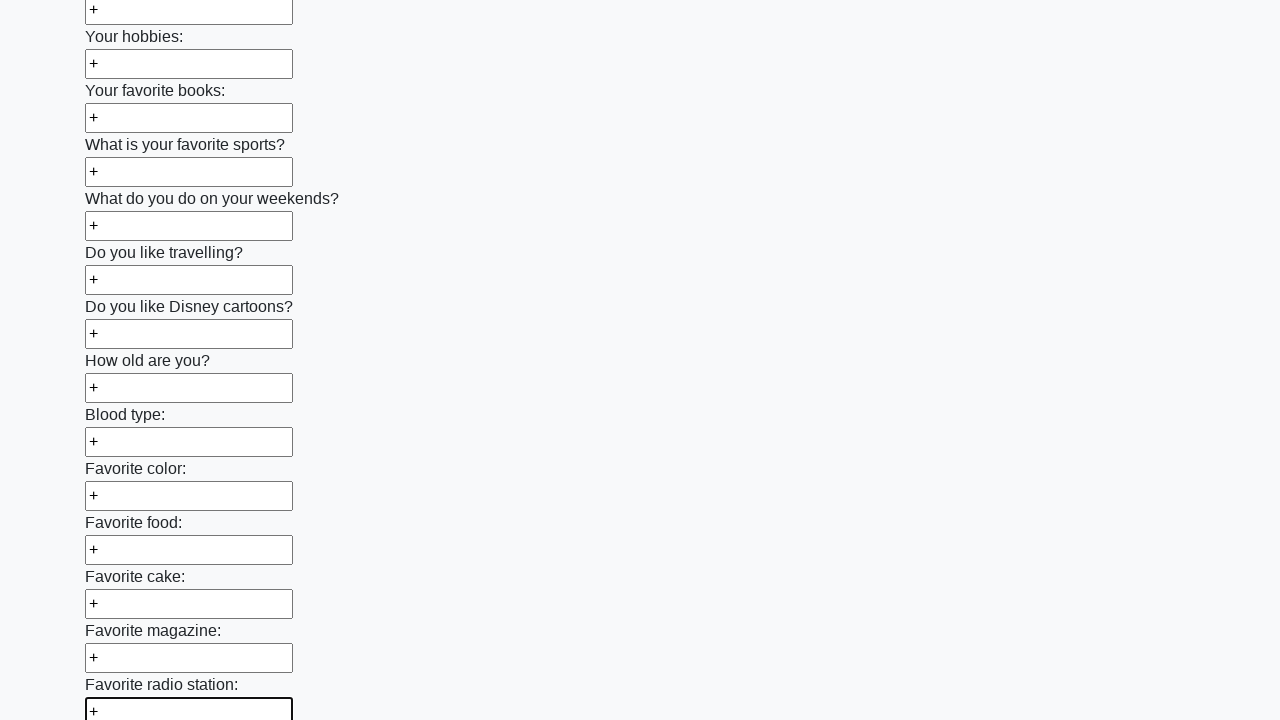

Filled input field with '+' character on input >> nth=24
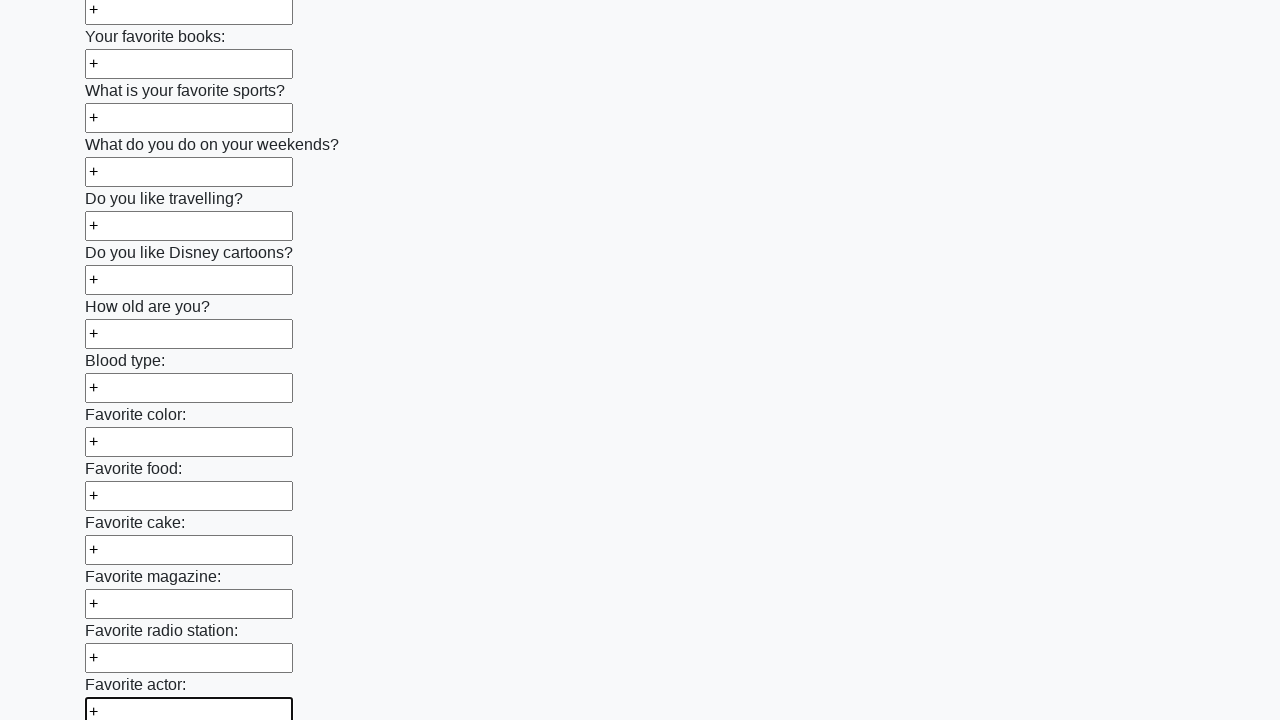

Filled input field with '+' character on input >> nth=25
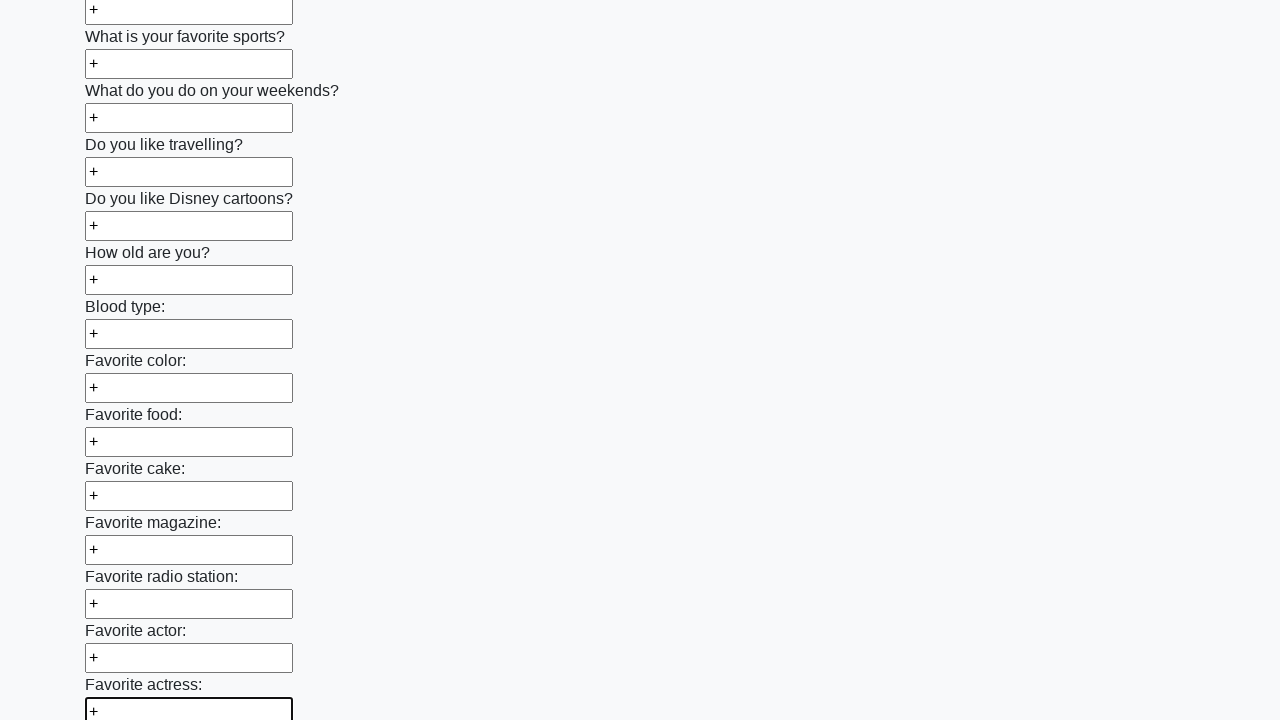

Filled input field with '+' character on input >> nth=26
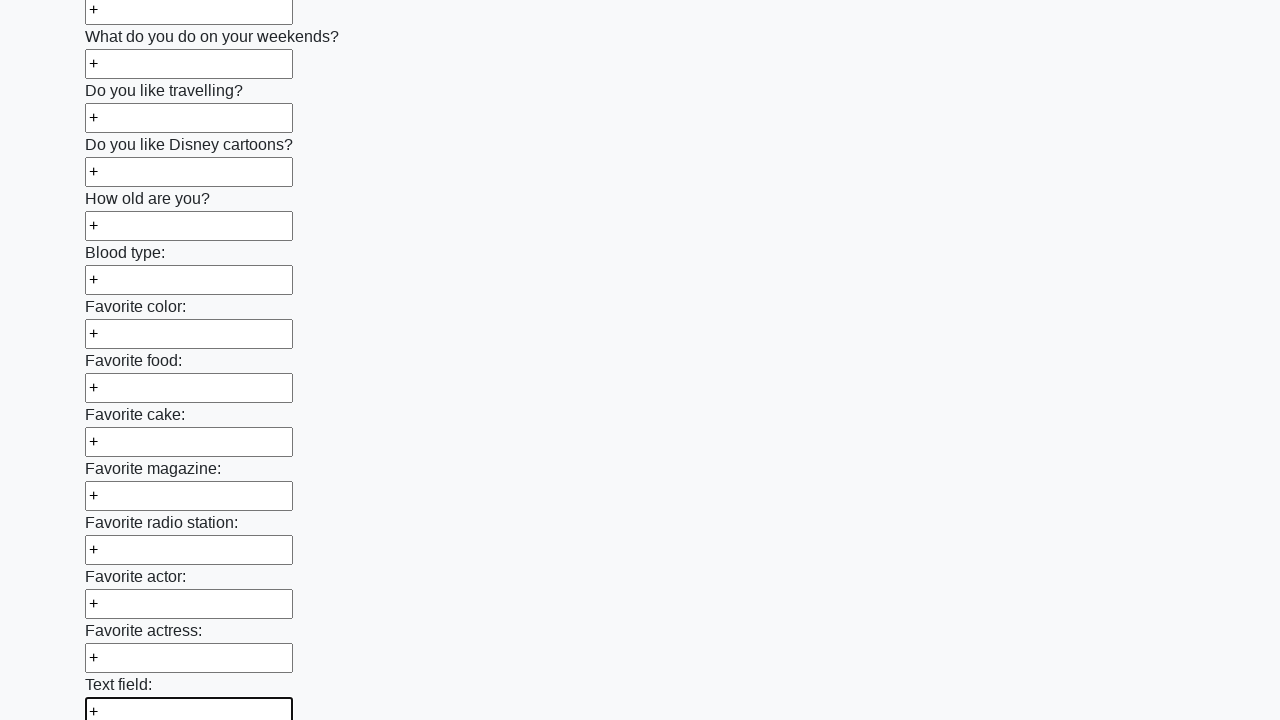

Filled input field with '+' character on input >> nth=27
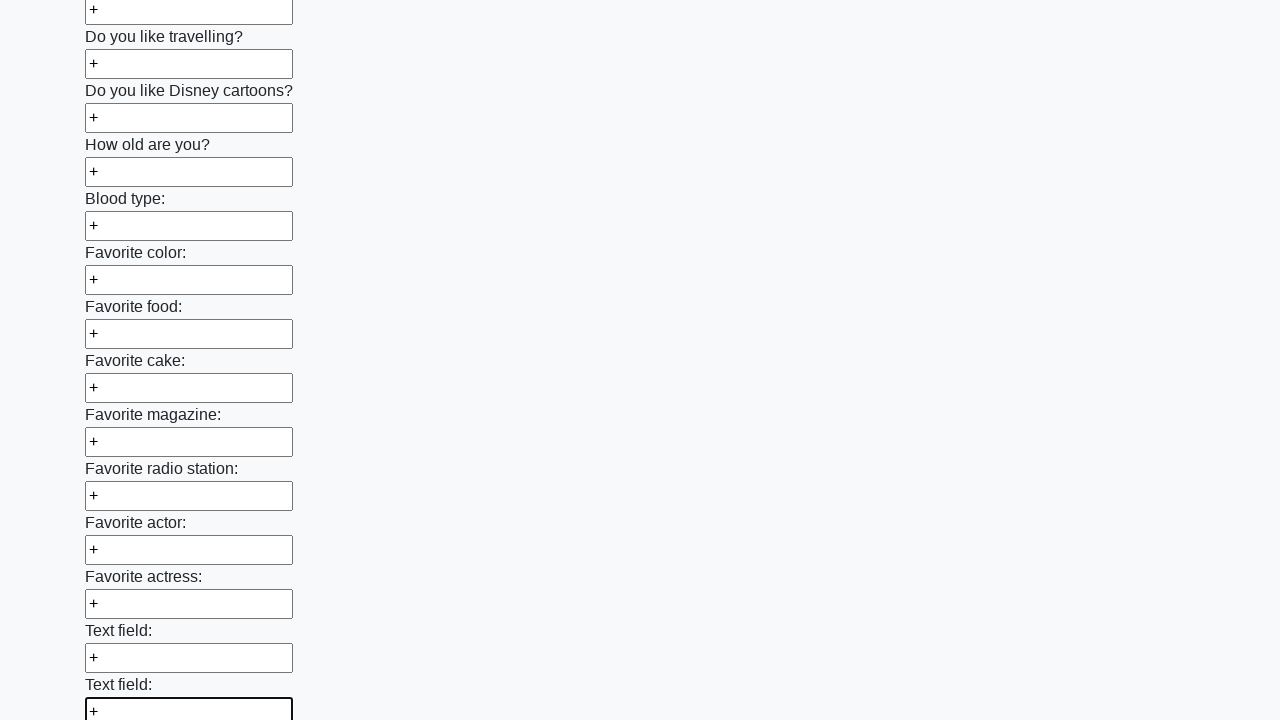

Filled input field with '+' character on input >> nth=28
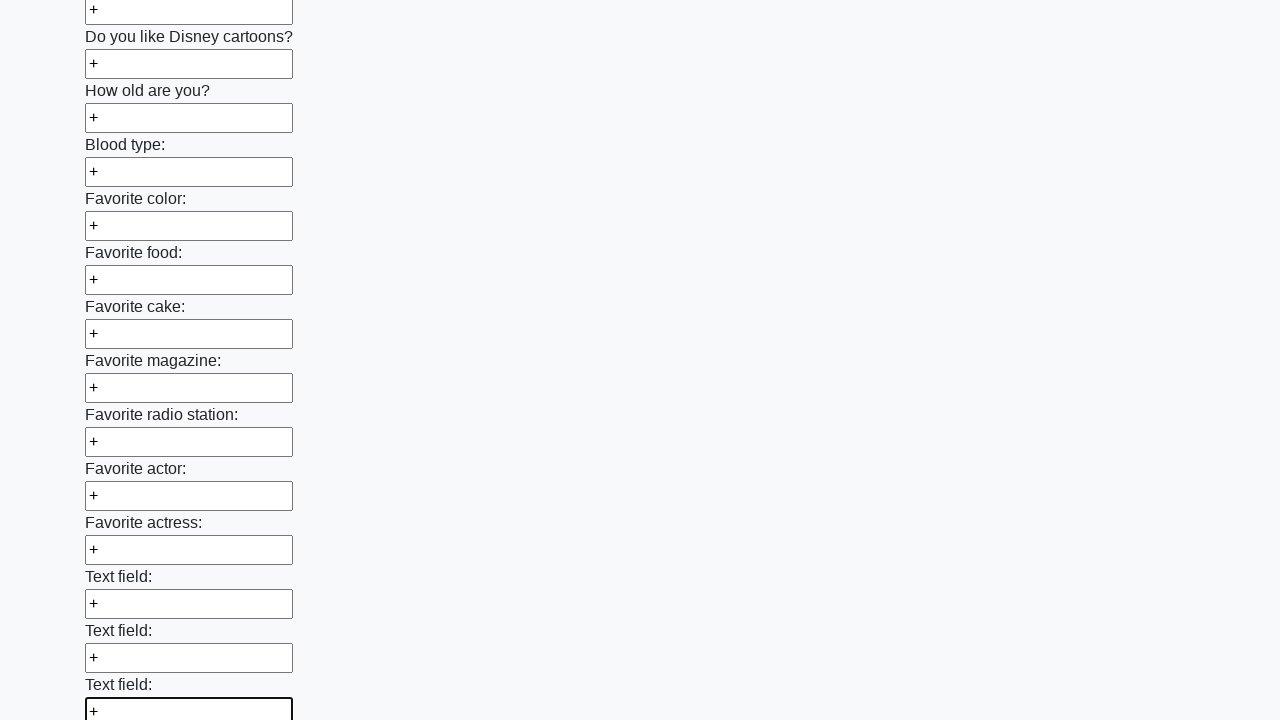

Filled input field with '+' character on input >> nth=29
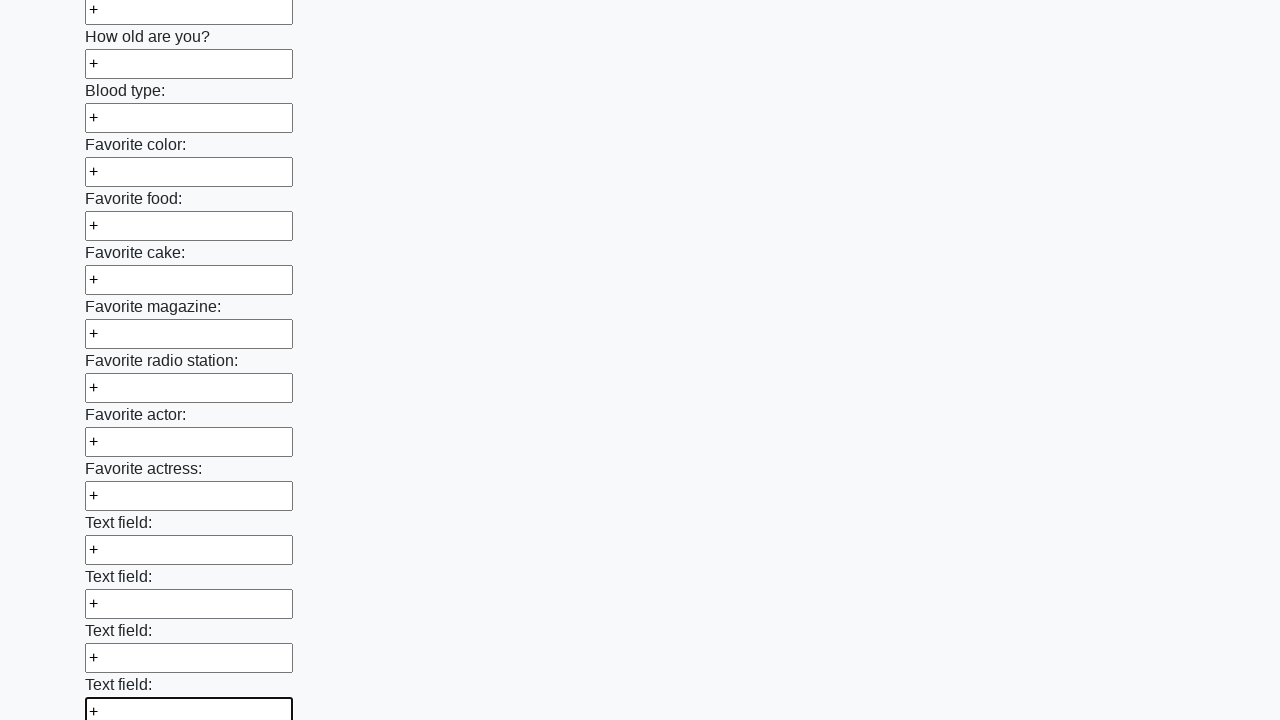

Filled input field with '+' character on input >> nth=30
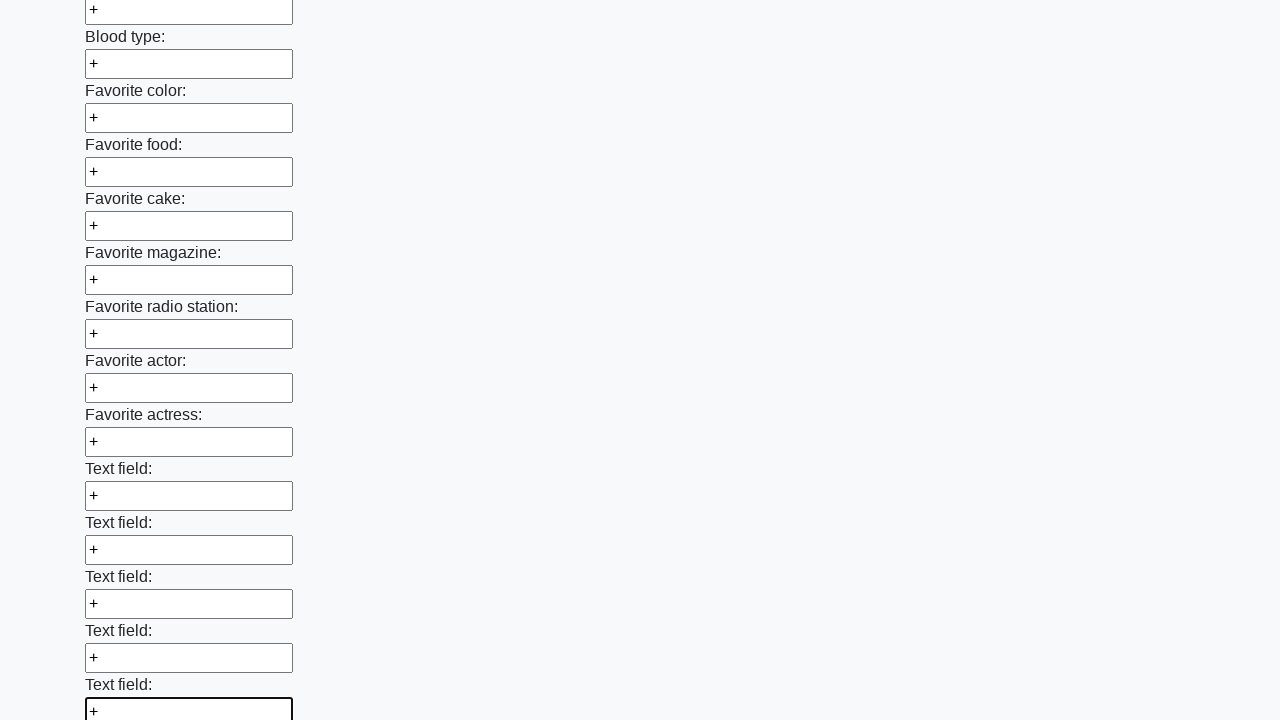

Filled input field with '+' character on input >> nth=31
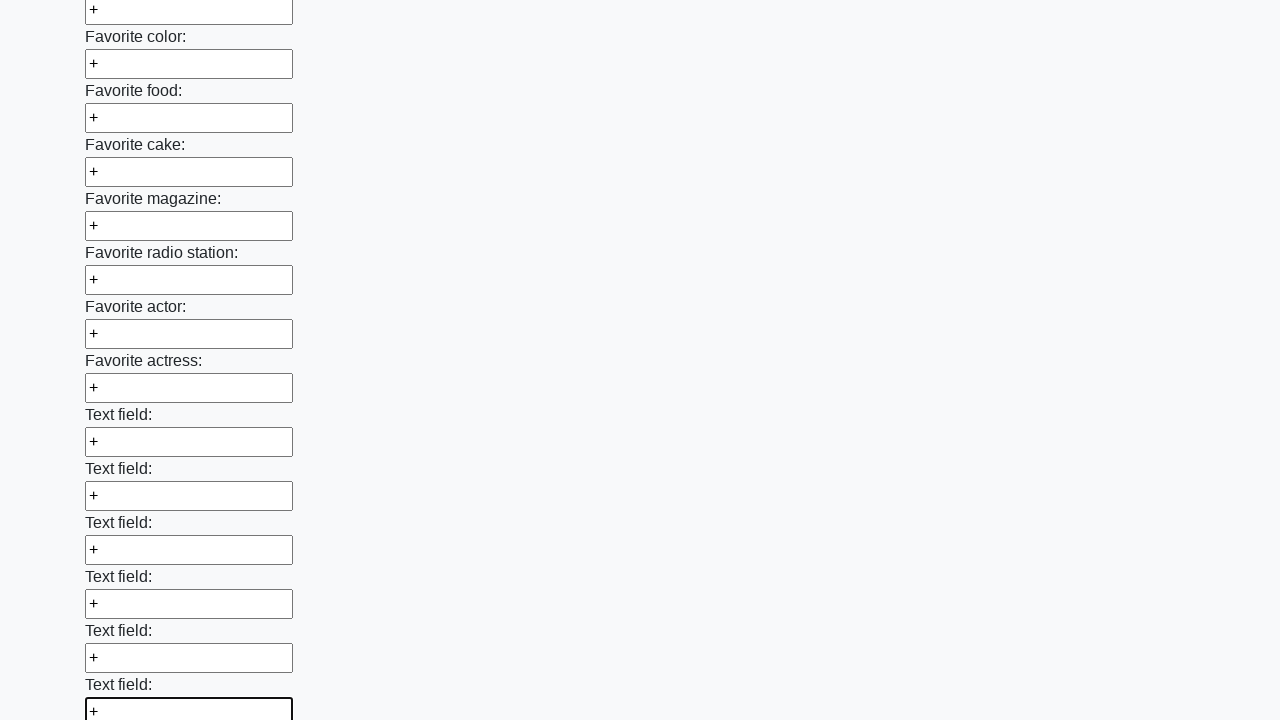

Filled input field with '+' character on input >> nth=32
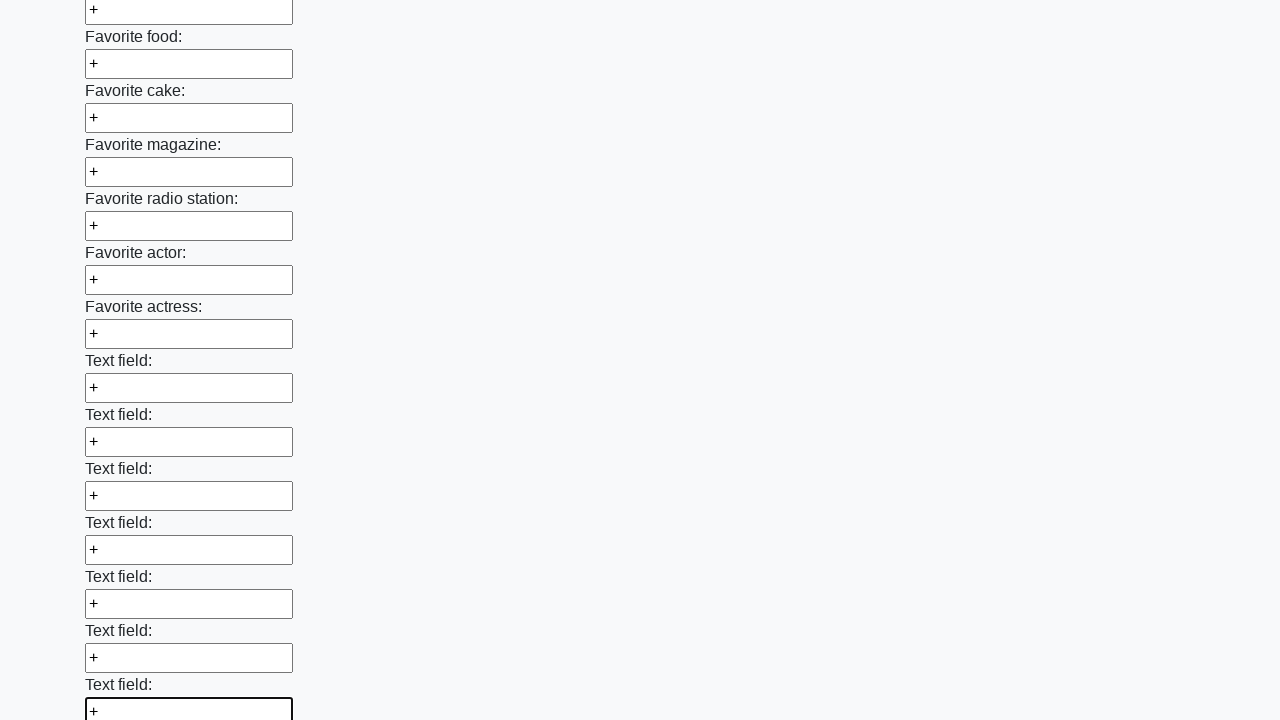

Filled input field with '+' character on input >> nth=33
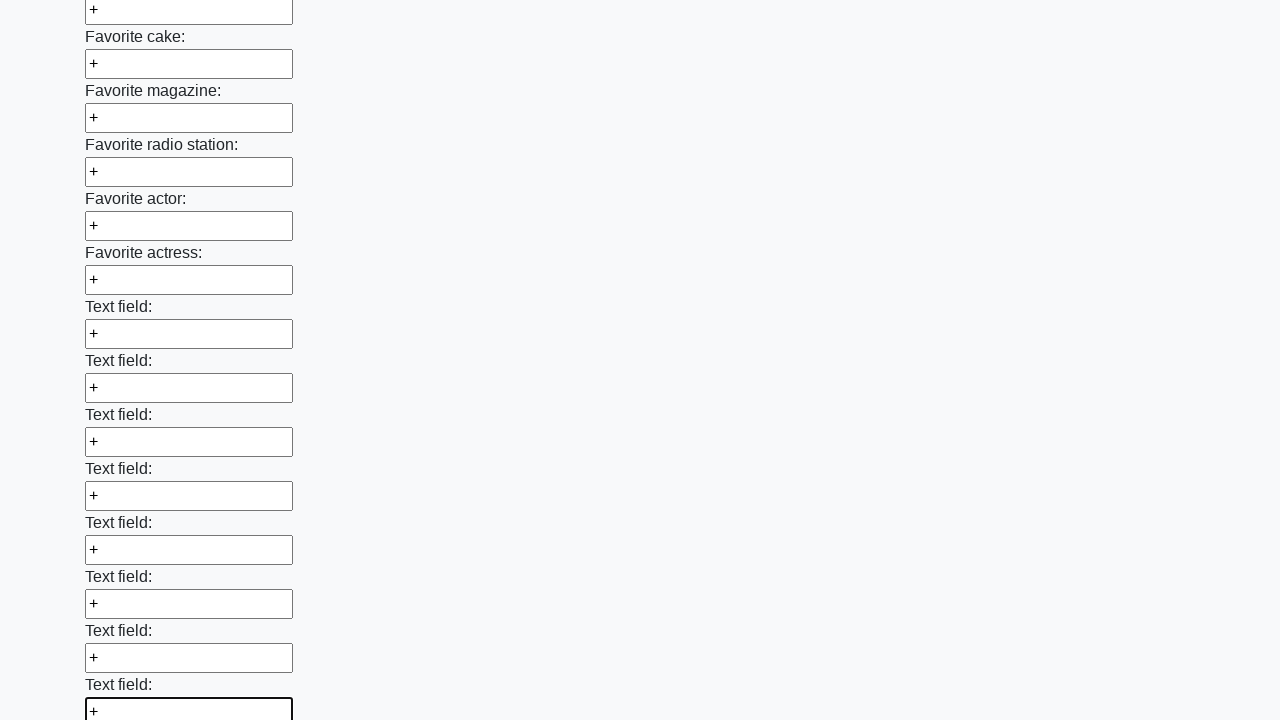

Filled input field with '+' character on input >> nth=34
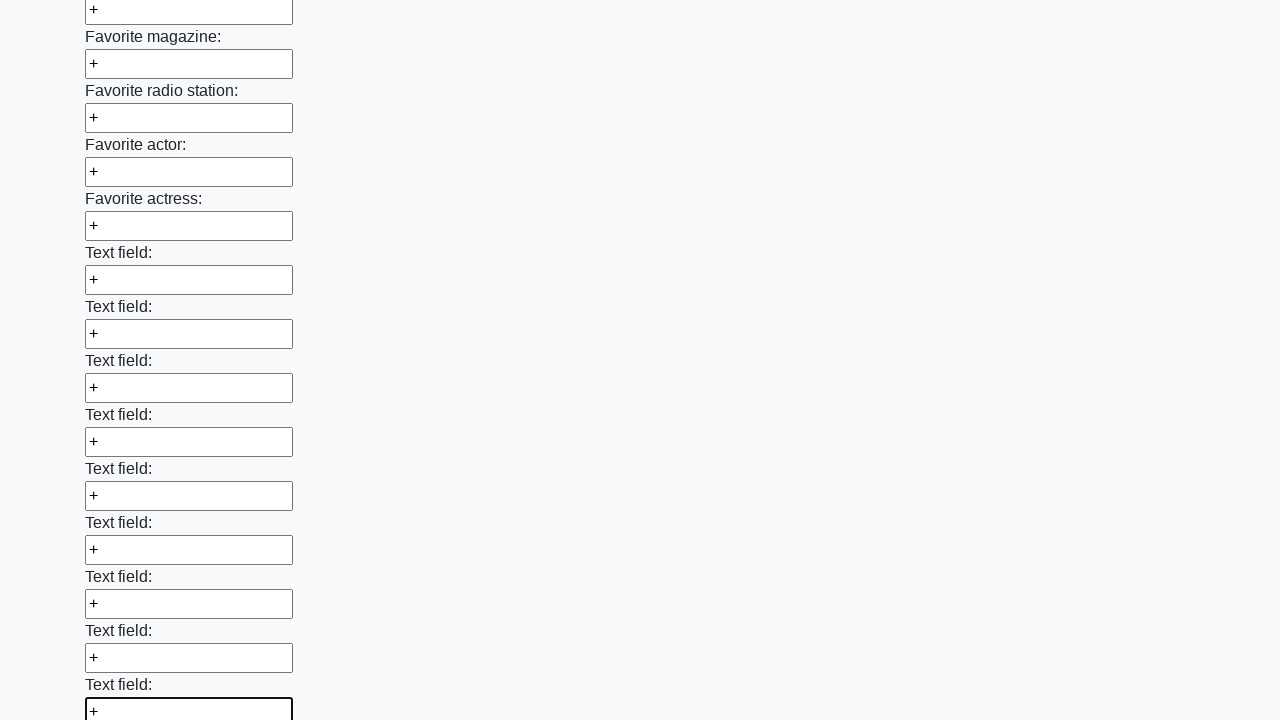

Filled input field with '+' character on input >> nth=35
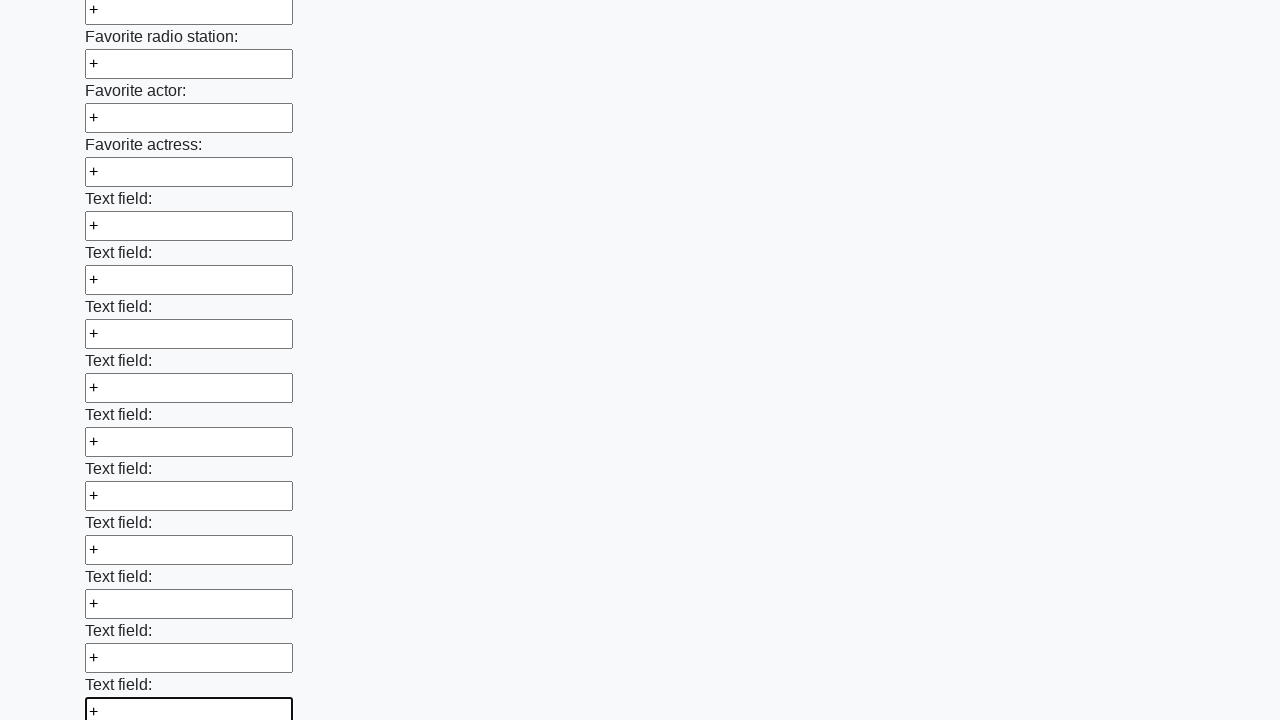

Filled input field with '+' character on input >> nth=36
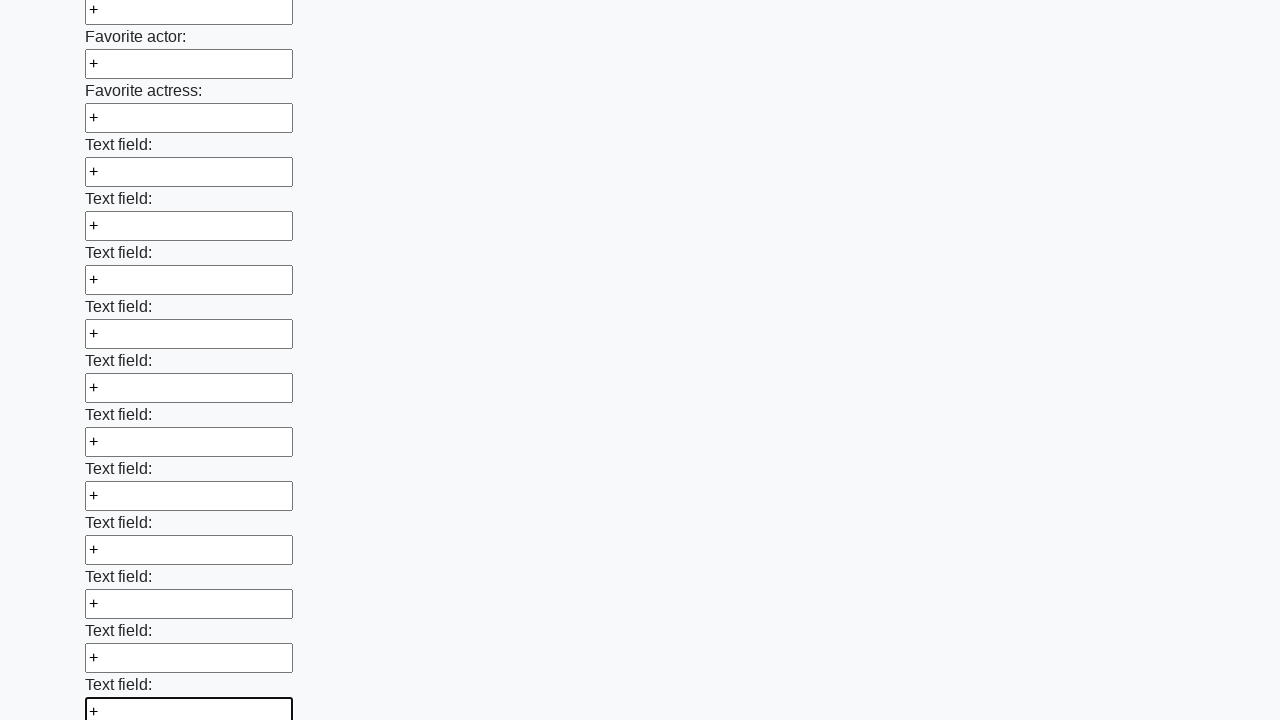

Filled input field with '+' character on input >> nth=37
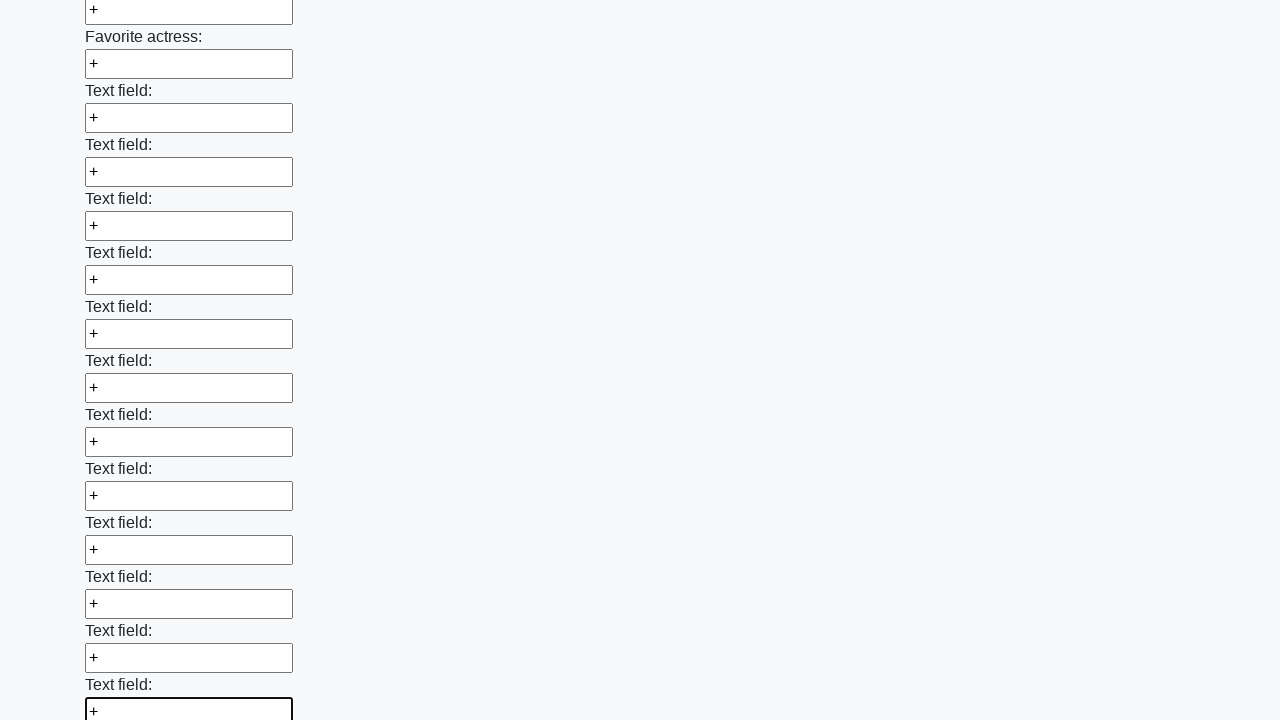

Filled input field with '+' character on input >> nth=38
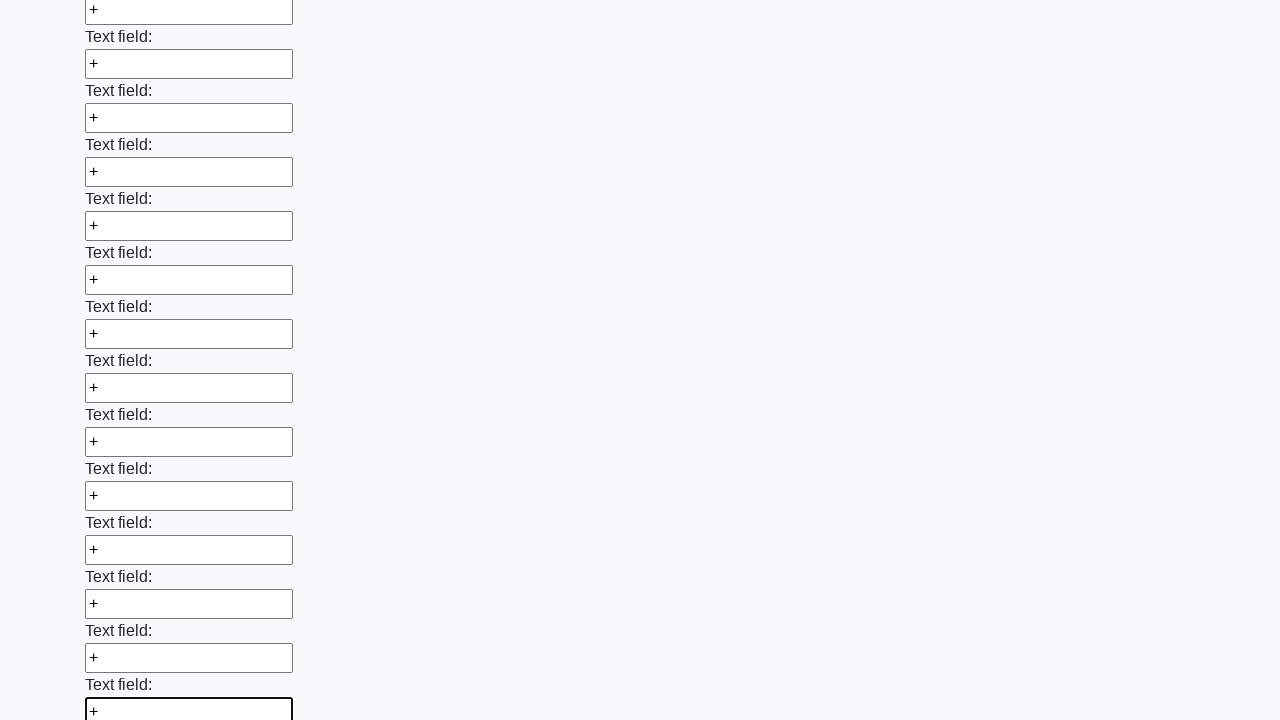

Filled input field with '+' character on input >> nth=39
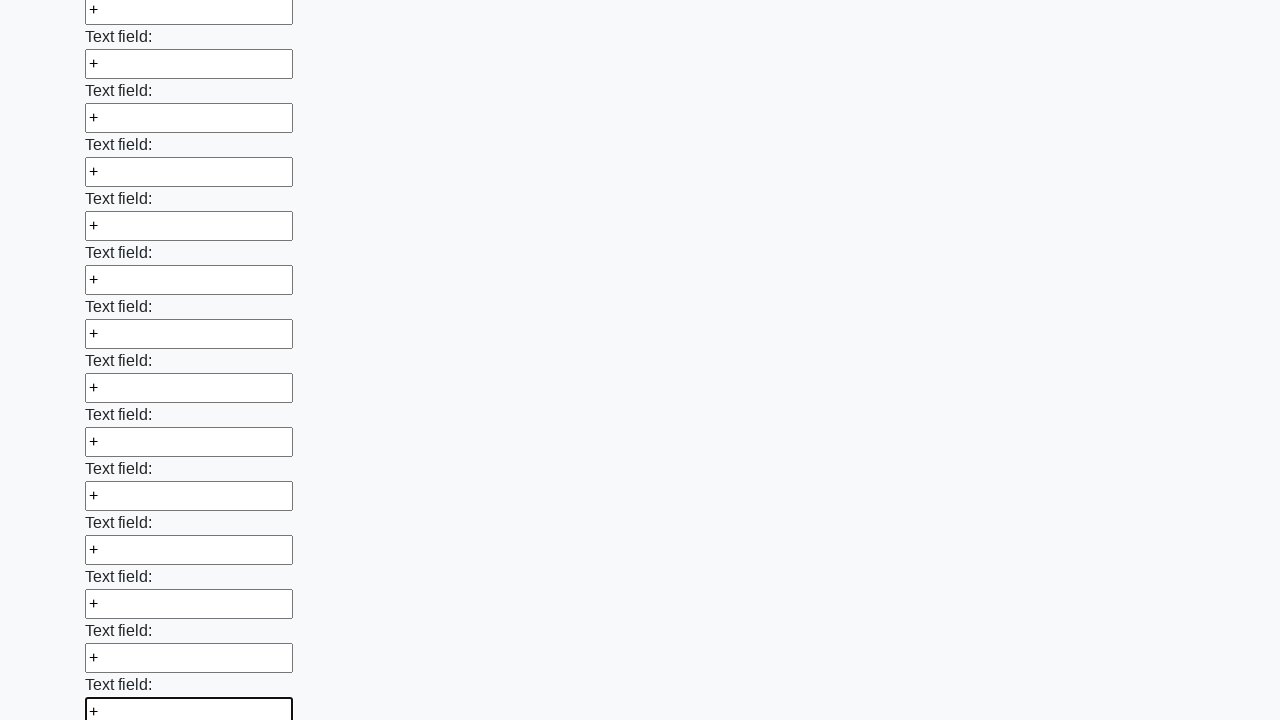

Filled input field with '+' character on input >> nth=40
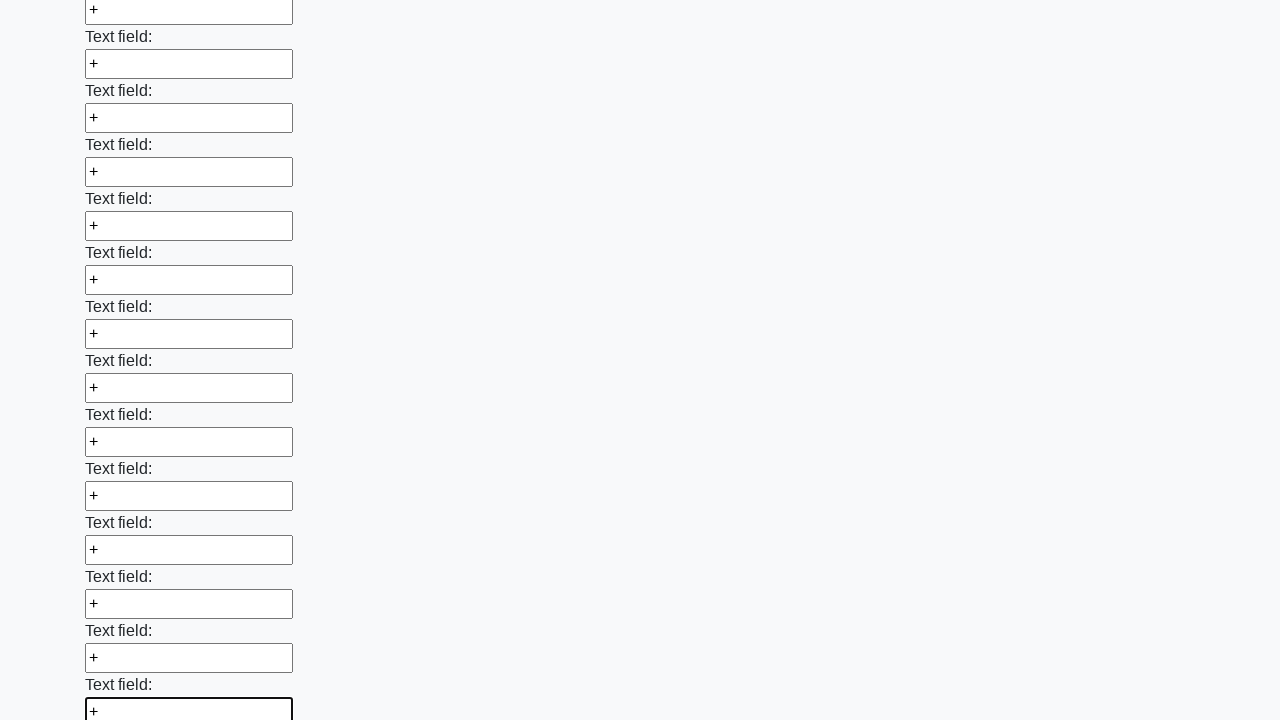

Filled input field with '+' character on input >> nth=41
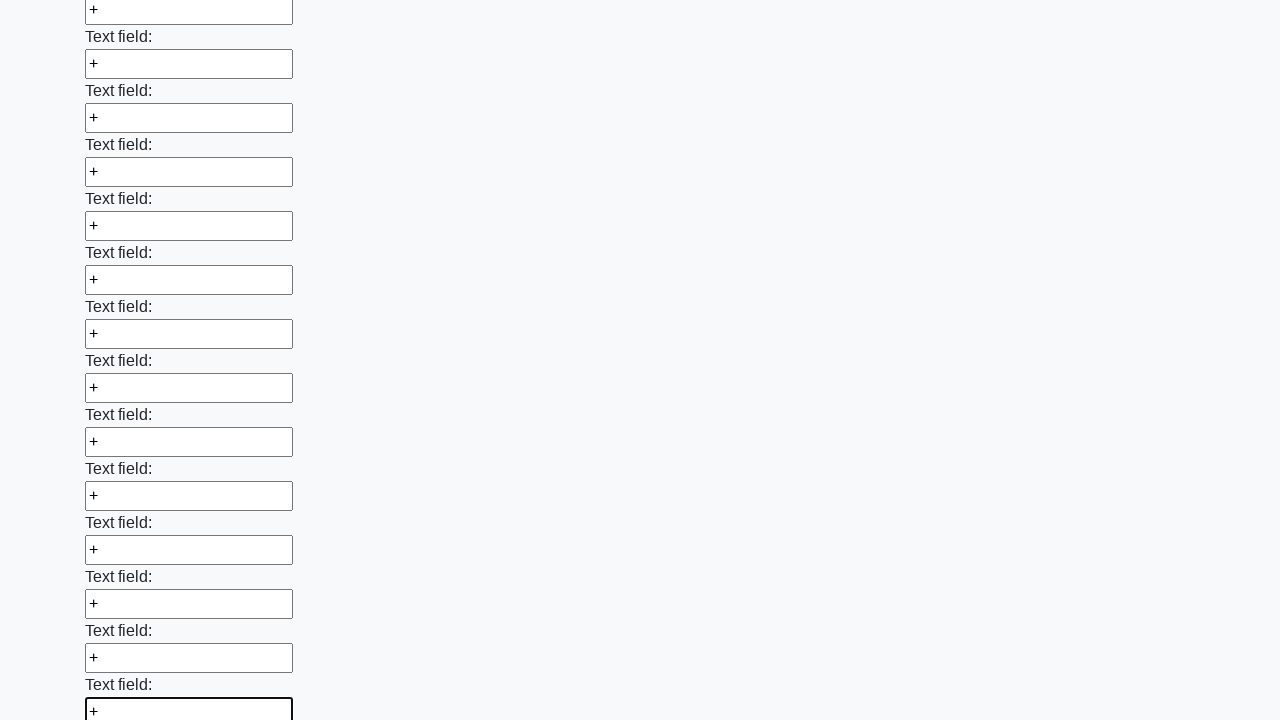

Filled input field with '+' character on input >> nth=42
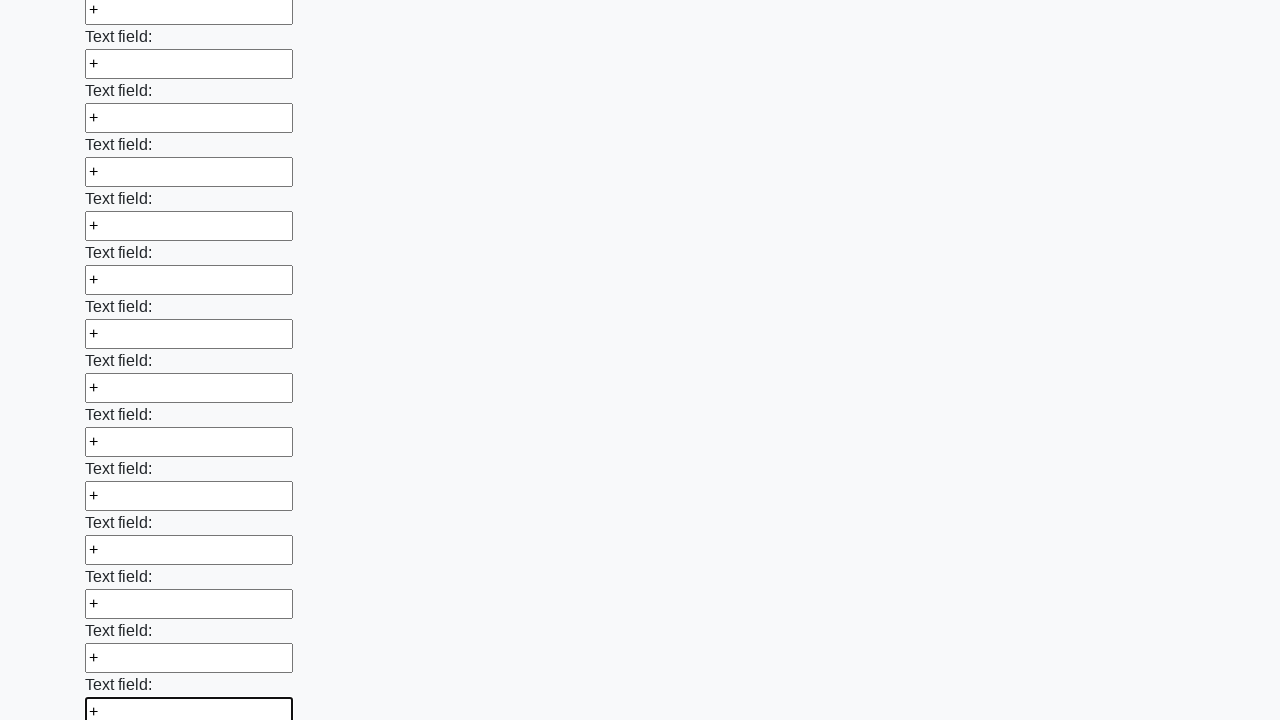

Filled input field with '+' character on input >> nth=43
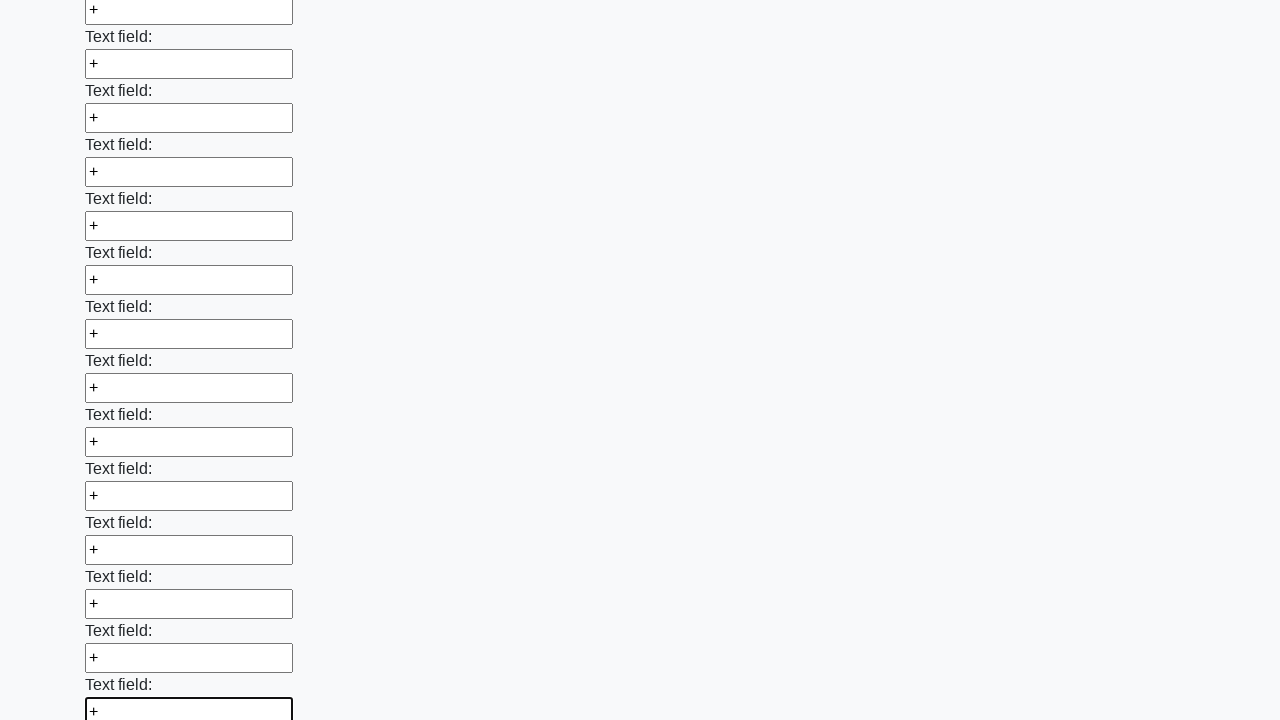

Filled input field with '+' character on input >> nth=44
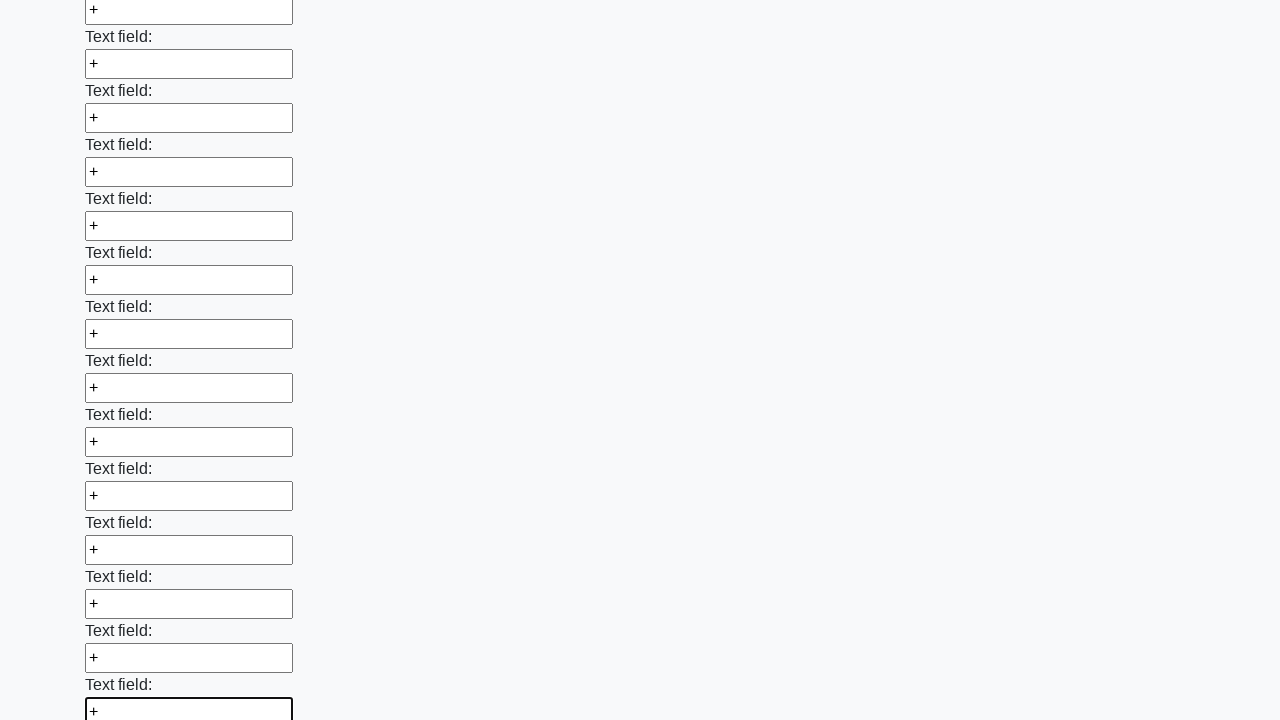

Filled input field with '+' character on input >> nth=45
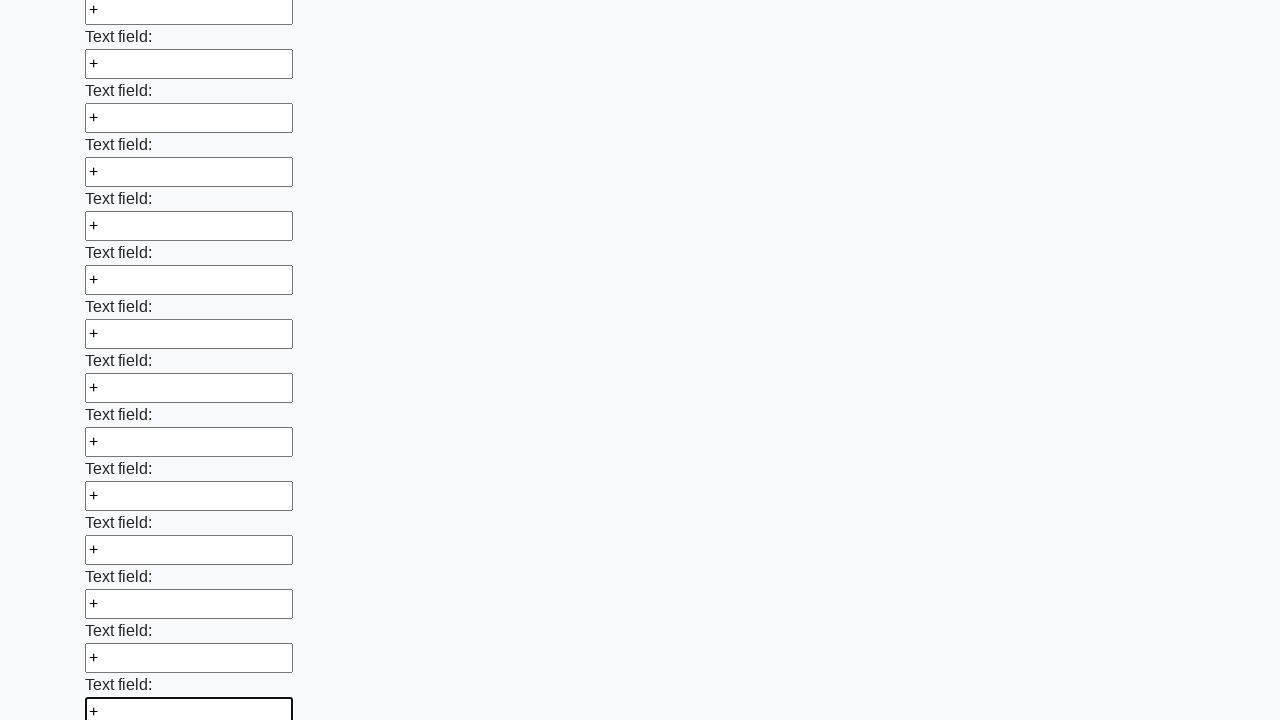

Filled input field with '+' character on input >> nth=46
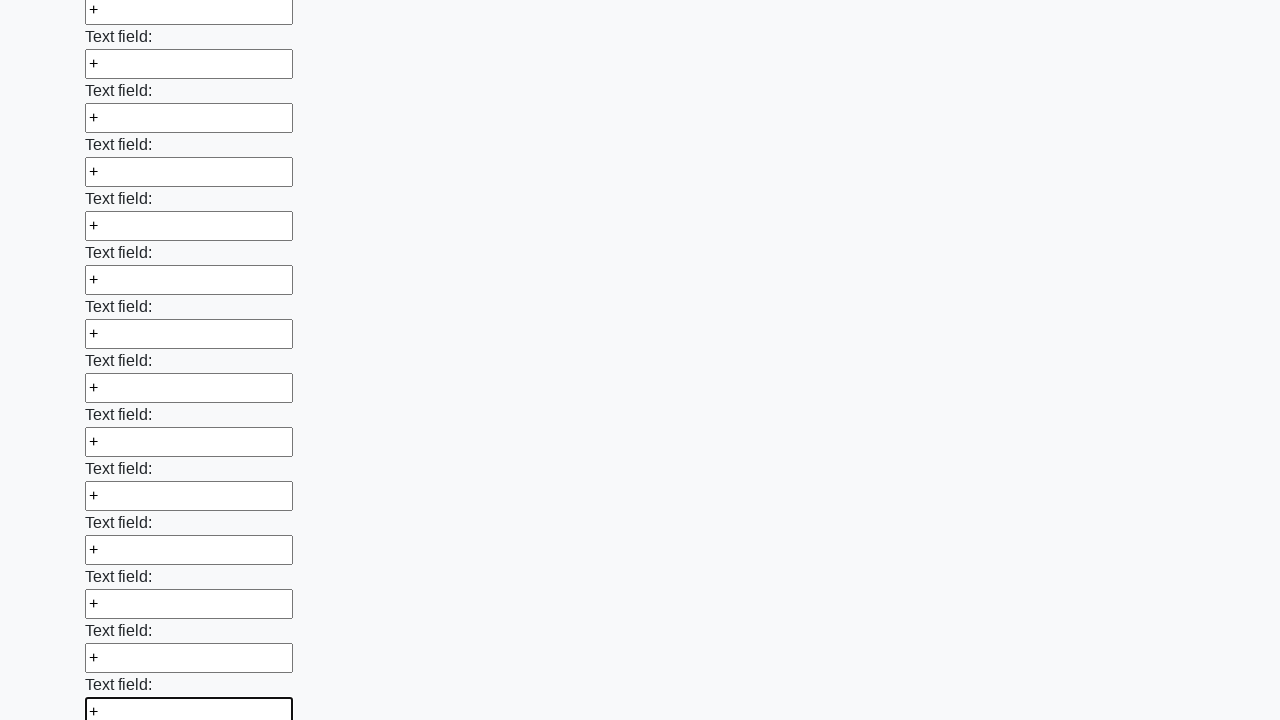

Filled input field with '+' character on input >> nth=47
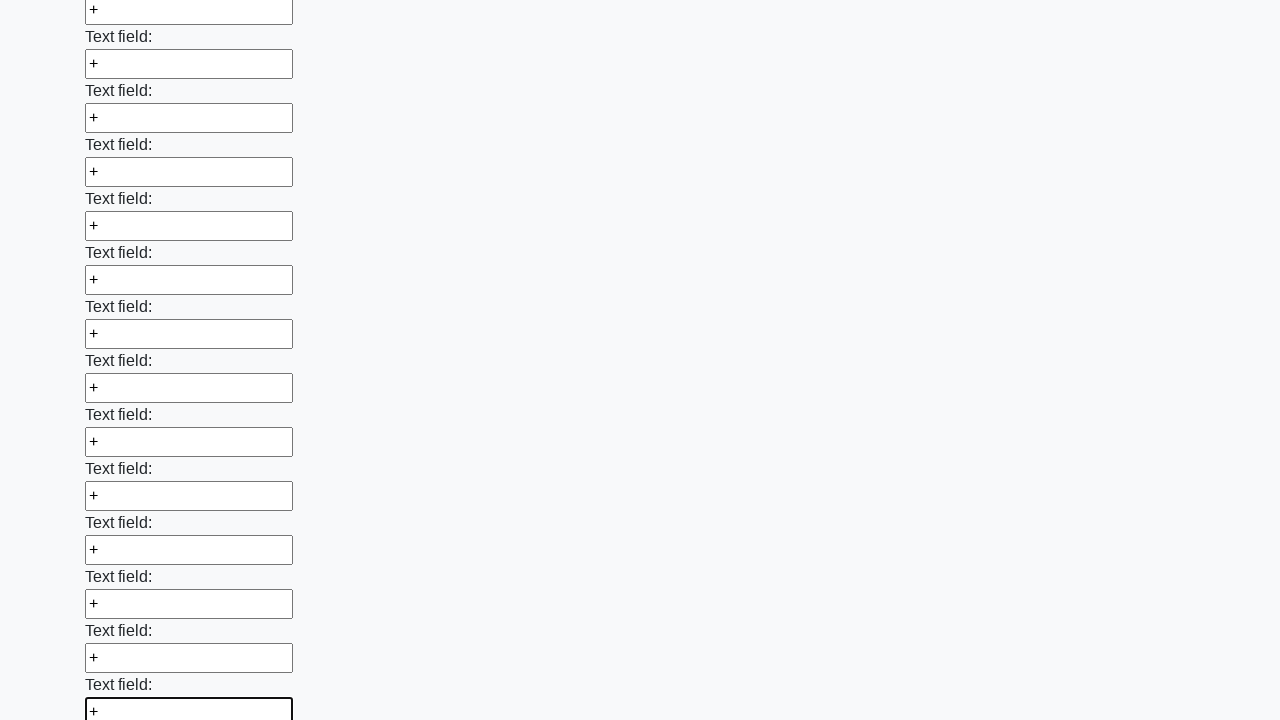

Filled input field with '+' character on input >> nth=48
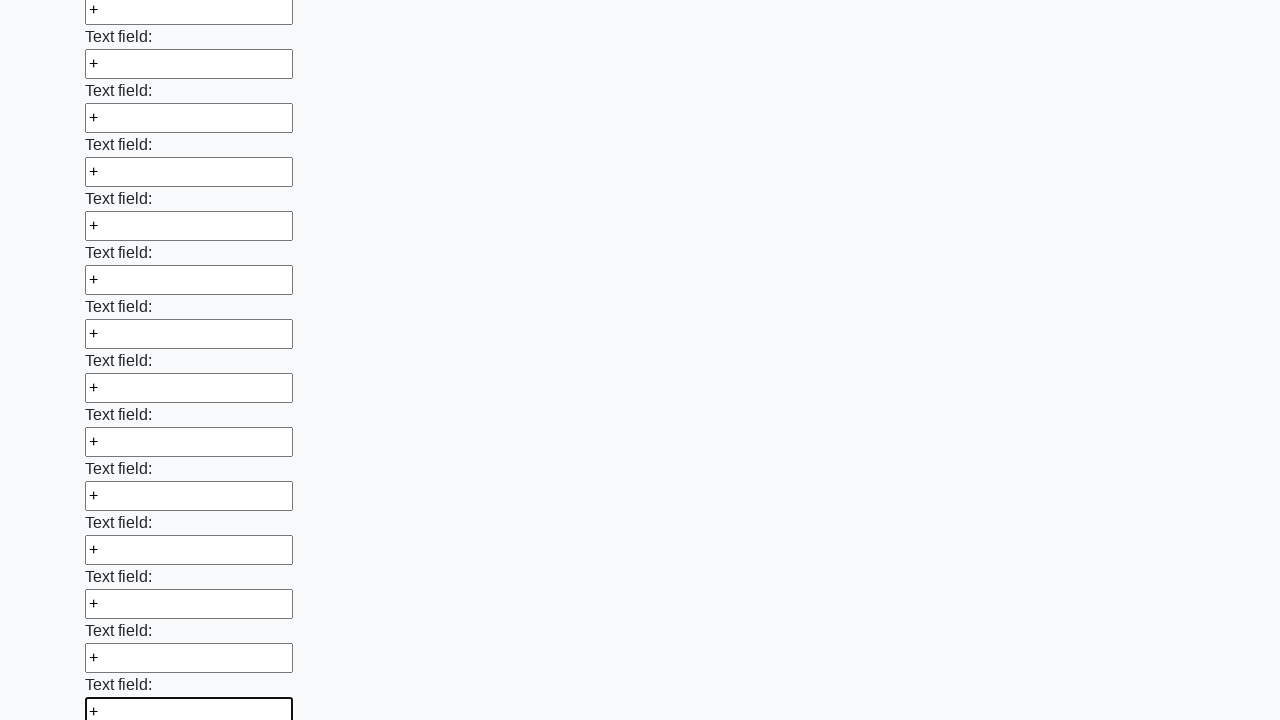

Filled input field with '+' character on input >> nth=49
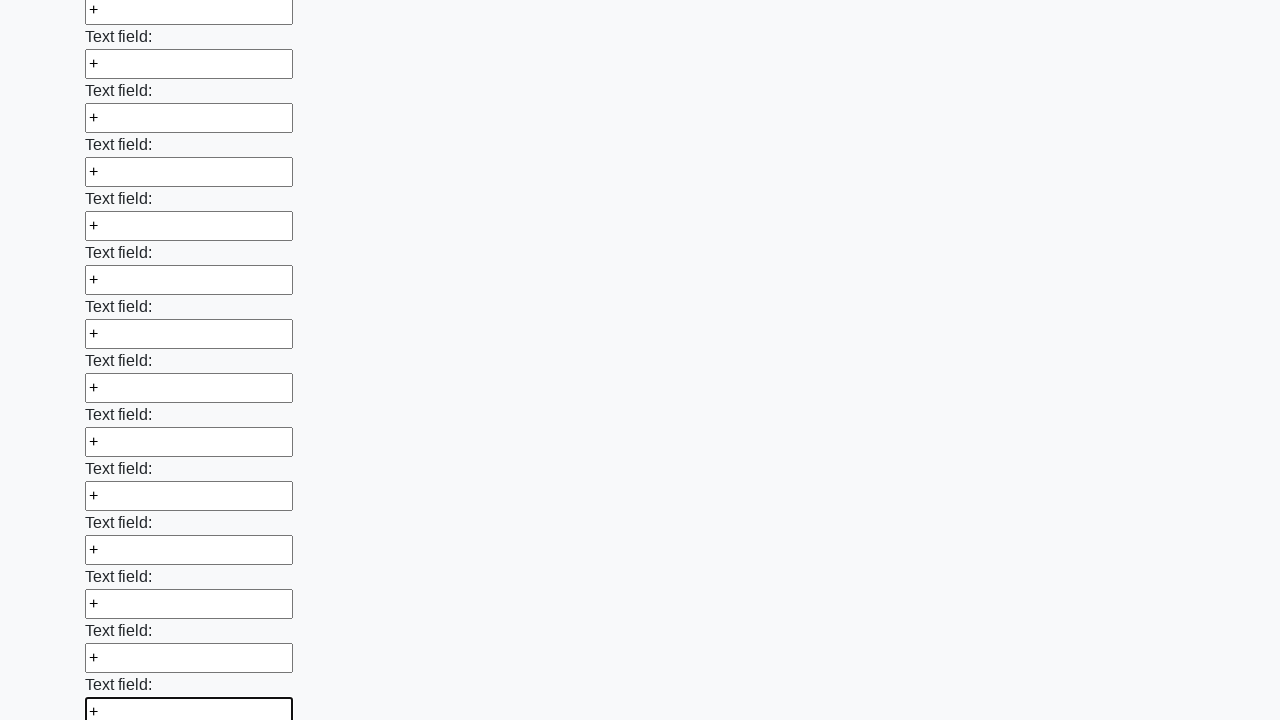

Filled input field with '+' character on input >> nth=50
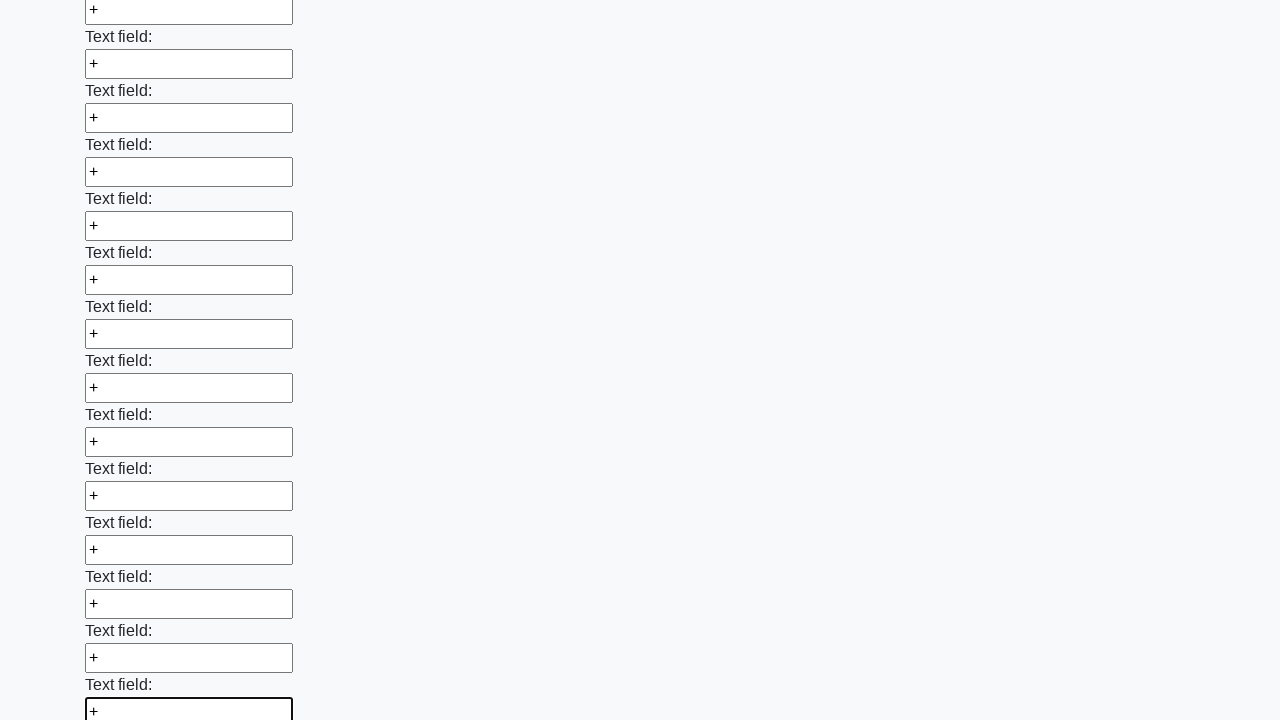

Filled input field with '+' character on input >> nth=51
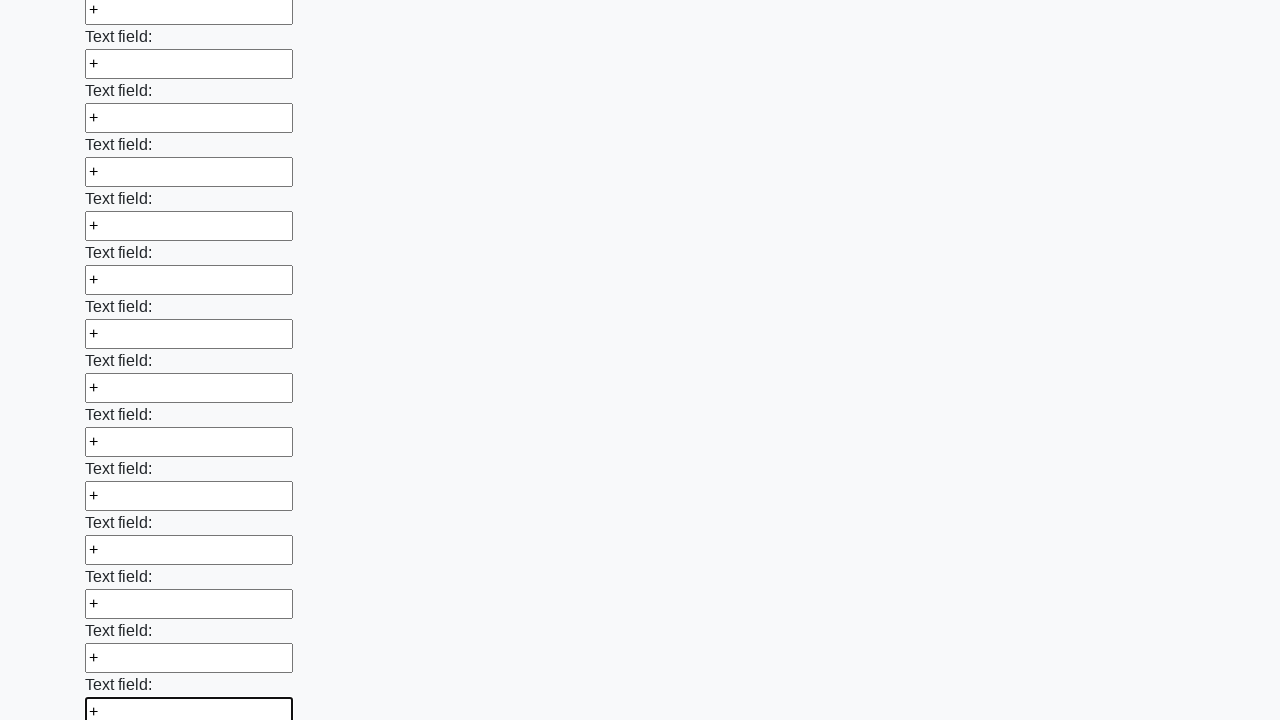

Filled input field with '+' character on input >> nth=52
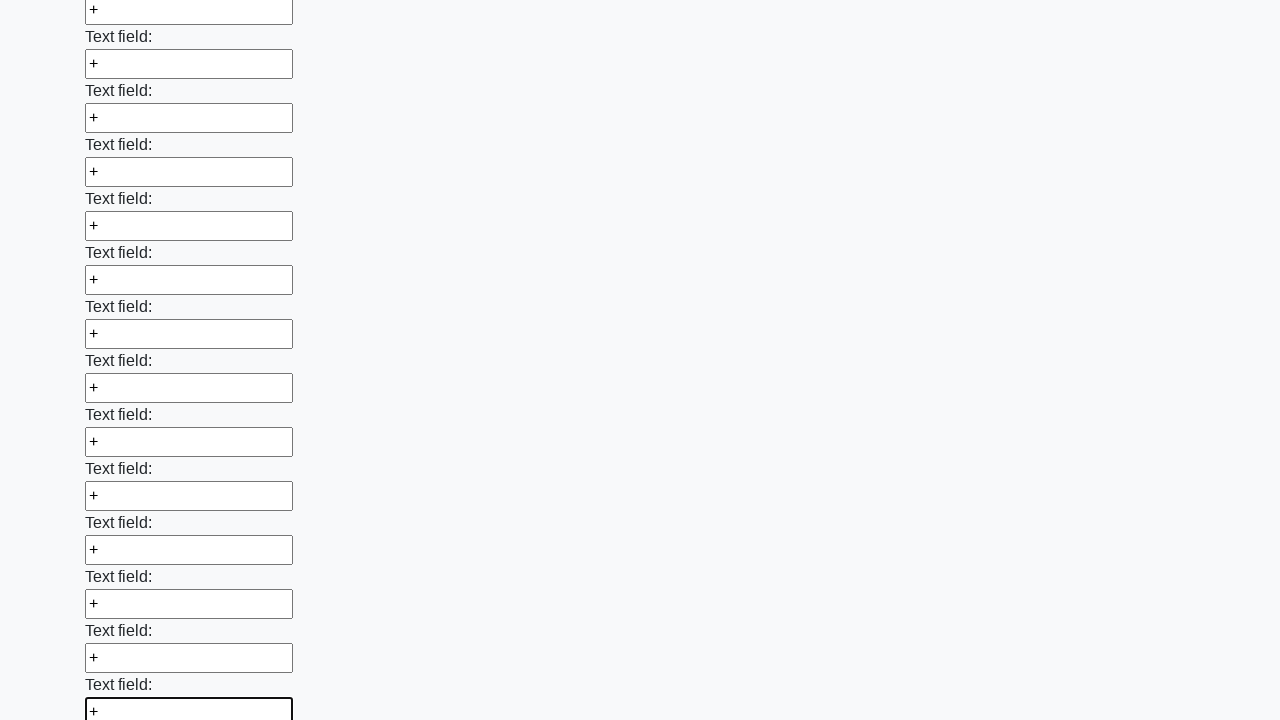

Filled input field with '+' character on input >> nth=53
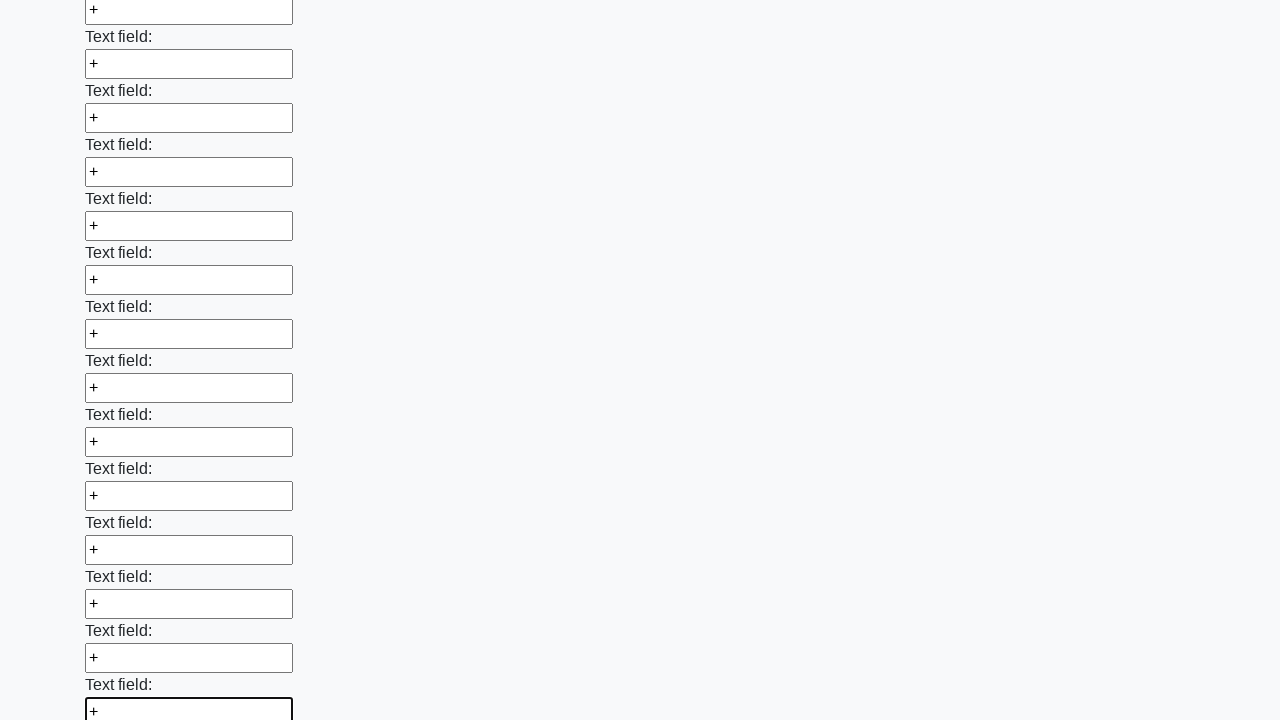

Filled input field with '+' character on input >> nth=54
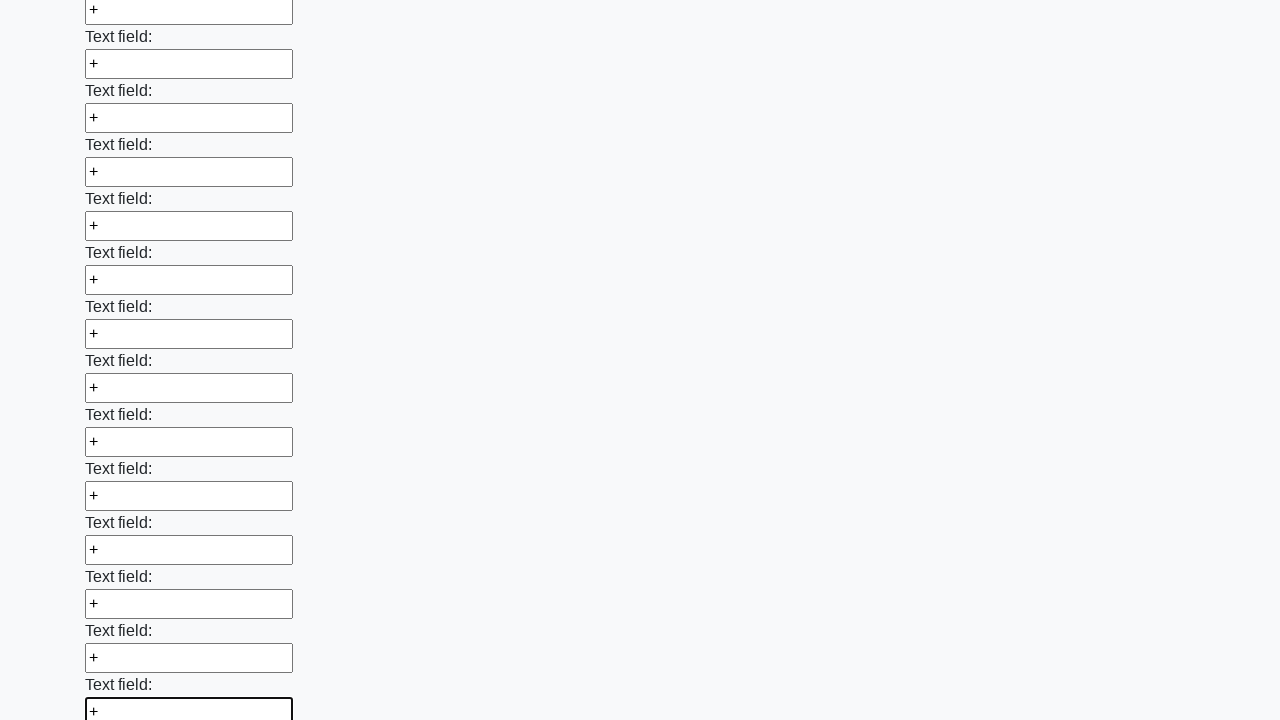

Filled input field with '+' character on input >> nth=55
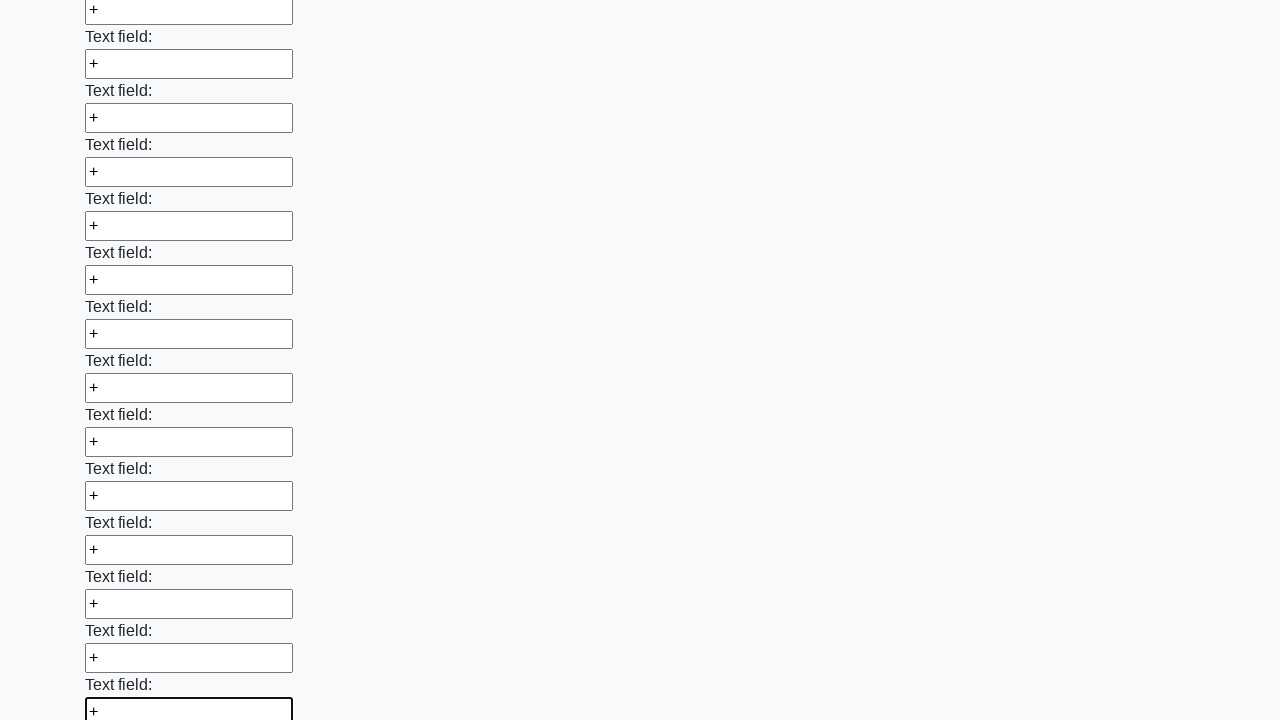

Filled input field with '+' character on input >> nth=56
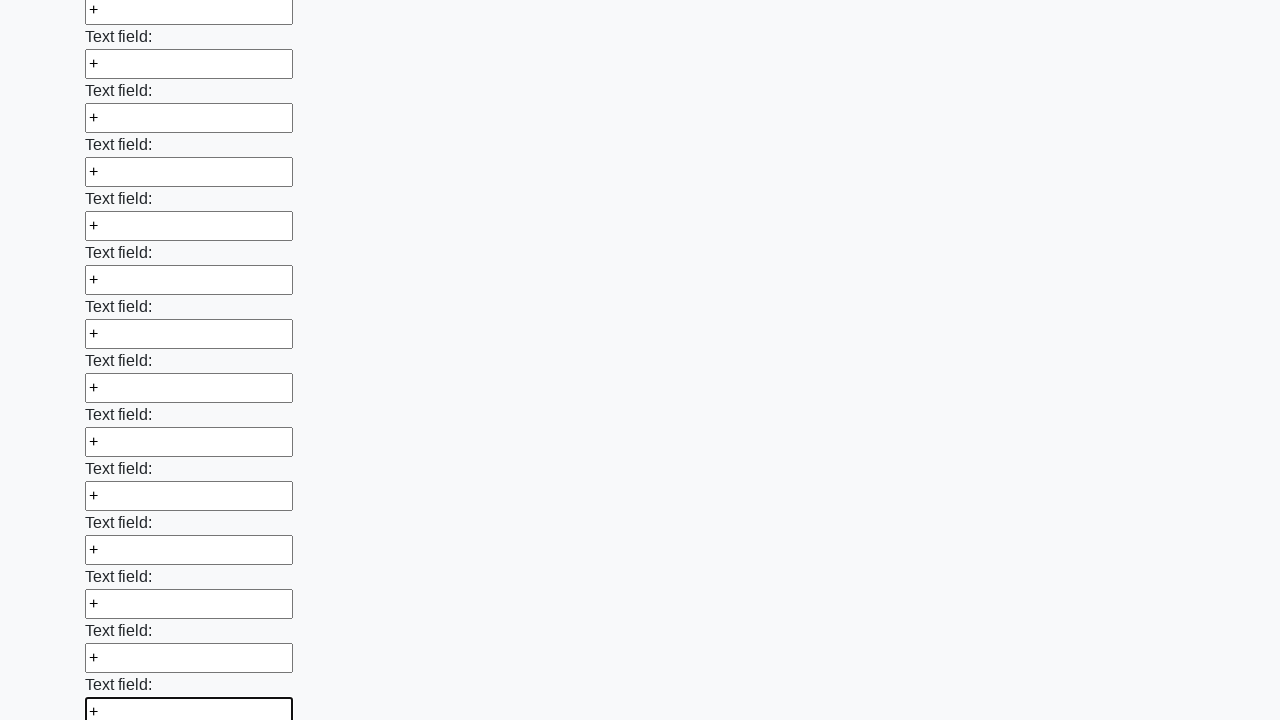

Filled input field with '+' character on input >> nth=57
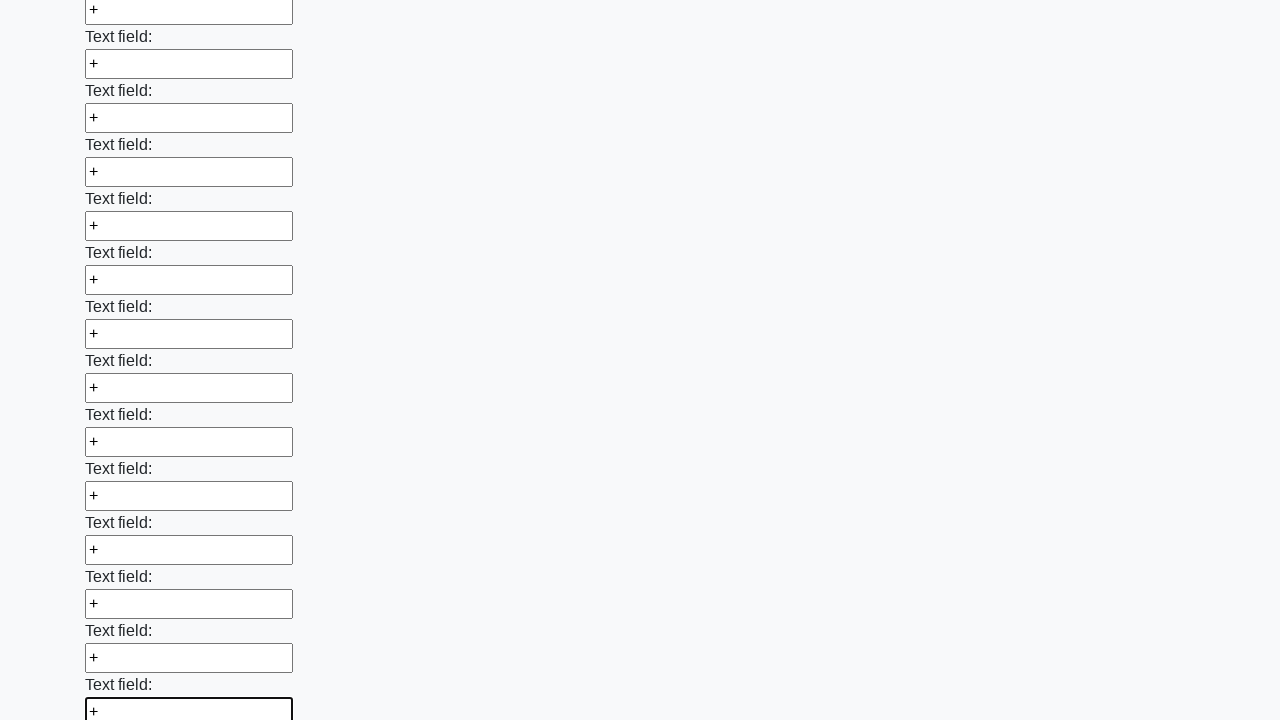

Filled input field with '+' character on input >> nth=58
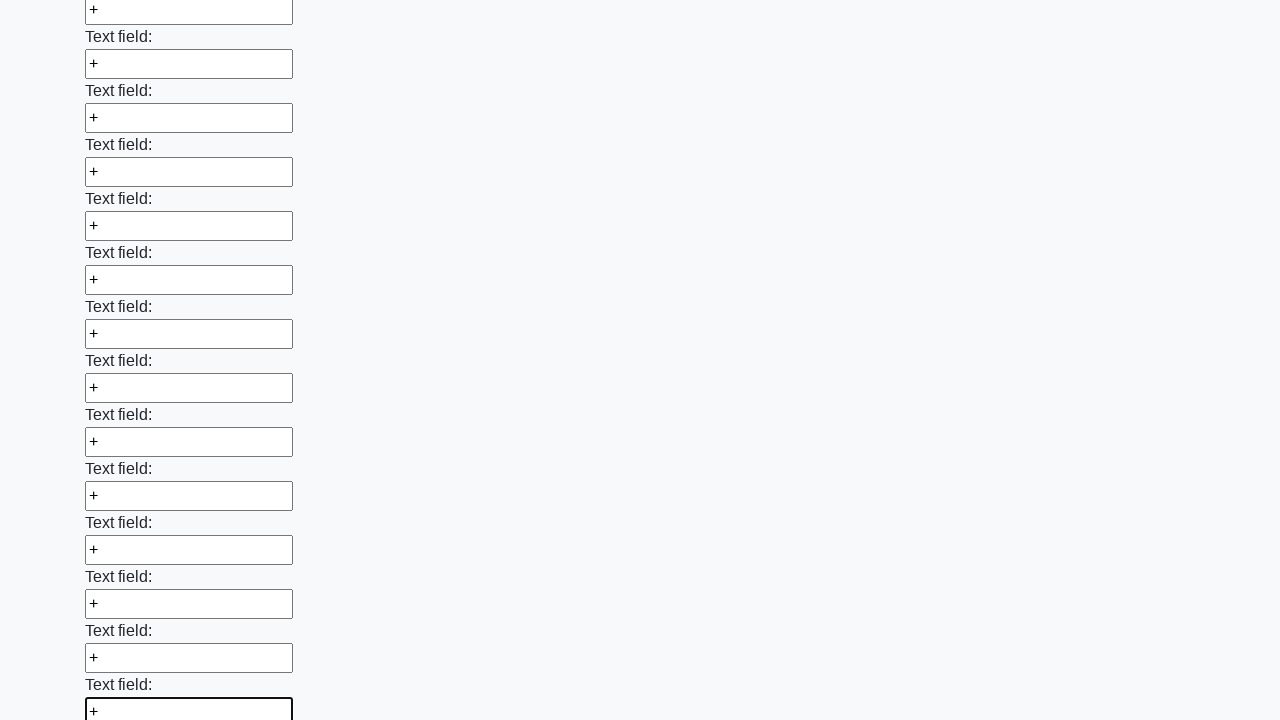

Filled input field with '+' character on input >> nth=59
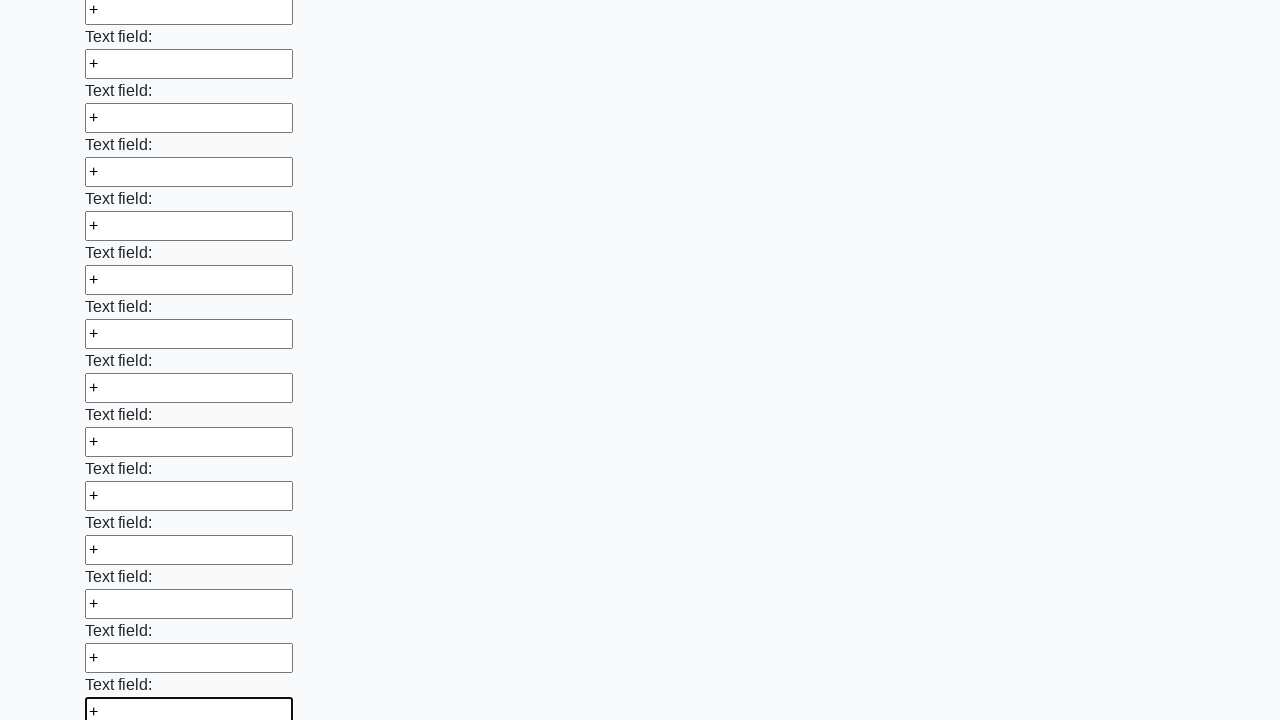

Filled input field with '+' character on input >> nth=60
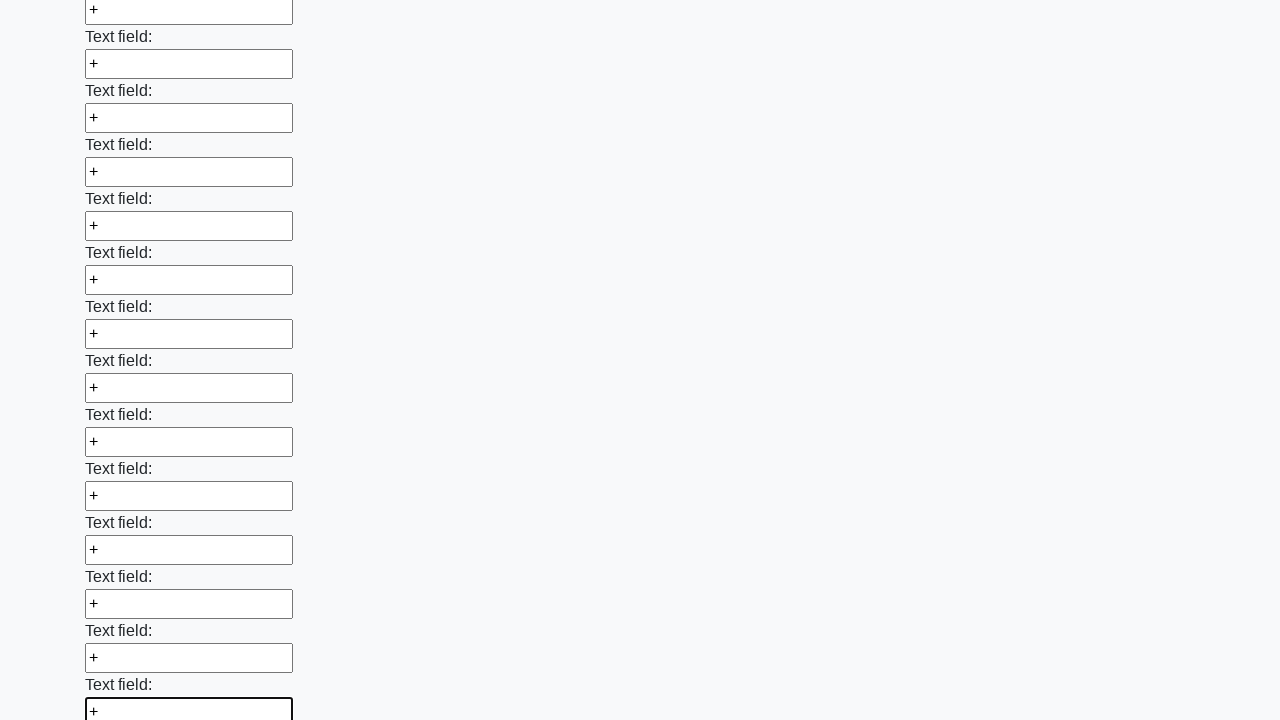

Filled input field with '+' character on input >> nth=61
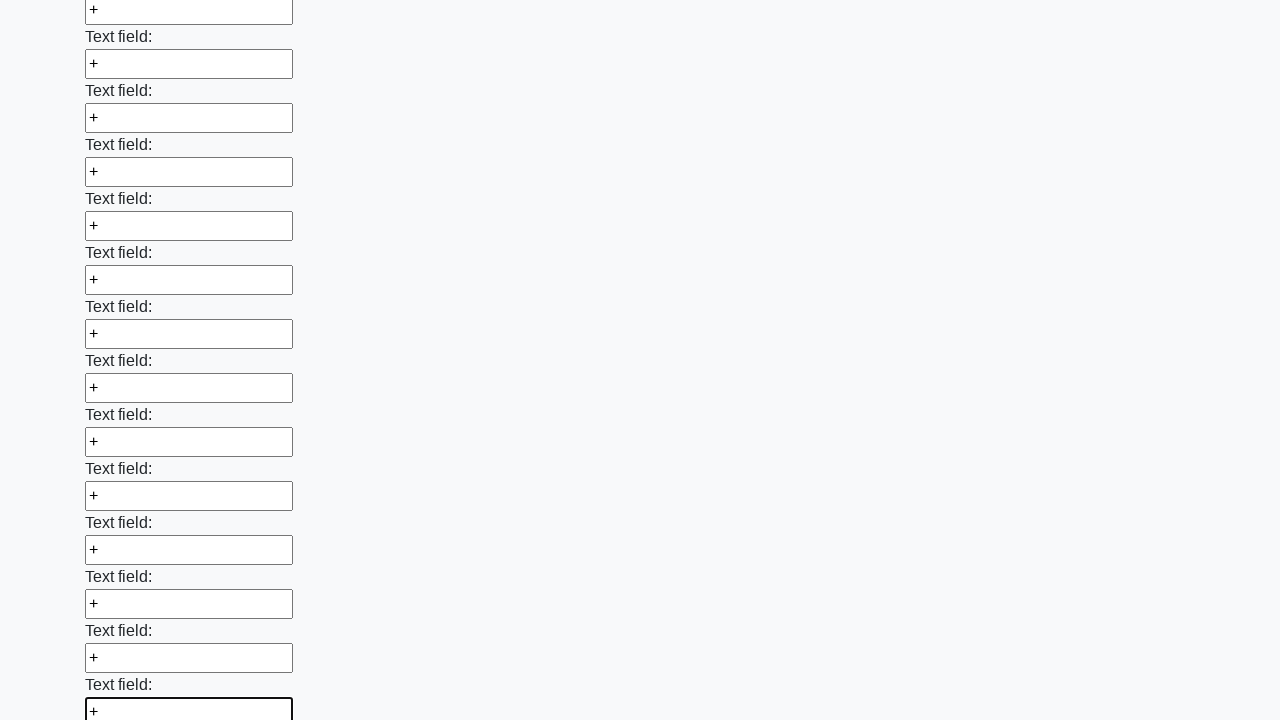

Filled input field with '+' character on input >> nth=62
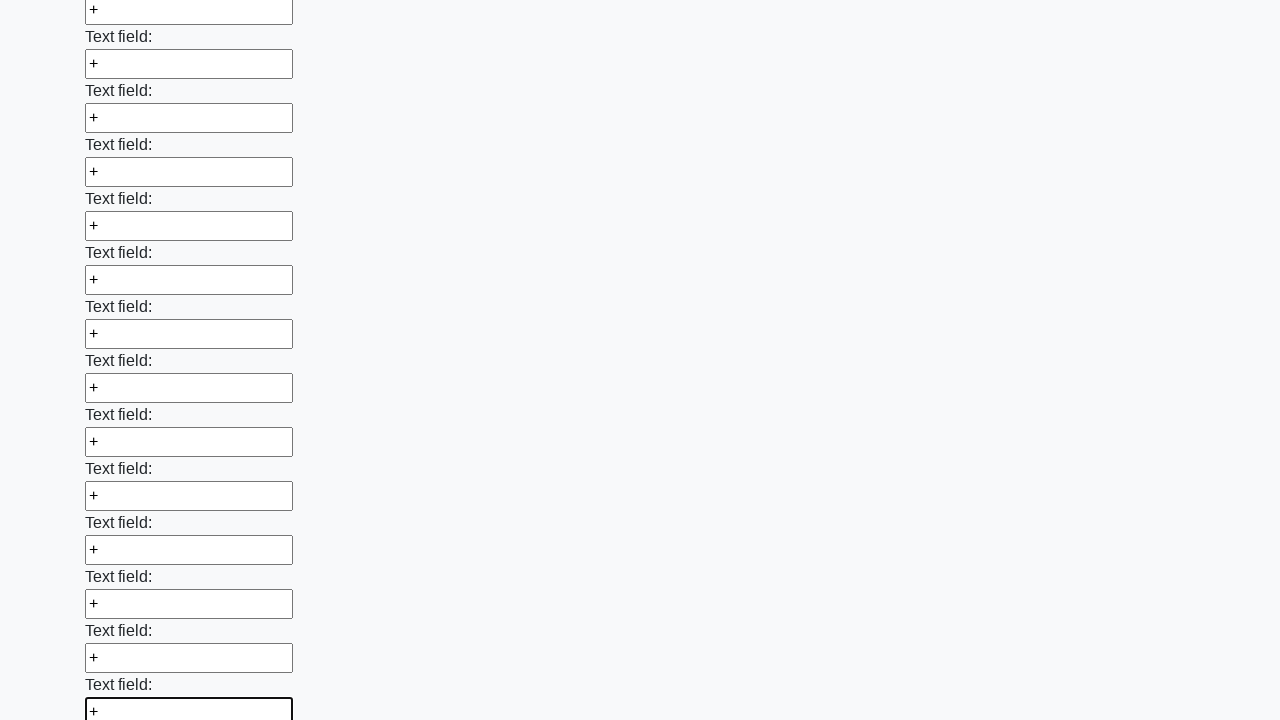

Filled input field with '+' character on input >> nth=63
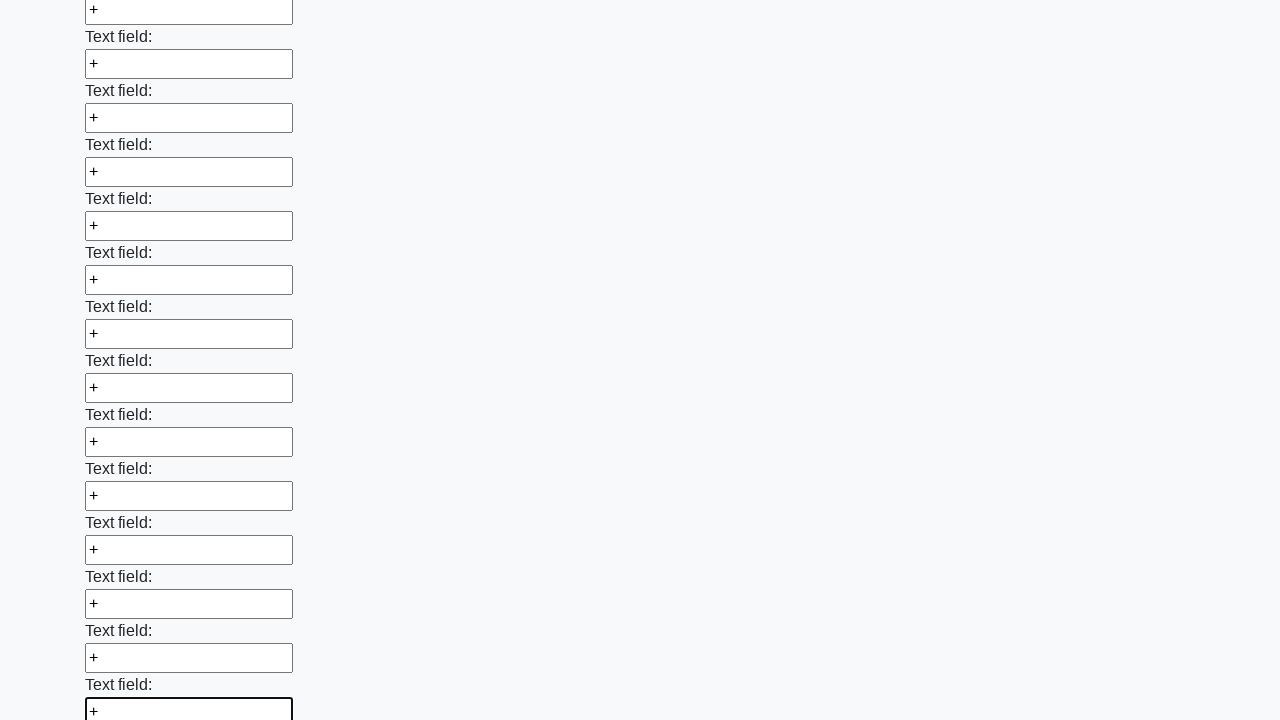

Filled input field with '+' character on input >> nth=64
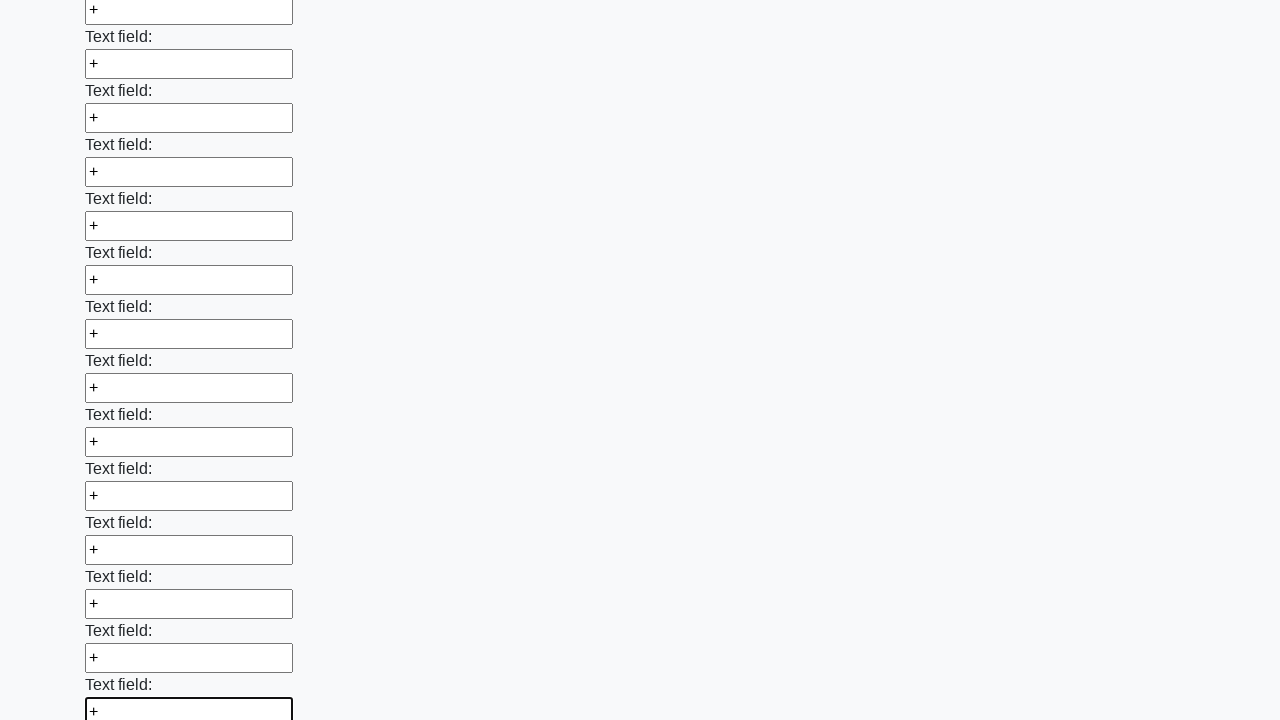

Filled input field with '+' character on input >> nth=65
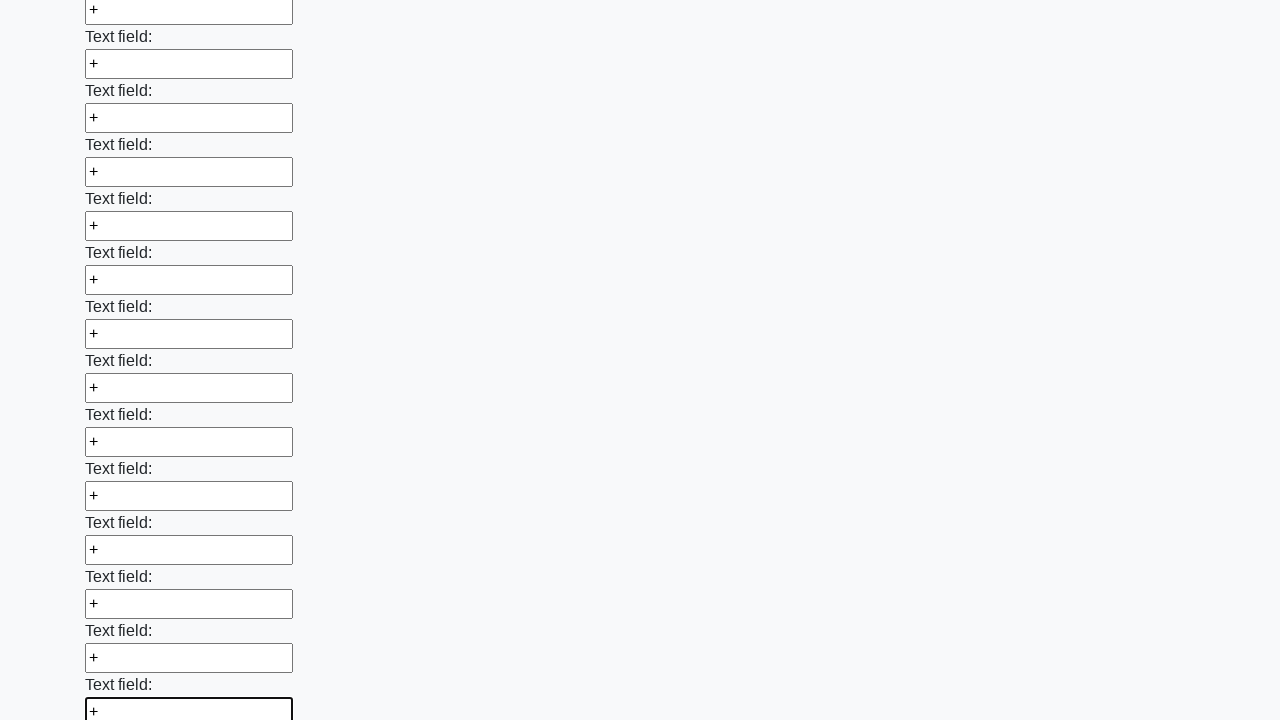

Filled input field with '+' character on input >> nth=66
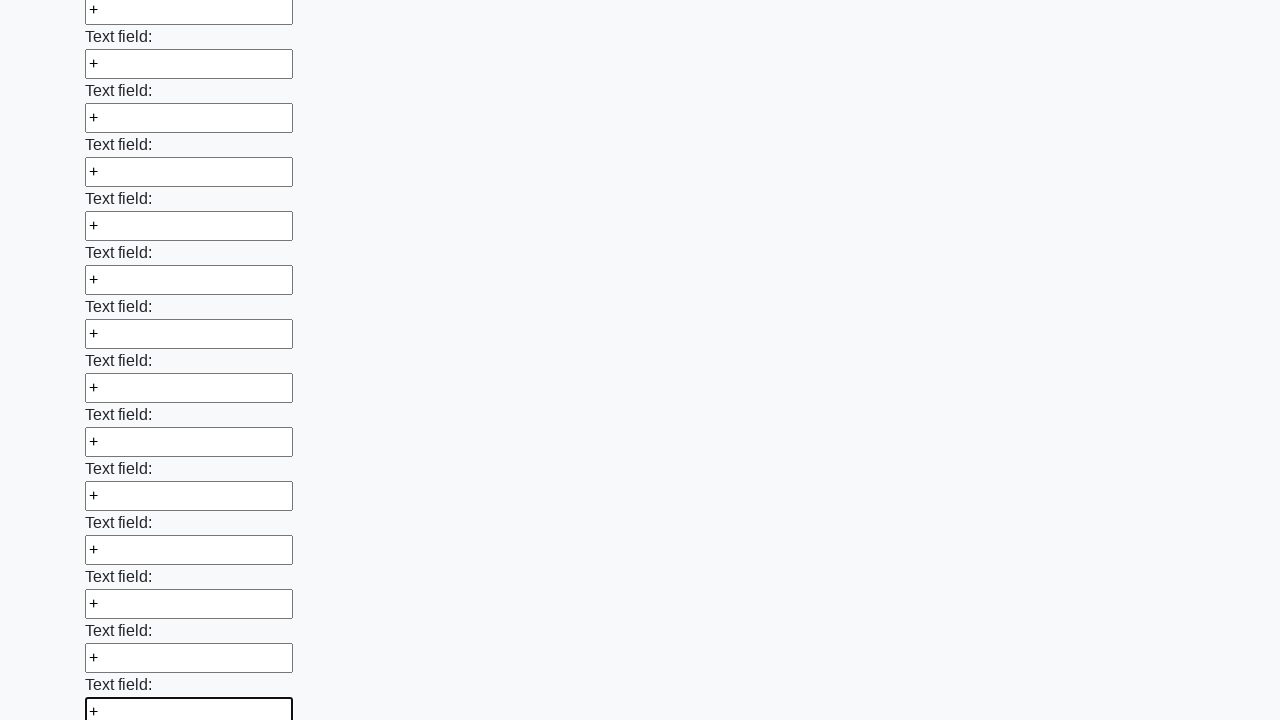

Filled input field with '+' character on input >> nth=67
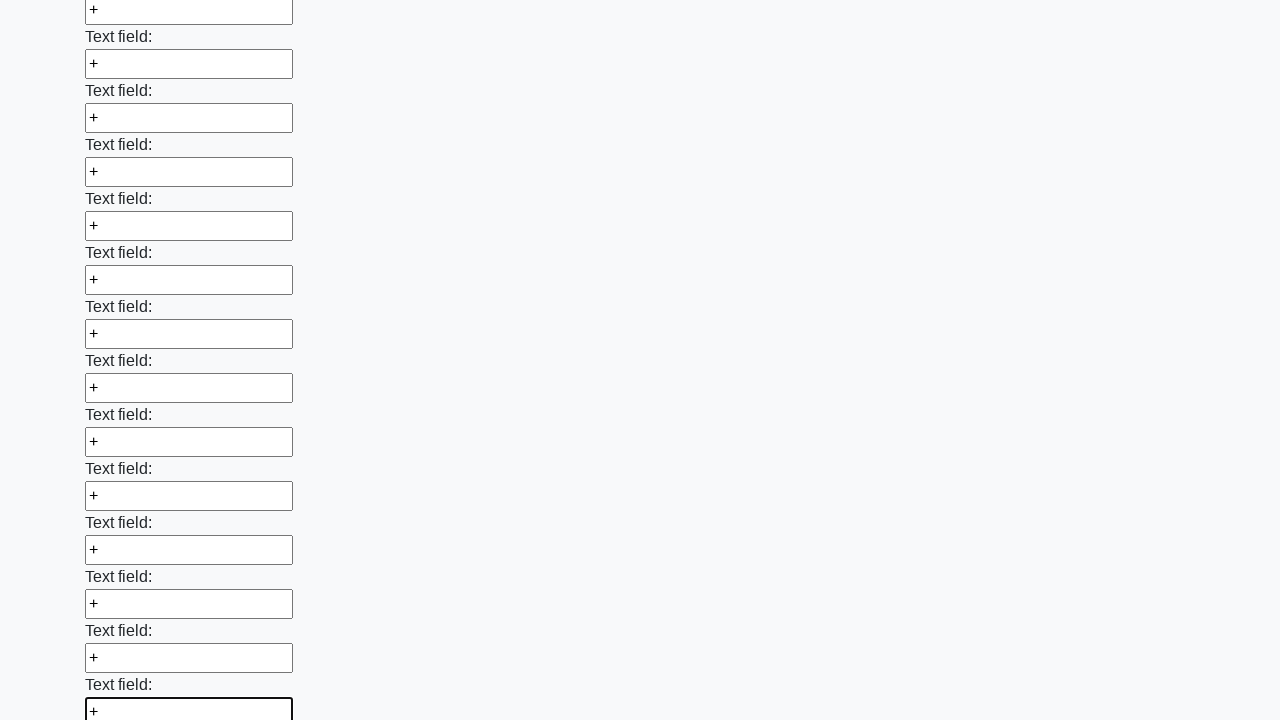

Filled input field with '+' character on input >> nth=68
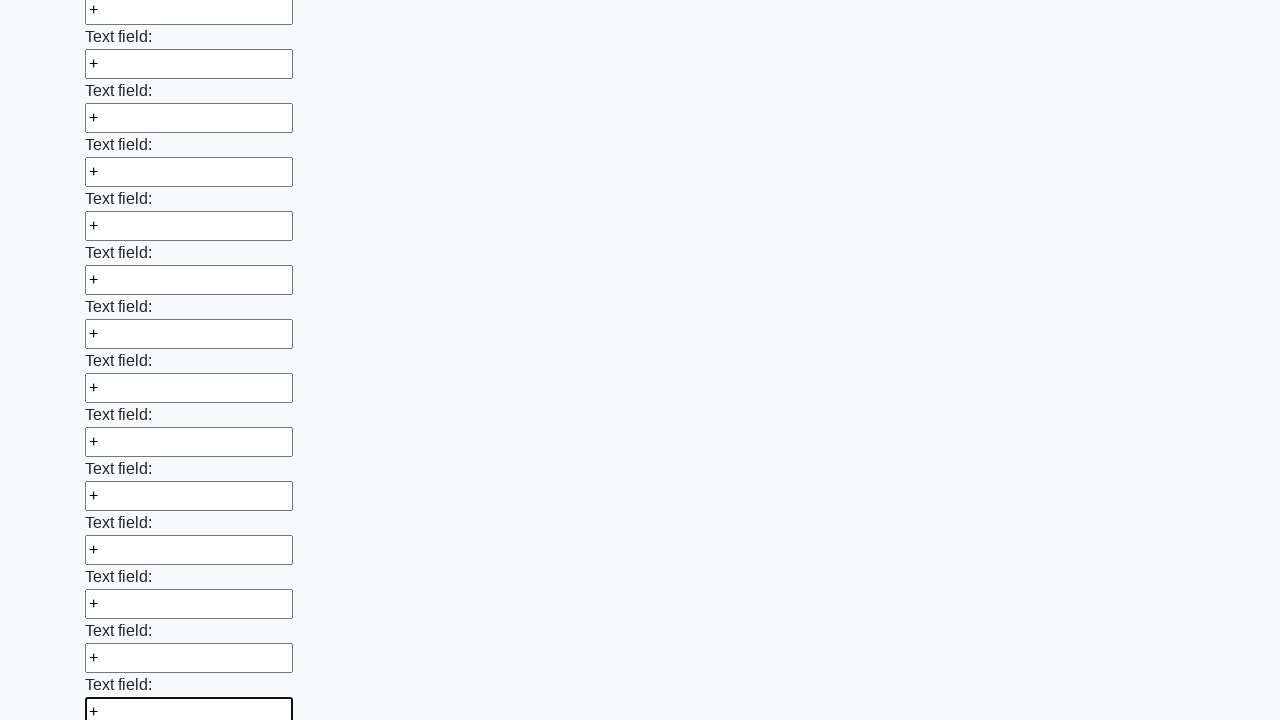

Filled input field with '+' character on input >> nth=69
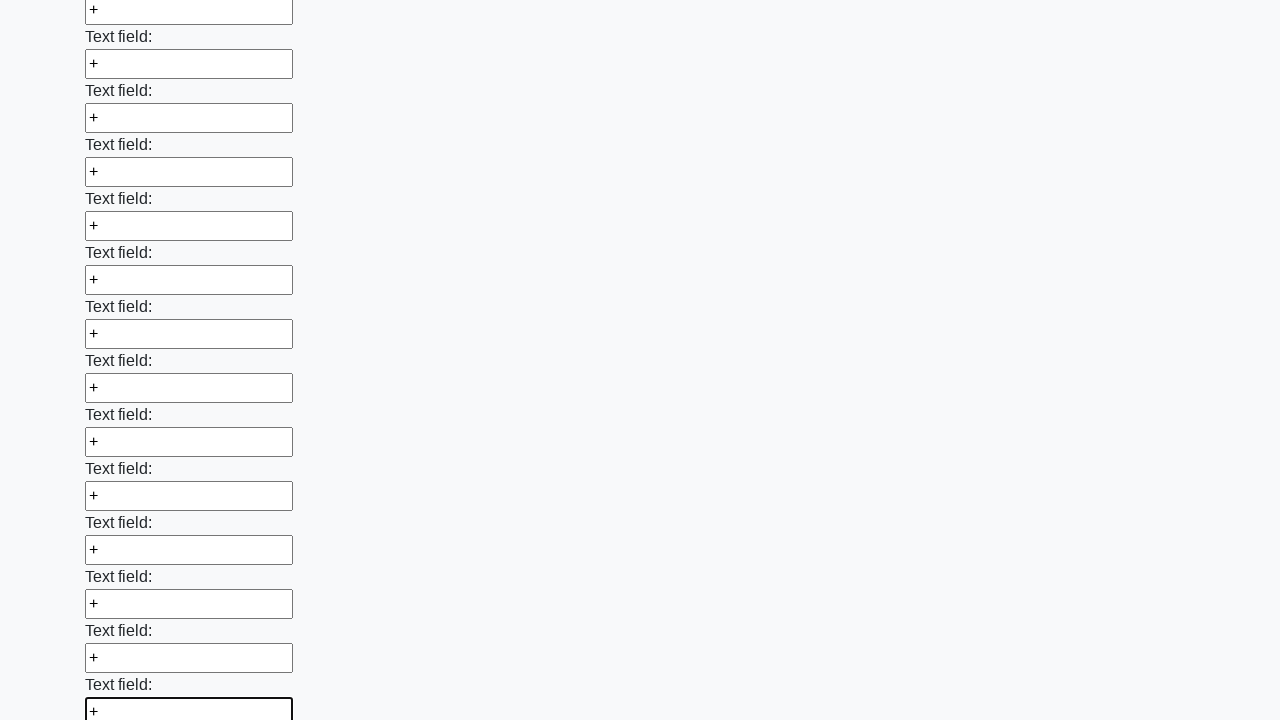

Filled input field with '+' character on input >> nth=70
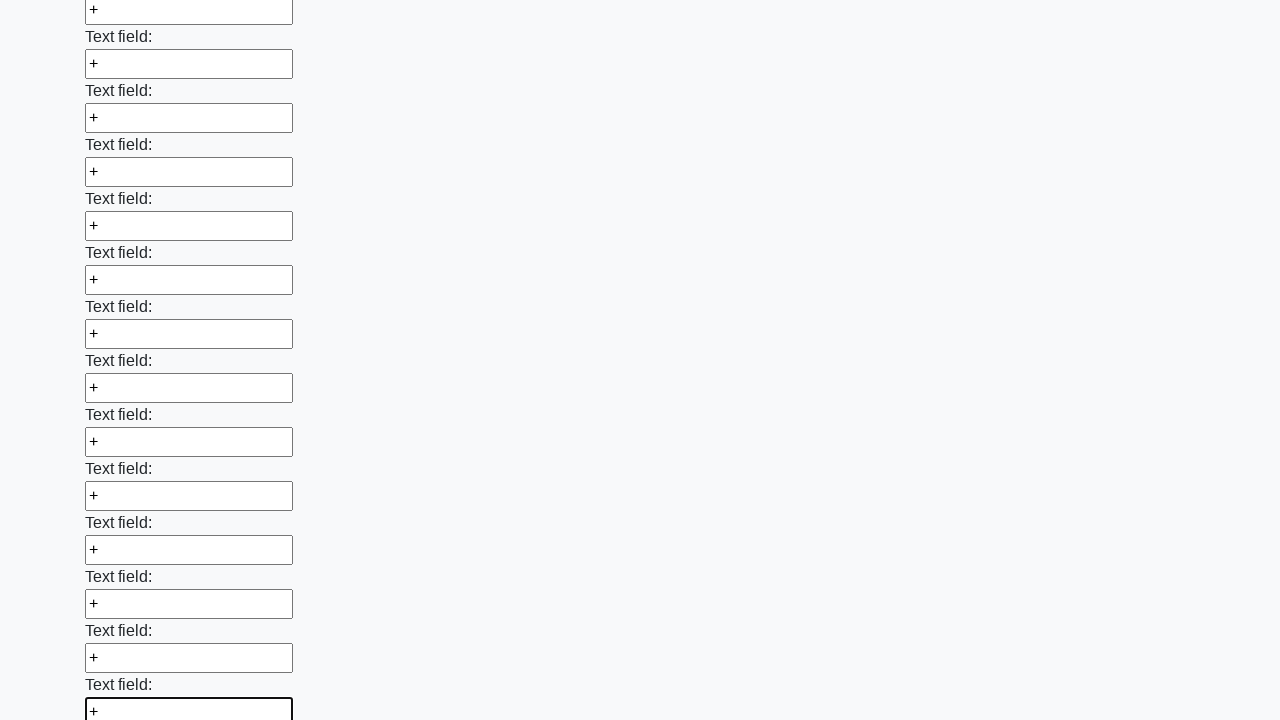

Filled input field with '+' character on input >> nth=71
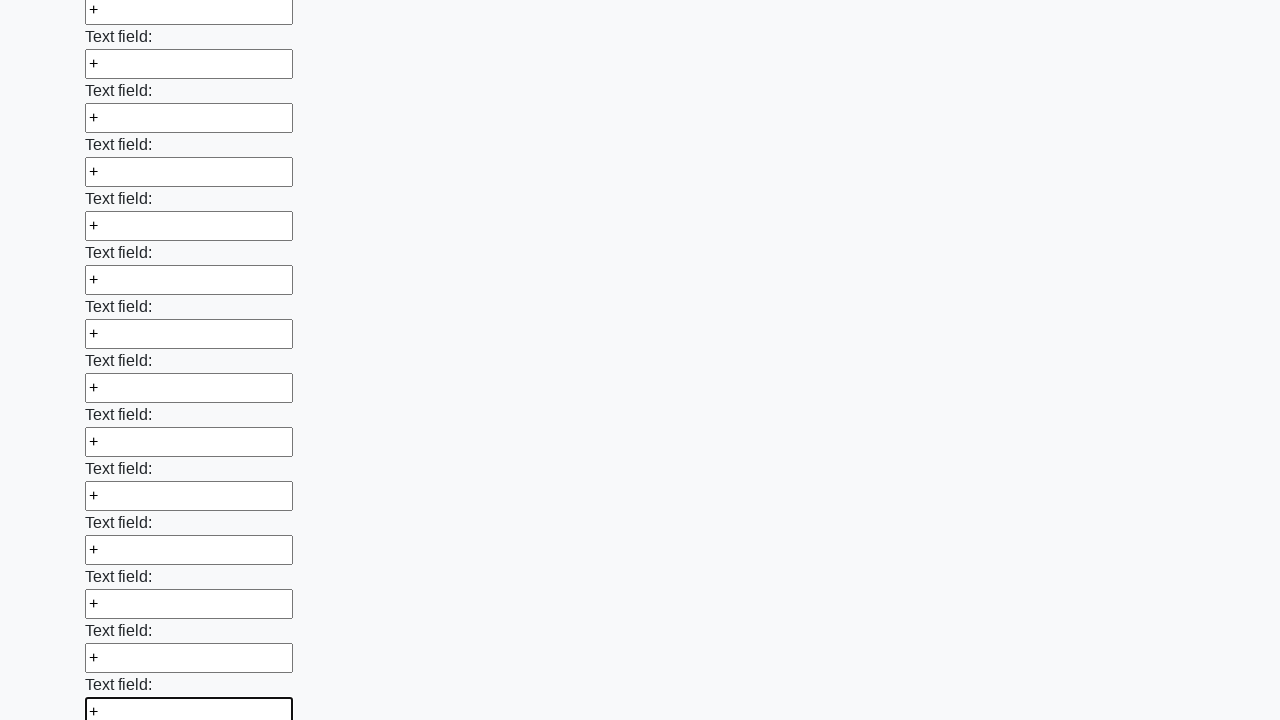

Filled input field with '+' character on input >> nth=72
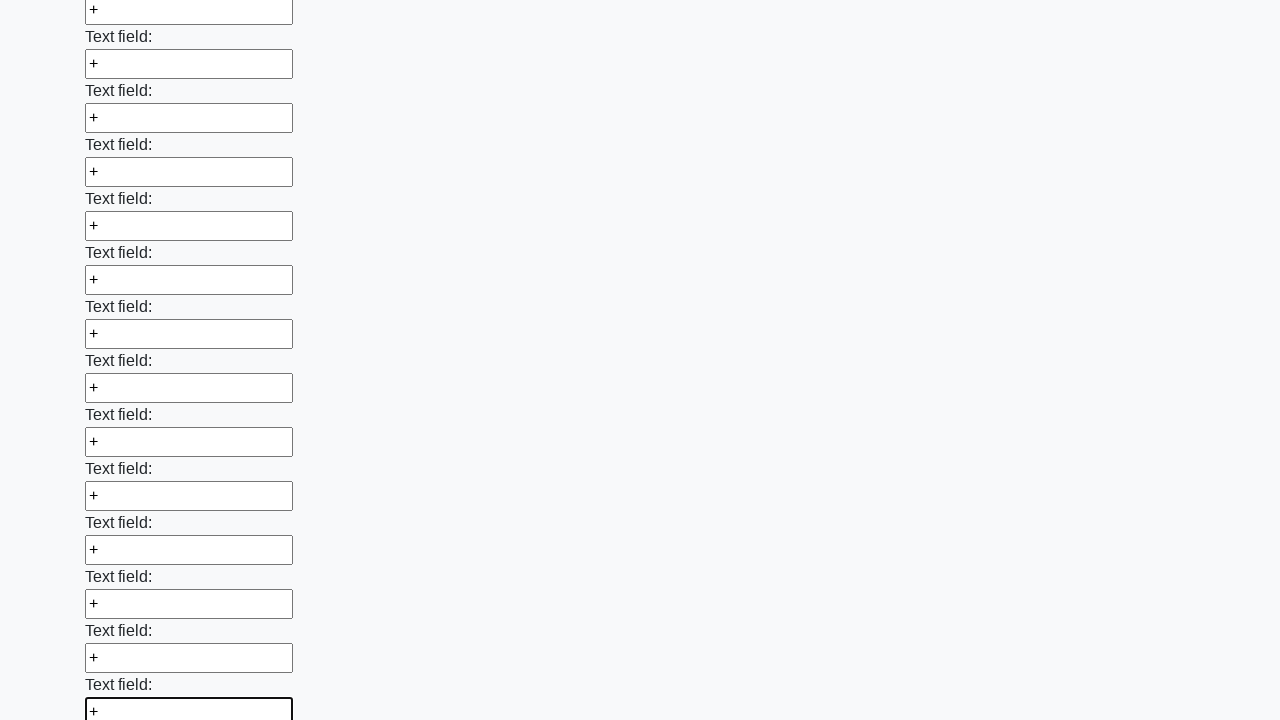

Filled input field with '+' character on input >> nth=73
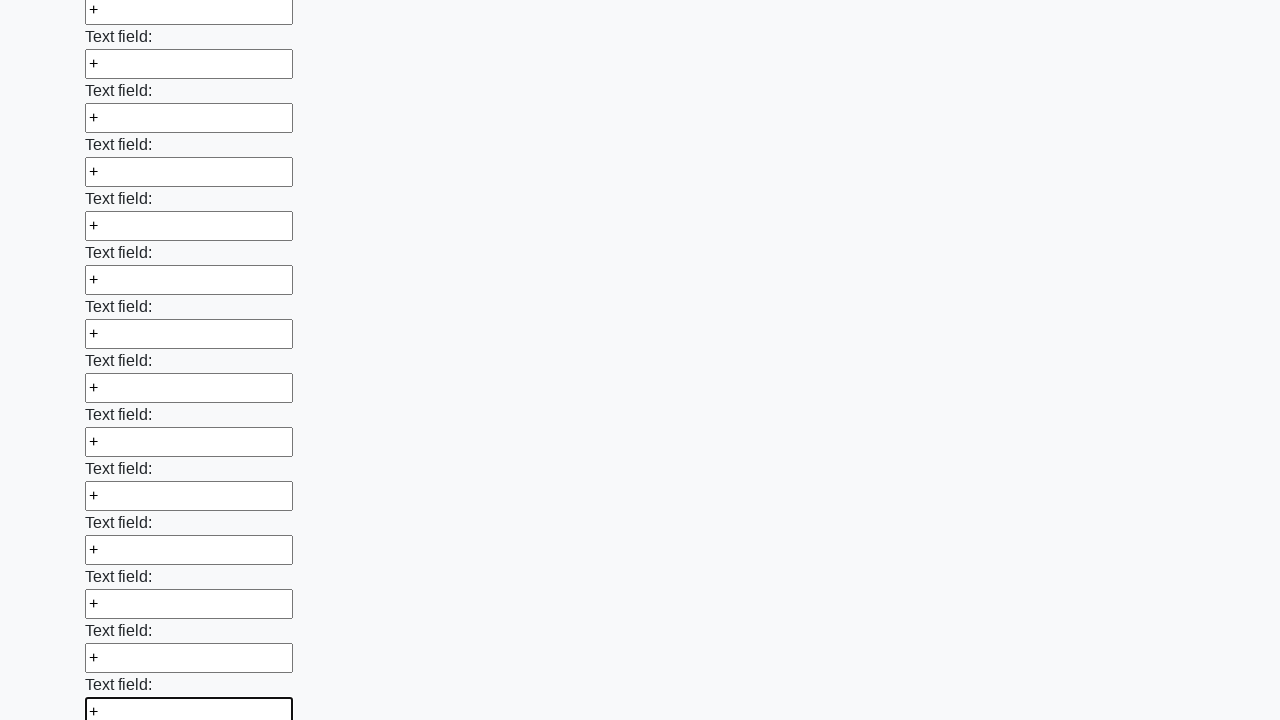

Filled input field with '+' character on input >> nth=74
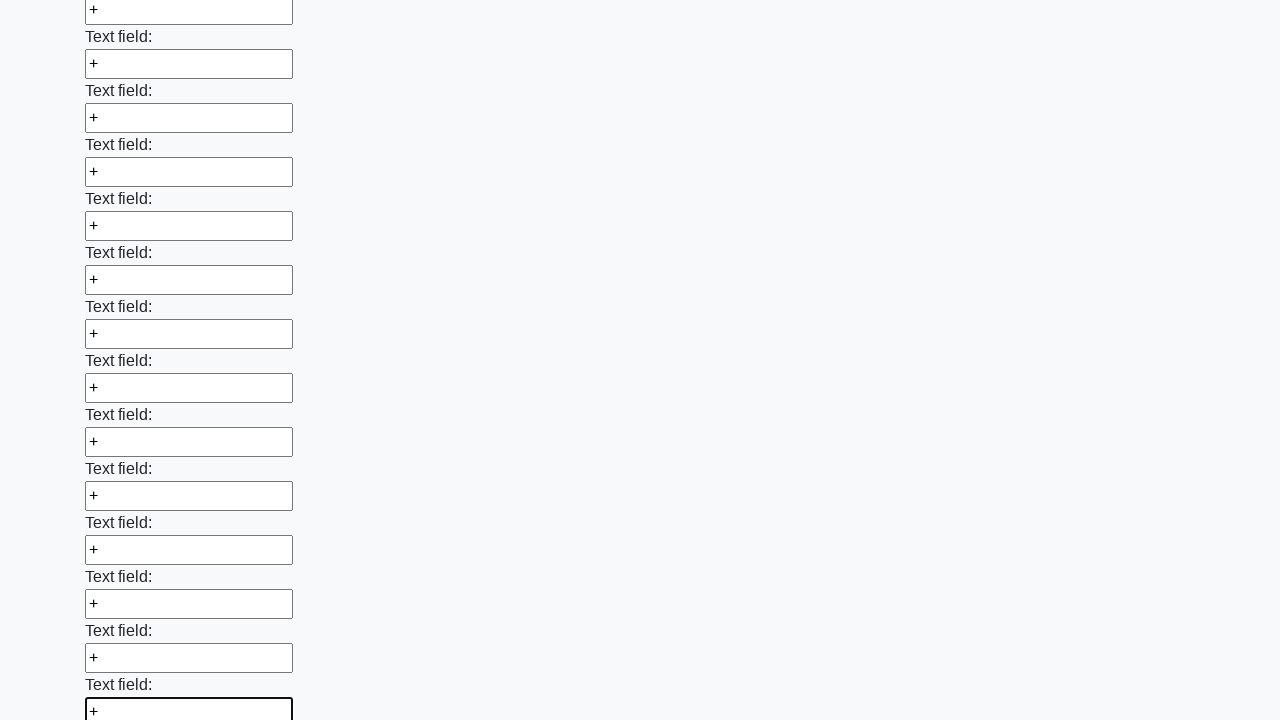

Filled input field with '+' character on input >> nth=75
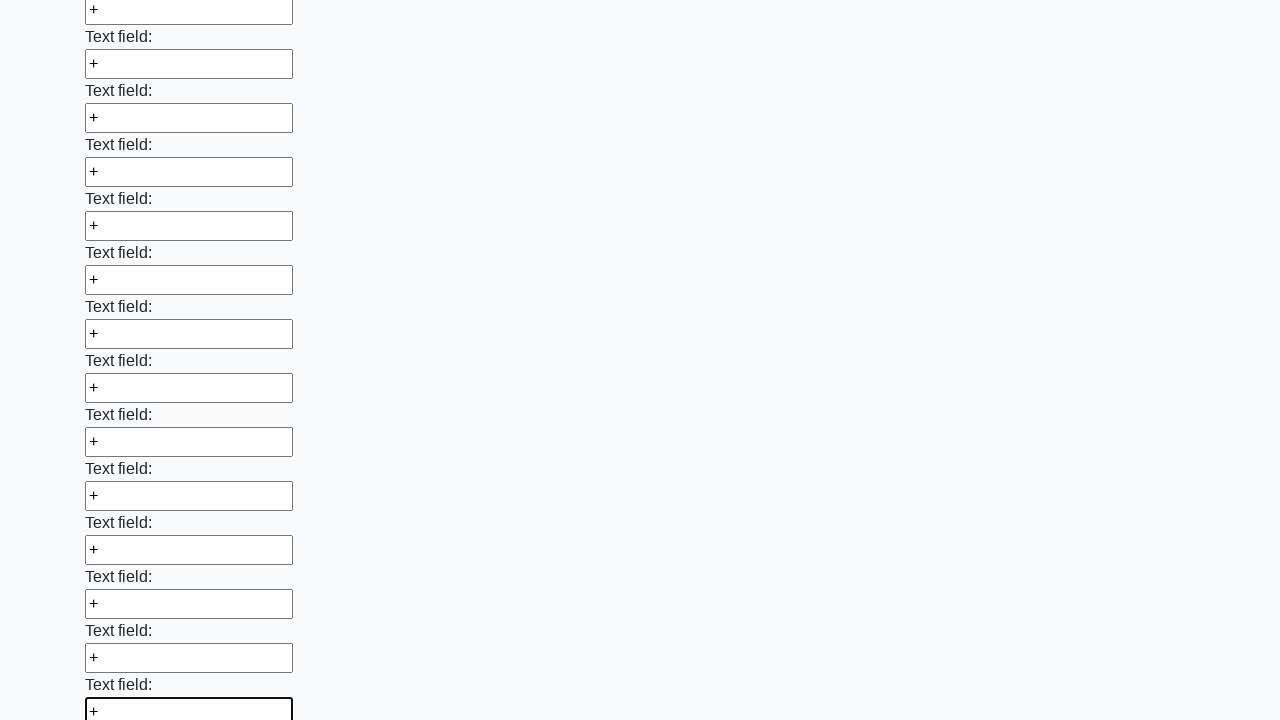

Filled input field with '+' character on input >> nth=76
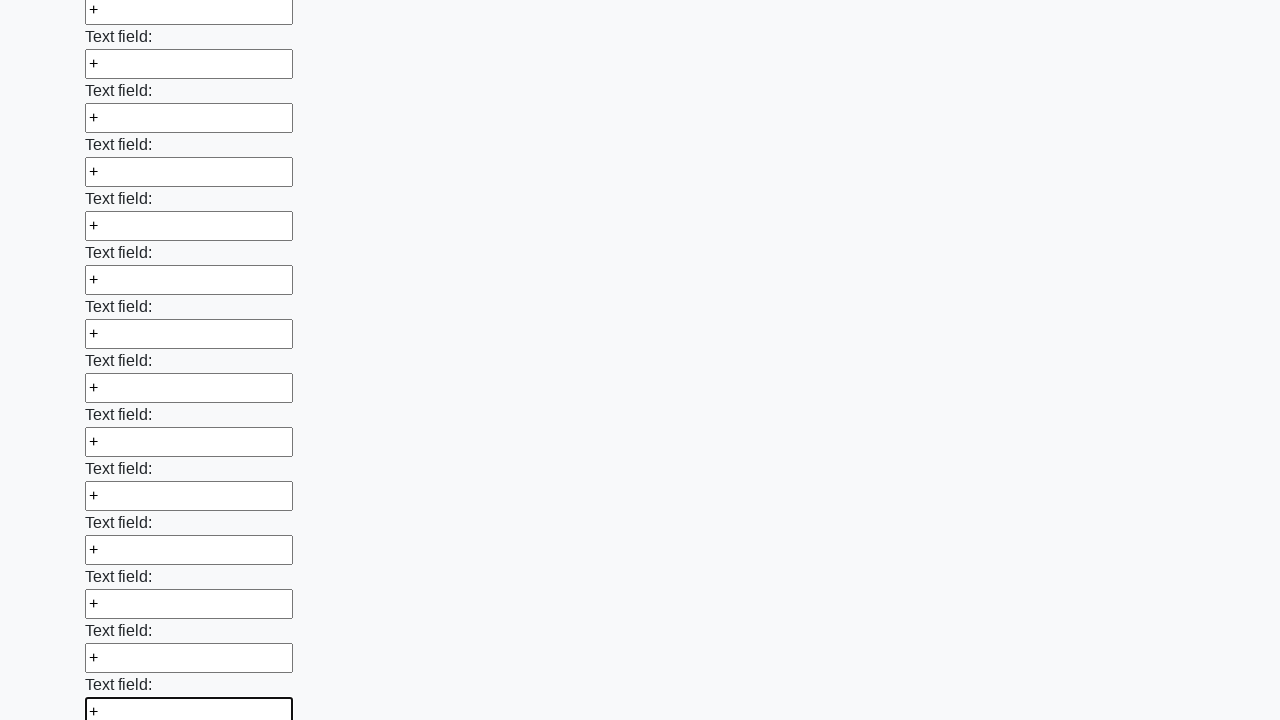

Filled input field with '+' character on input >> nth=77
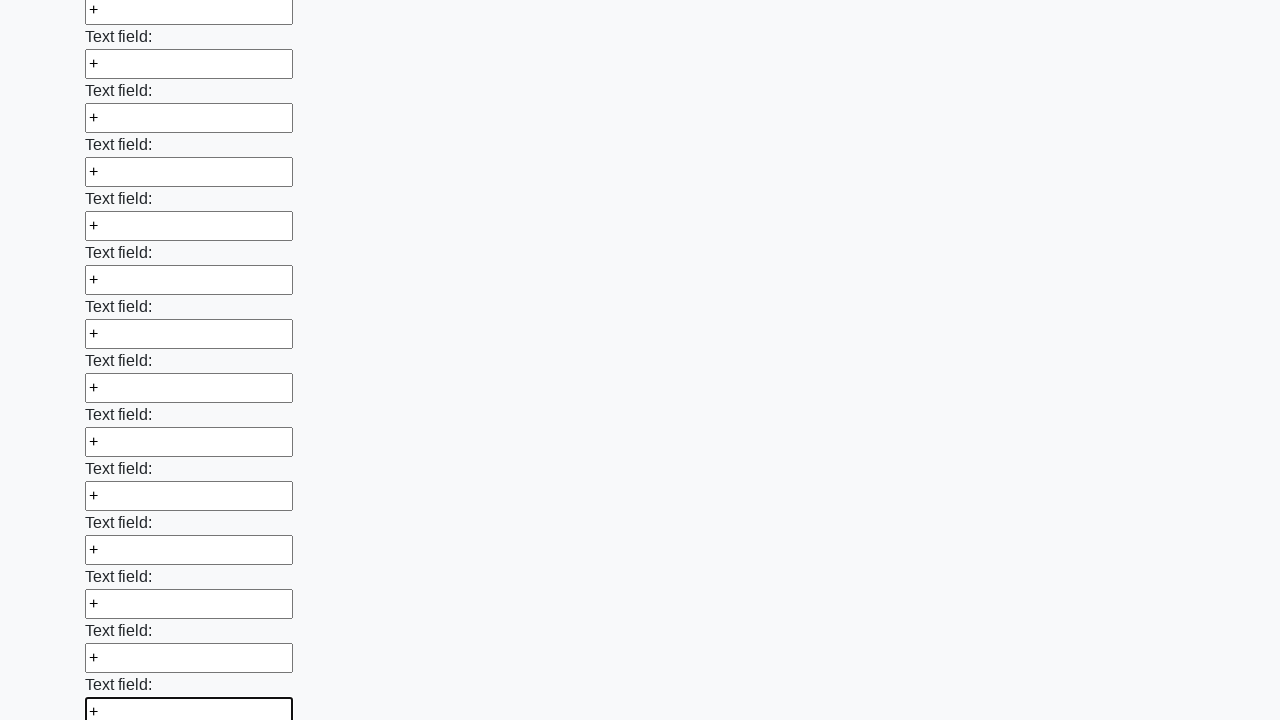

Filled input field with '+' character on input >> nth=78
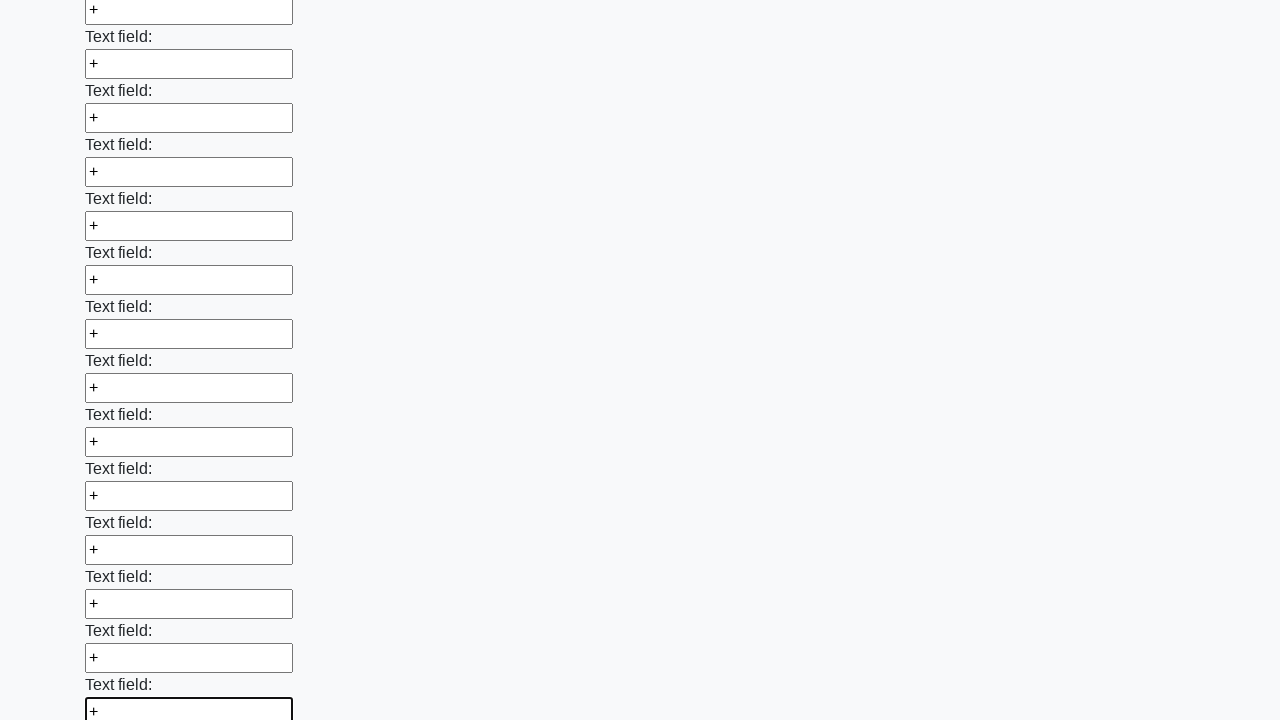

Filled input field with '+' character on input >> nth=79
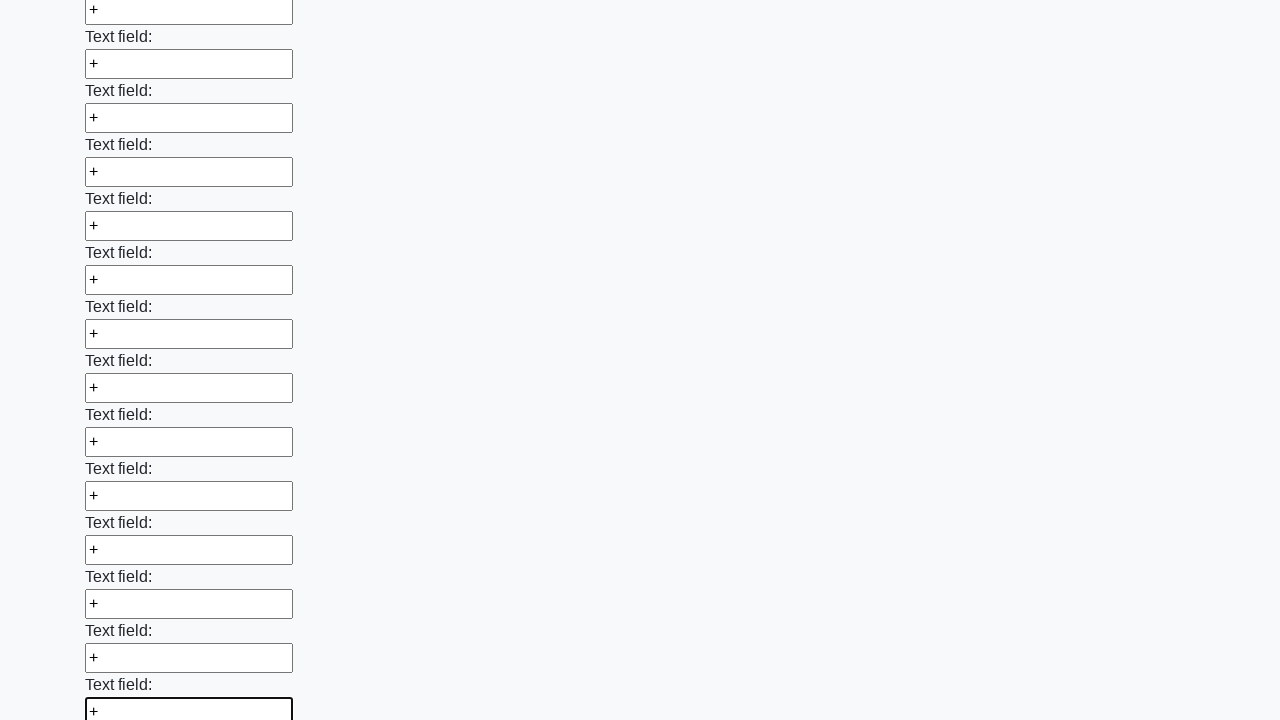

Filled input field with '+' character on input >> nth=80
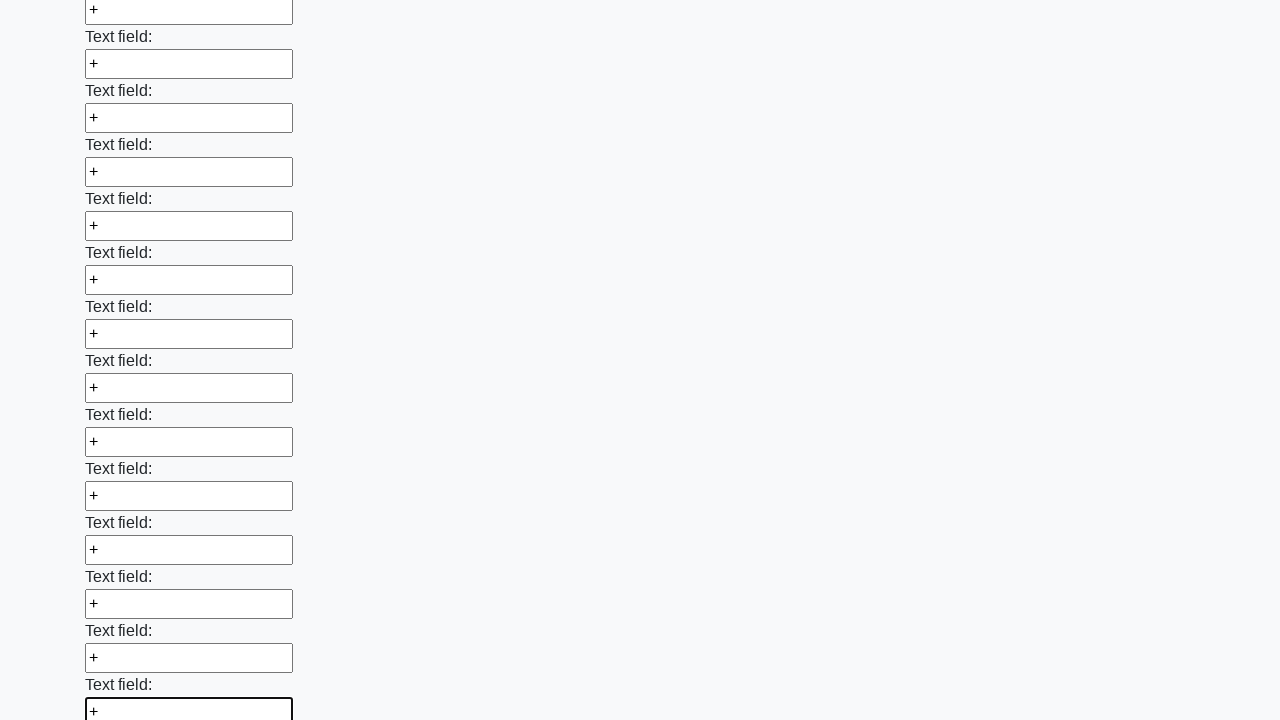

Filled input field with '+' character on input >> nth=81
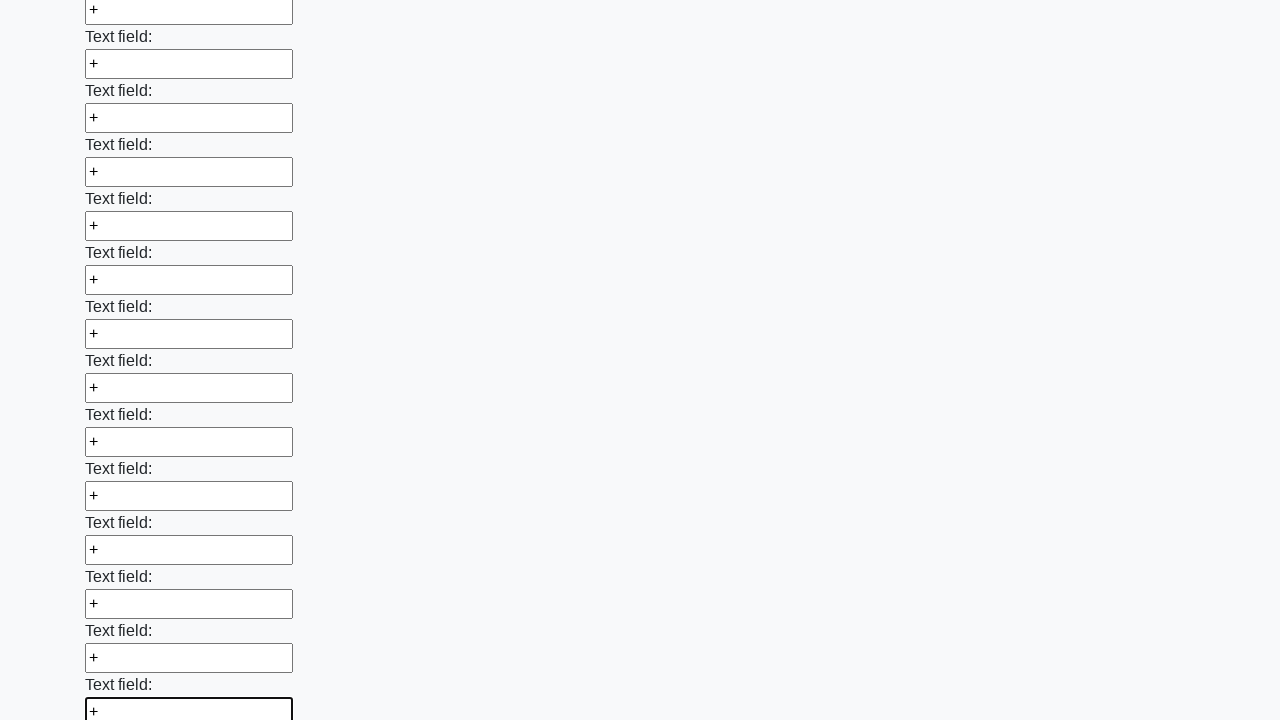

Filled input field with '+' character on input >> nth=82
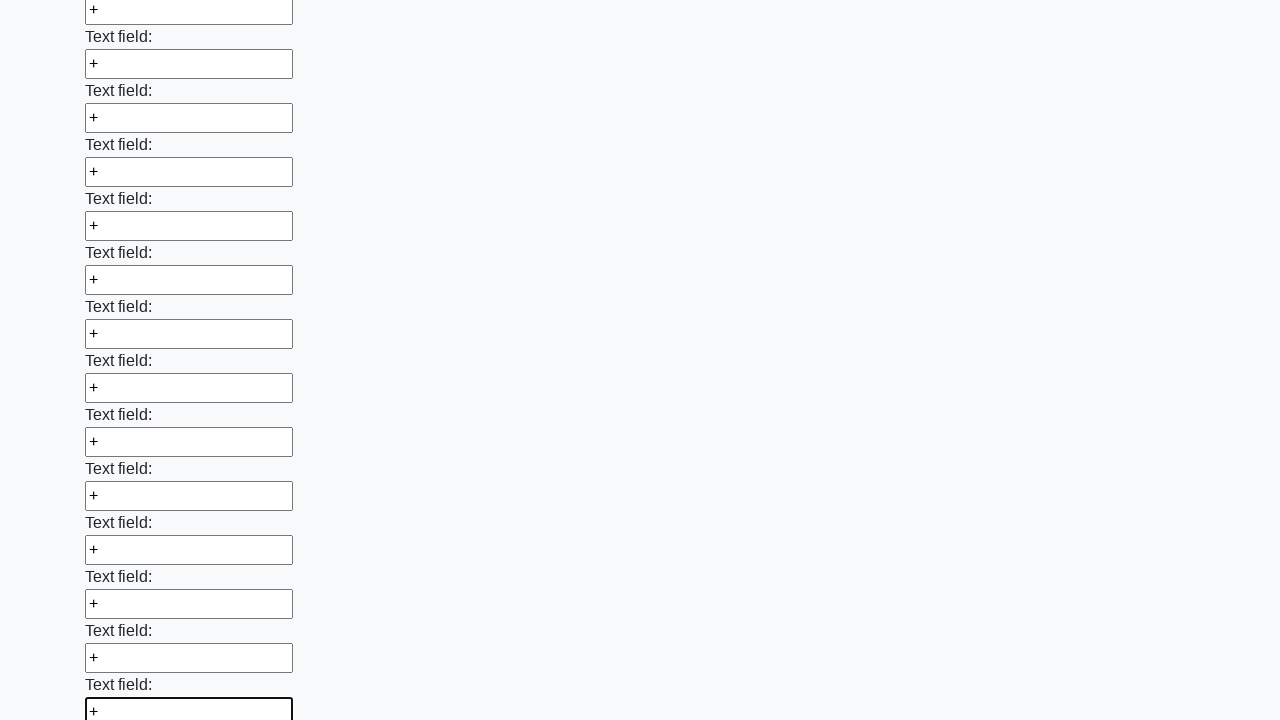

Filled input field with '+' character on input >> nth=83
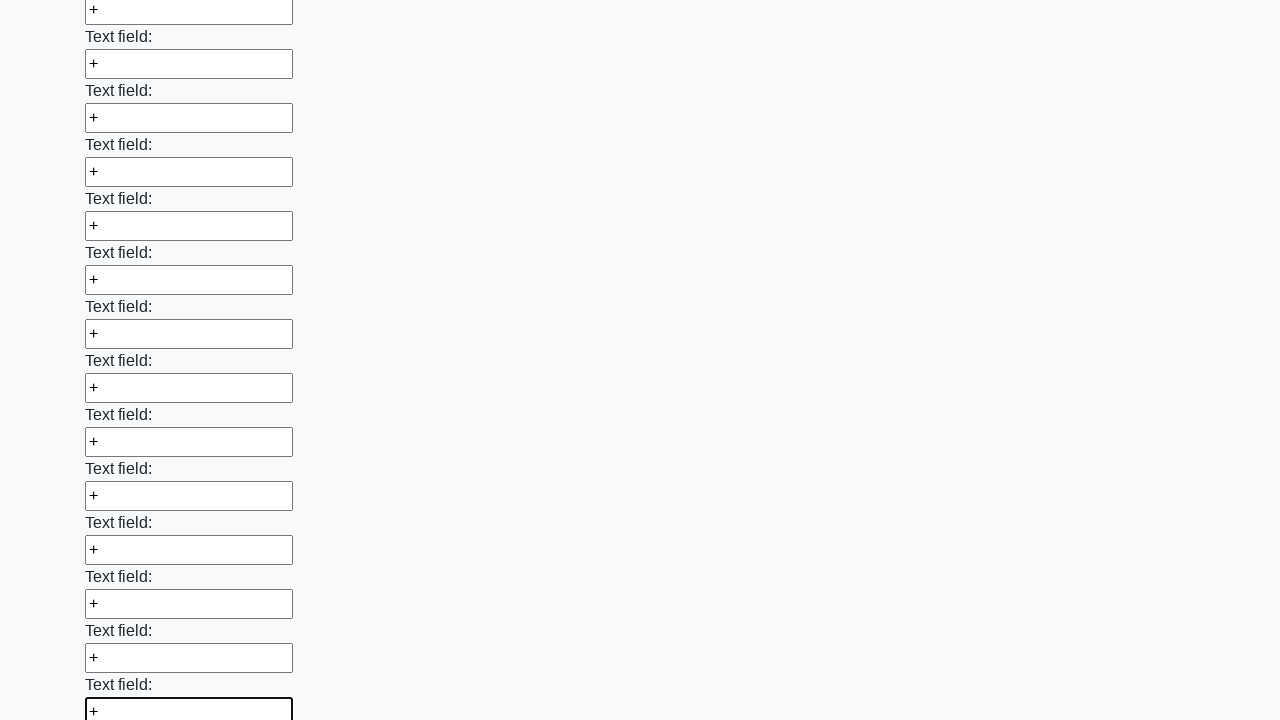

Filled input field with '+' character on input >> nth=84
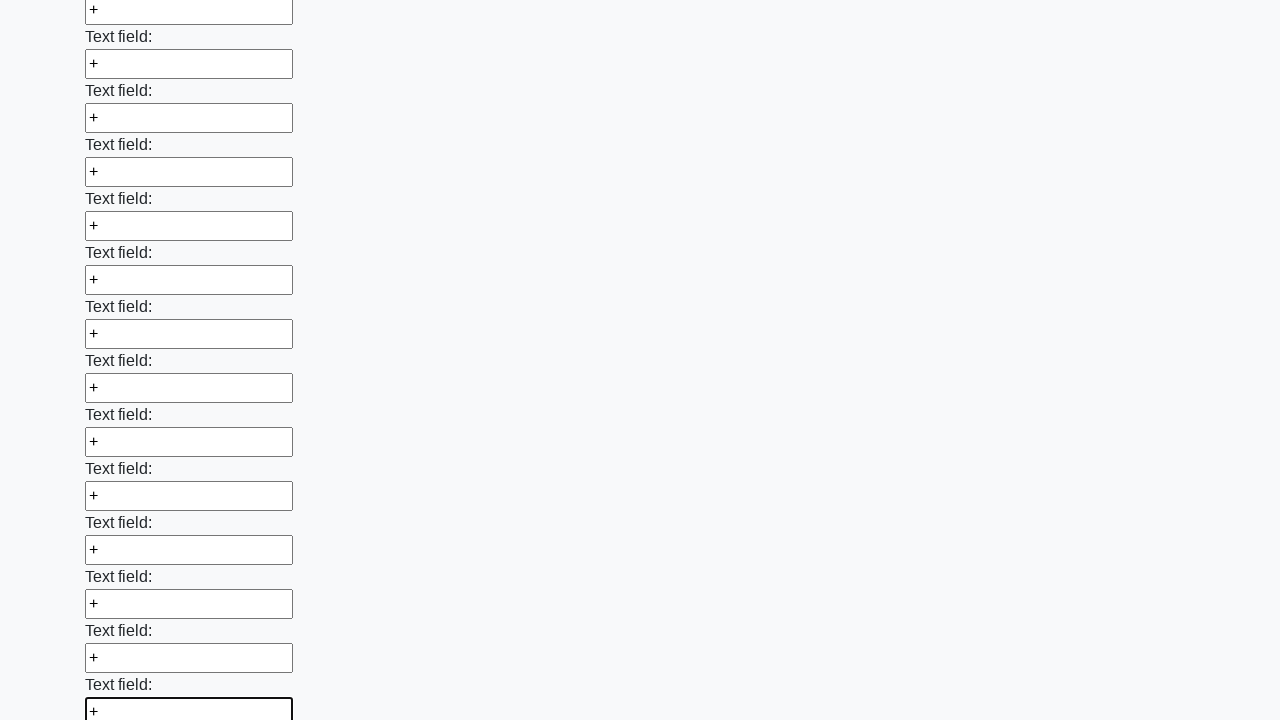

Filled input field with '+' character on input >> nth=85
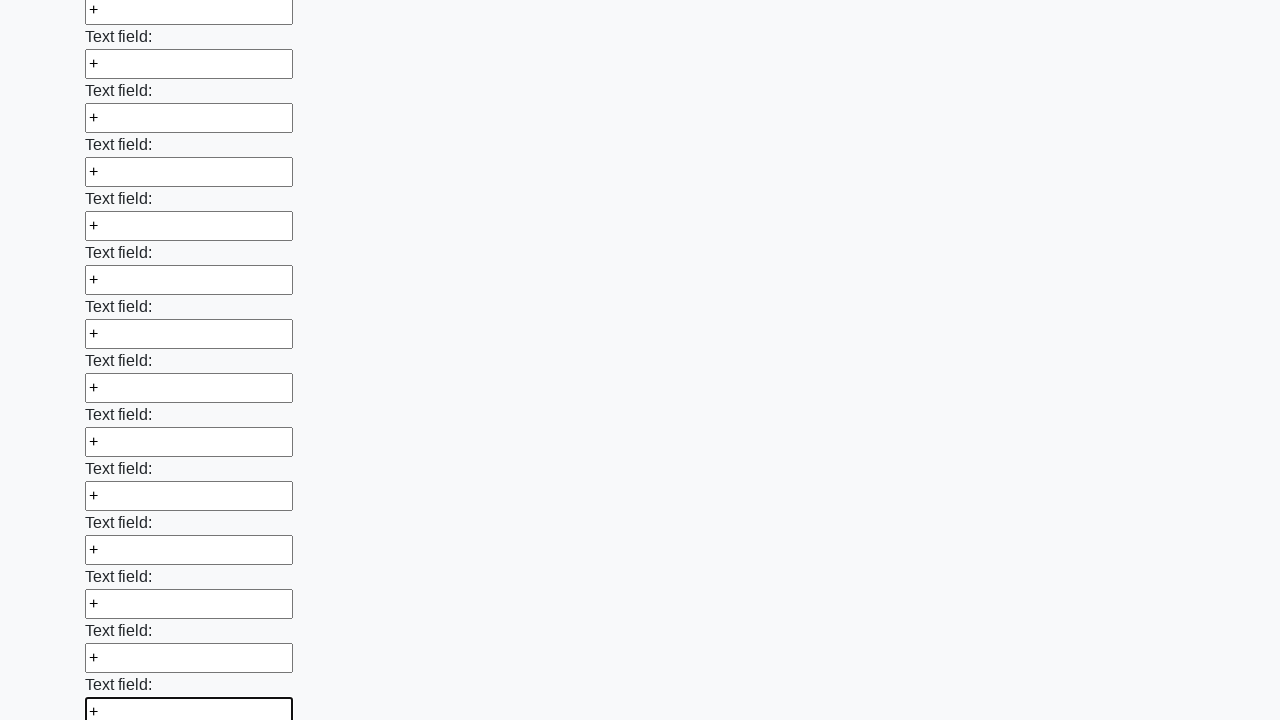

Filled input field with '+' character on input >> nth=86
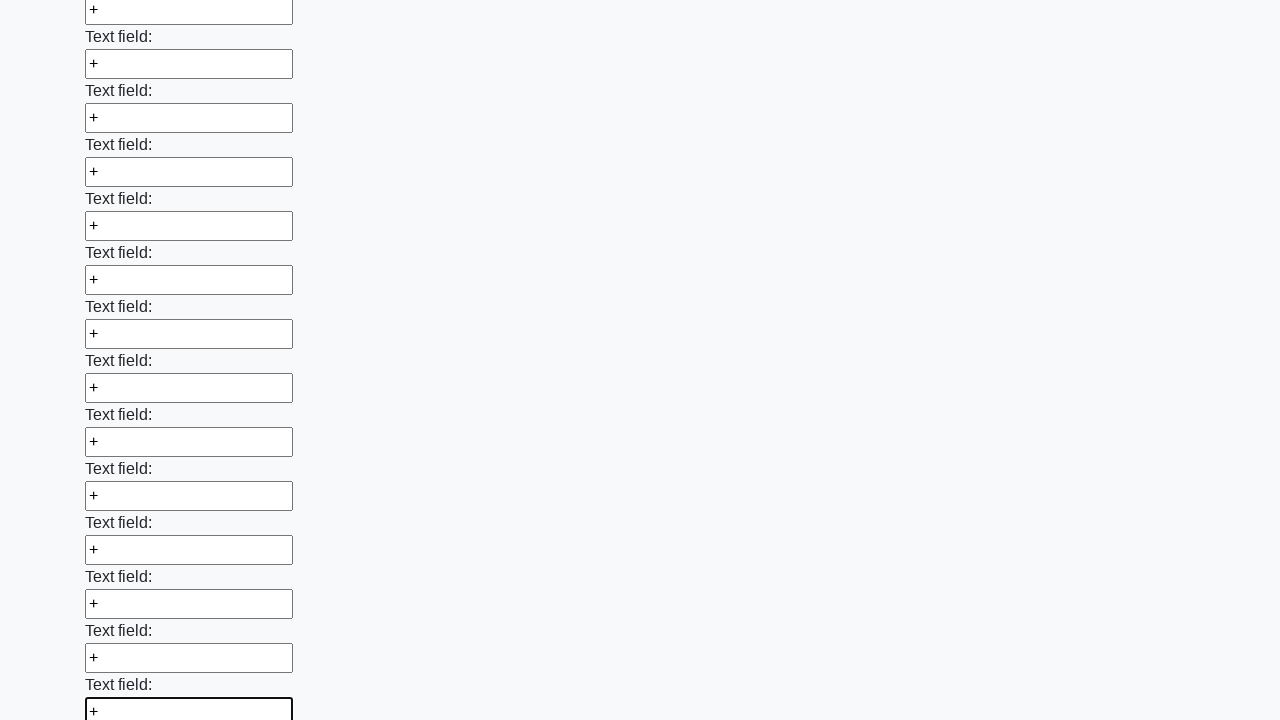

Filled input field with '+' character on input >> nth=87
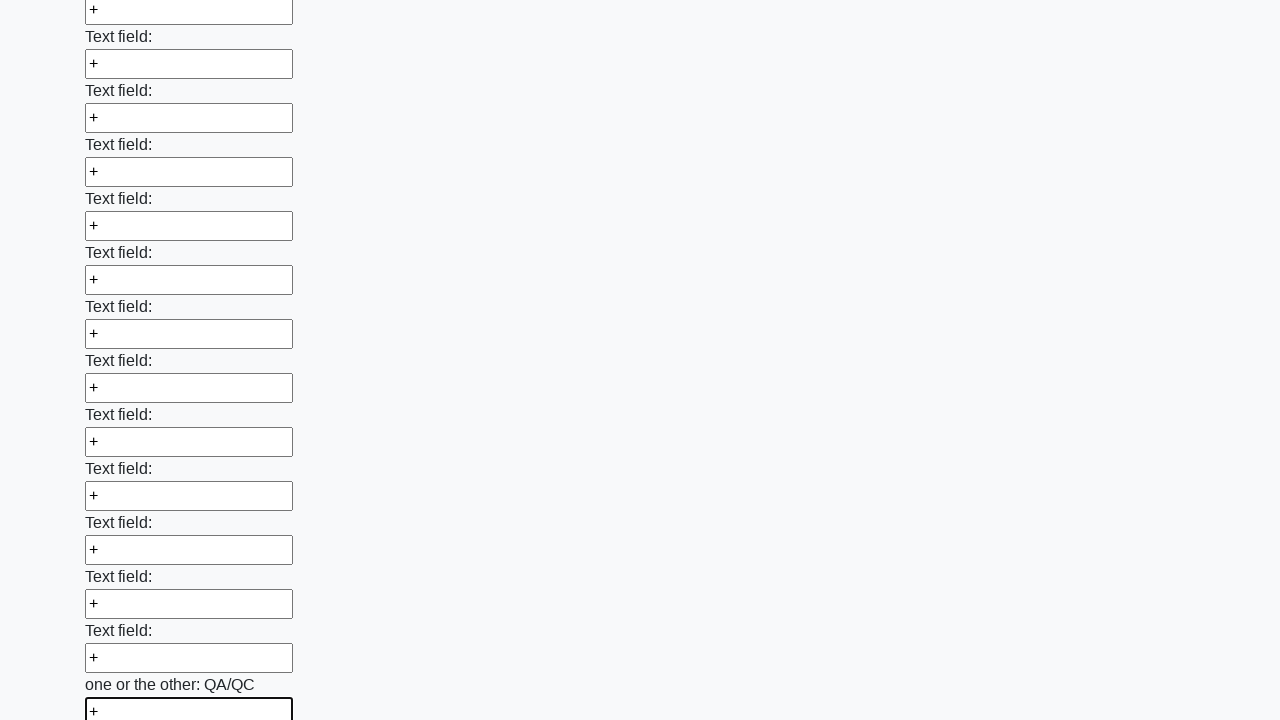

Filled input field with '+' character on input >> nth=88
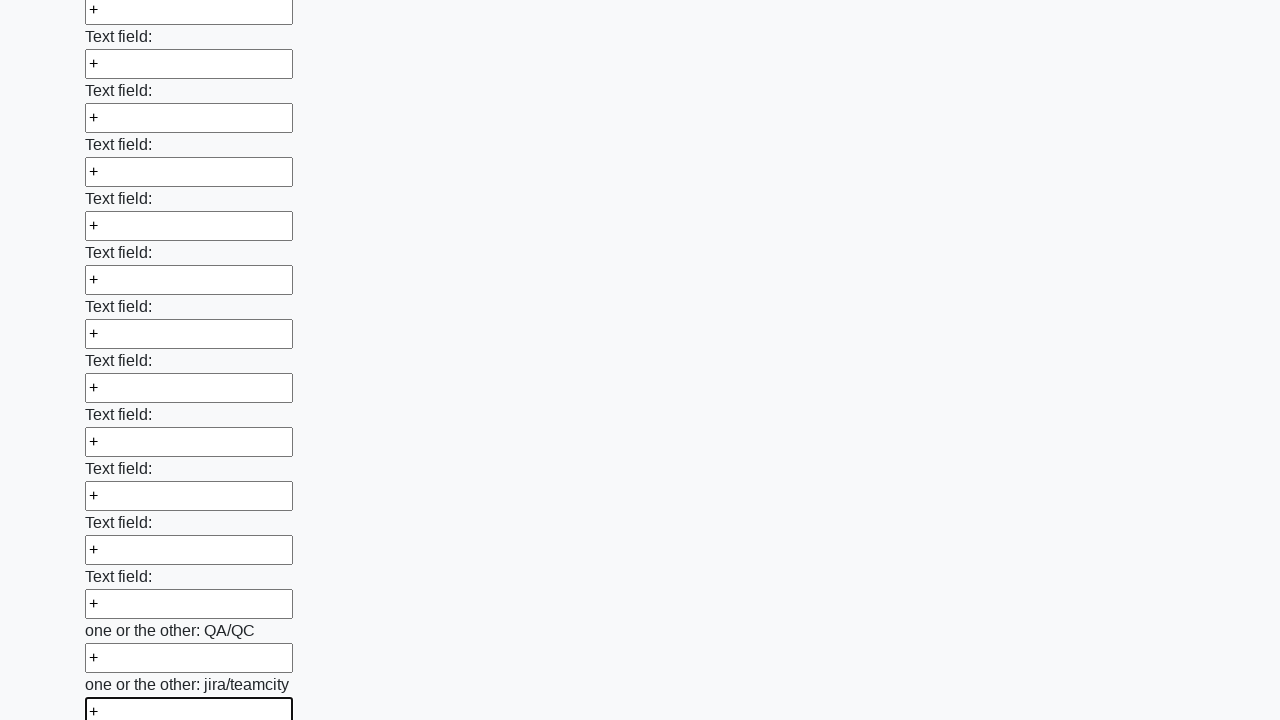

Filled input field with '+' character on input >> nth=89
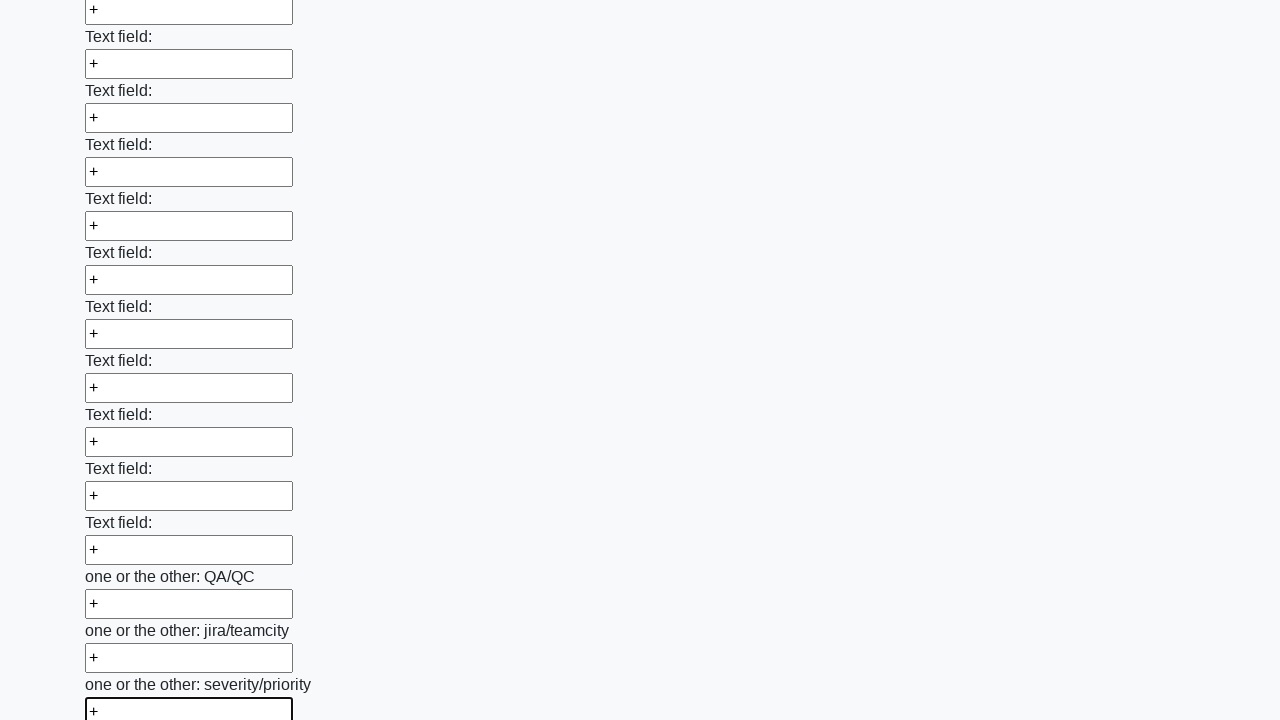

Filled input field with '+' character on input >> nth=90
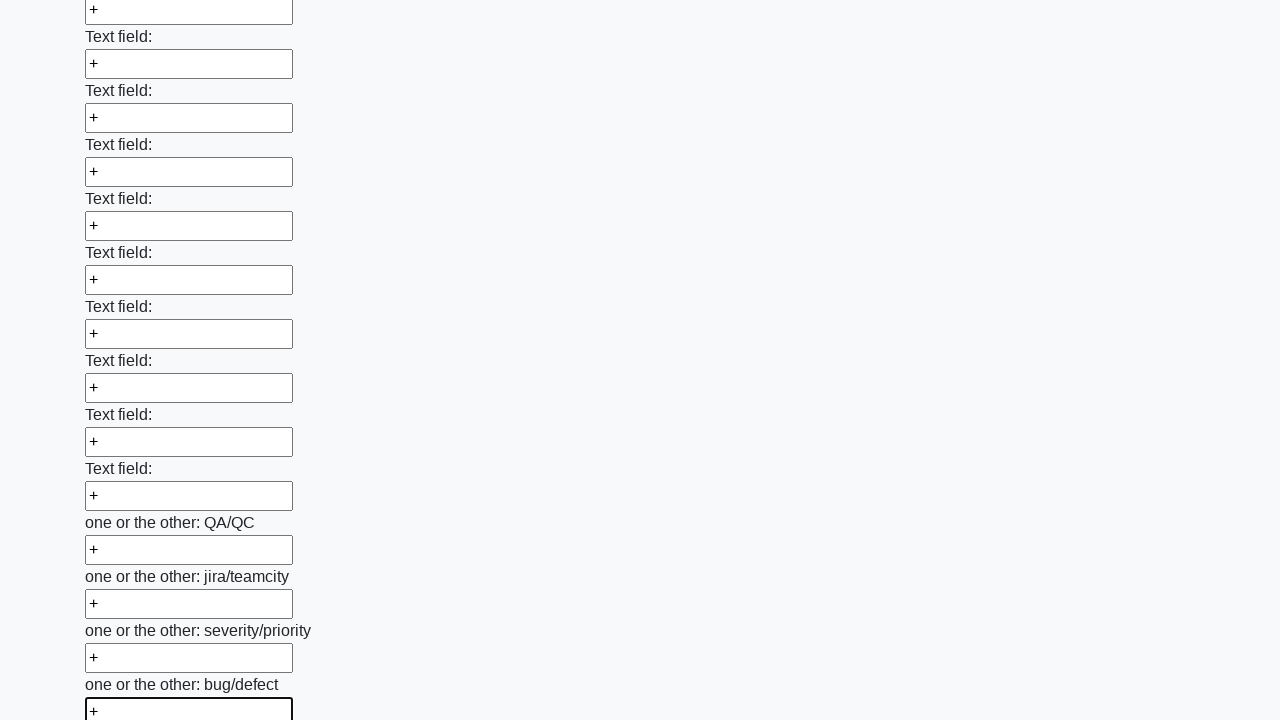

Filled input field with '+' character on input >> nth=91
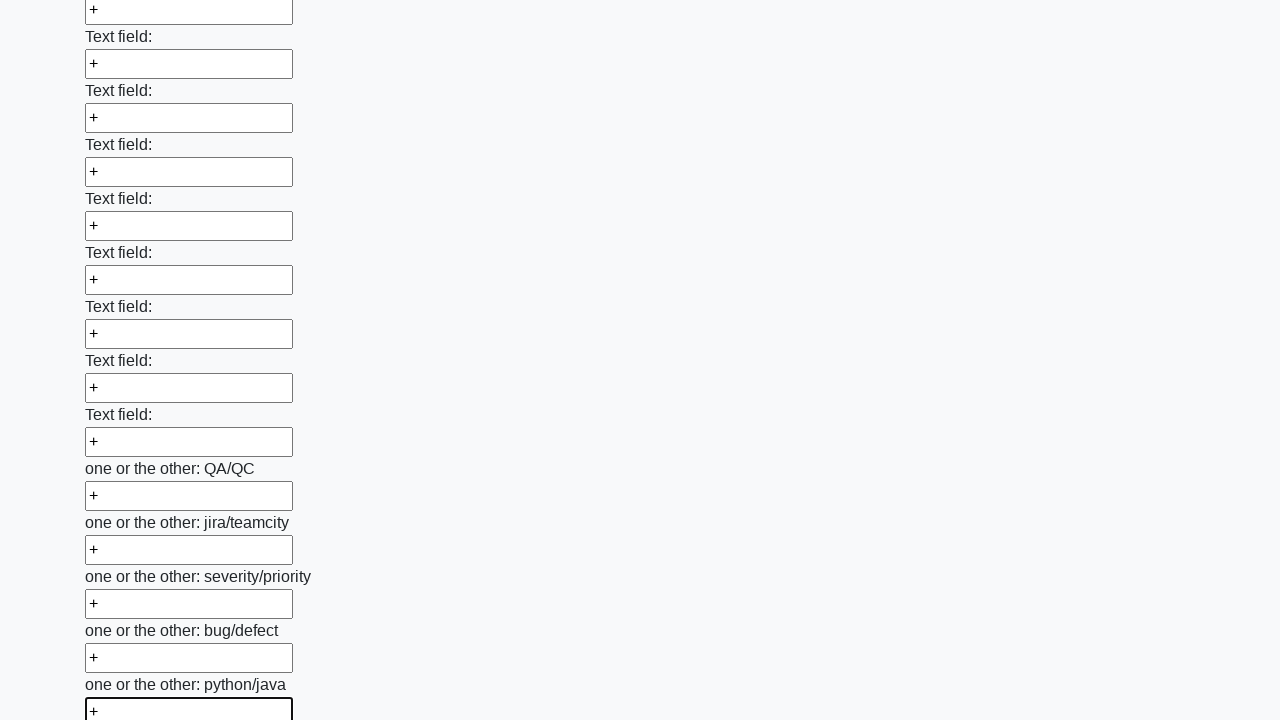

Filled input field with '+' character on input >> nth=92
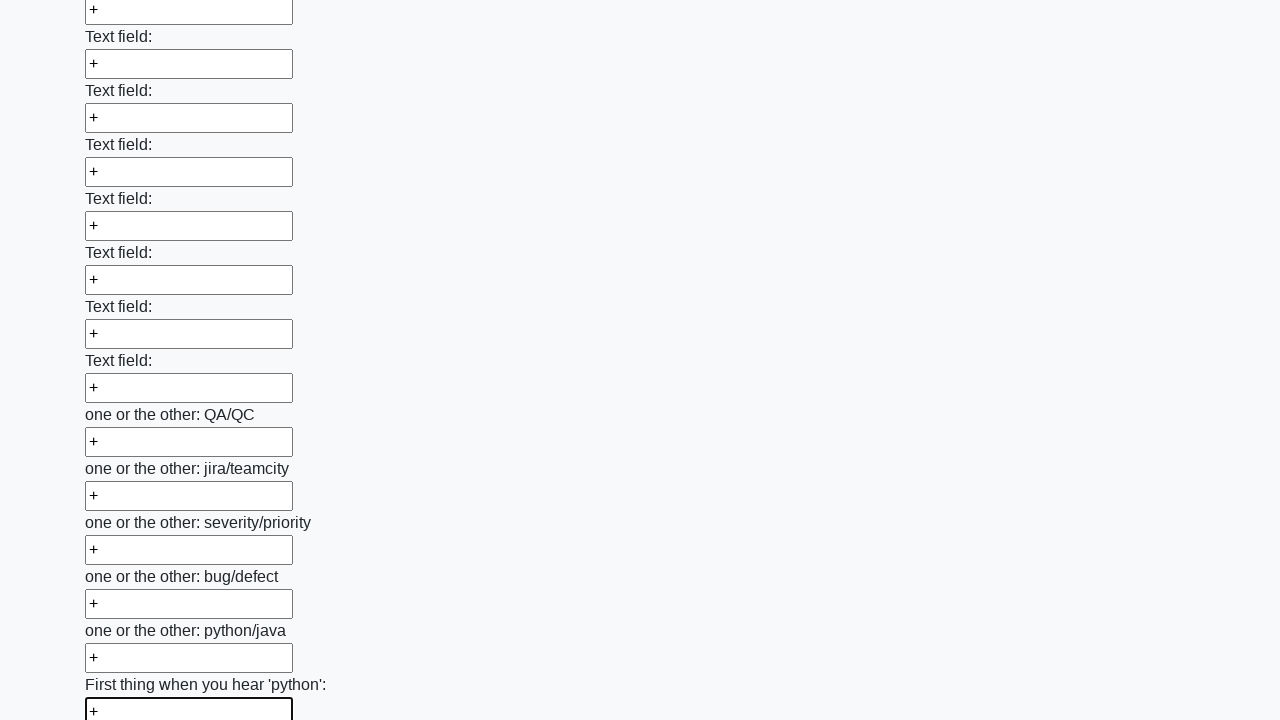

Filled input field with '+' character on input >> nth=93
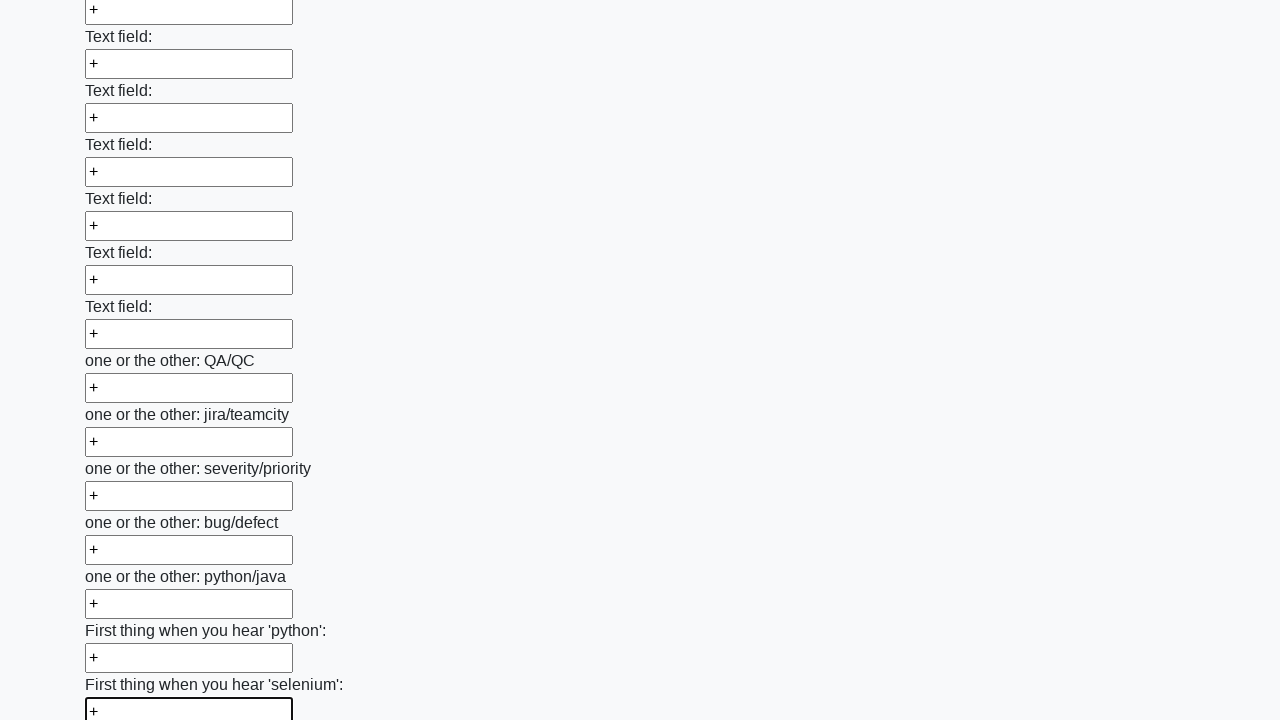

Filled input field with '+' character on input >> nth=94
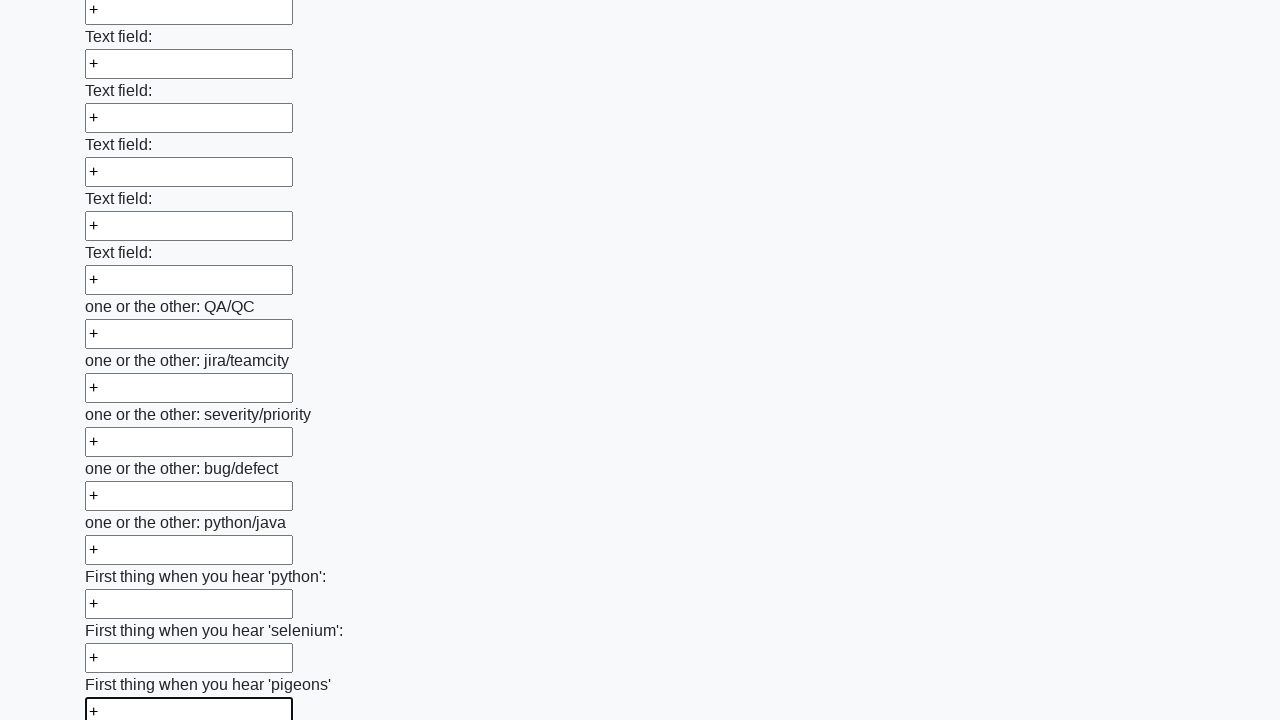

Filled input field with '+' character on input >> nth=95
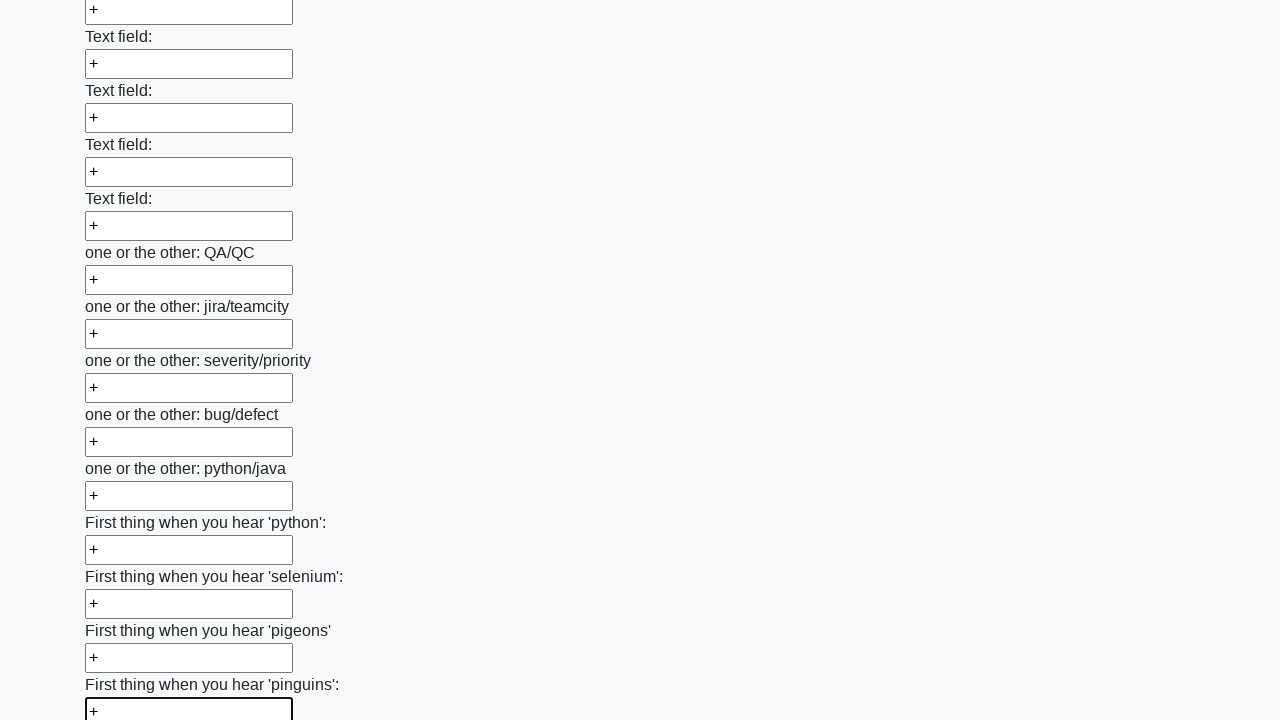

Filled input field with '+' character on input >> nth=96
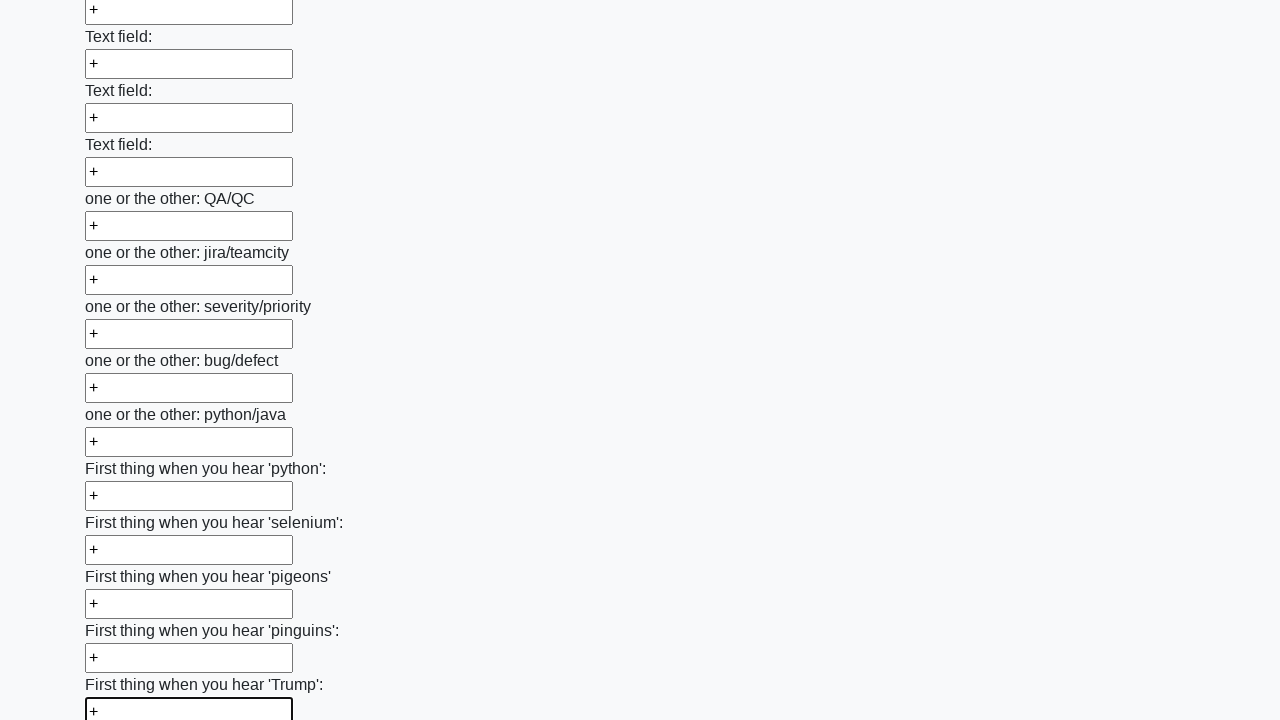

Filled input field with '+' character on input >> nth=97
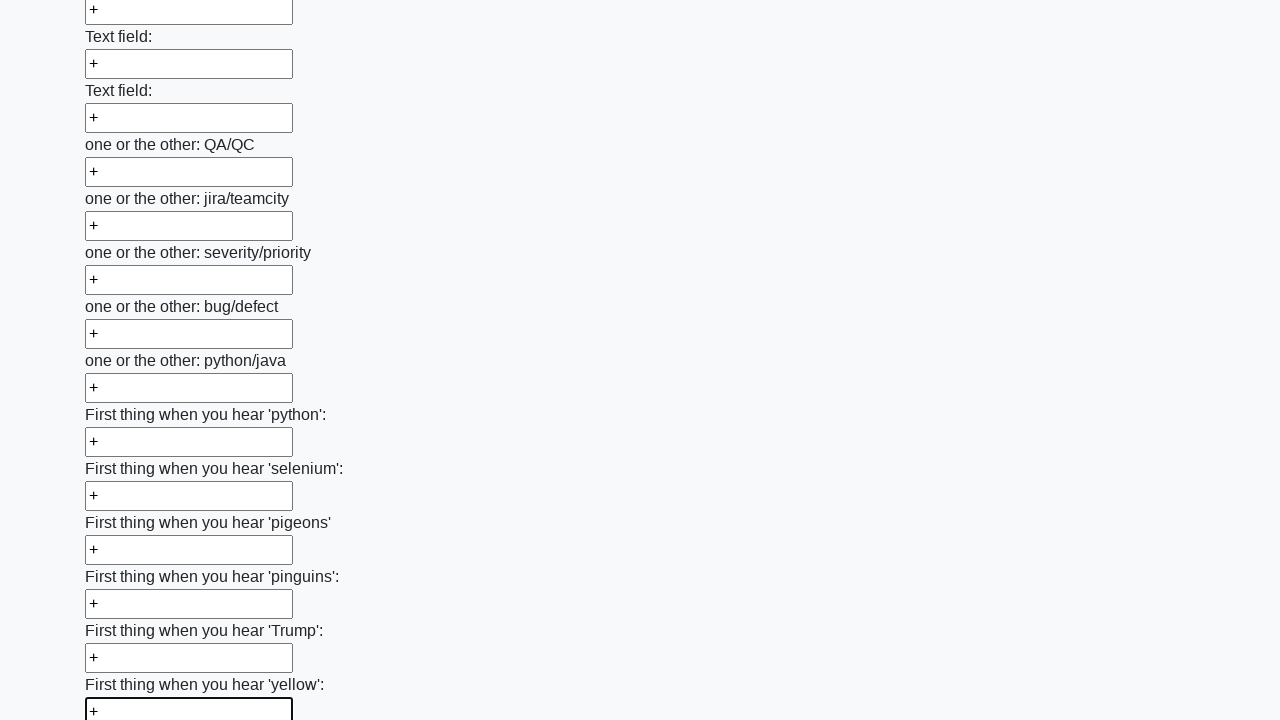

Filled input field with '+' character on input >> nth=98
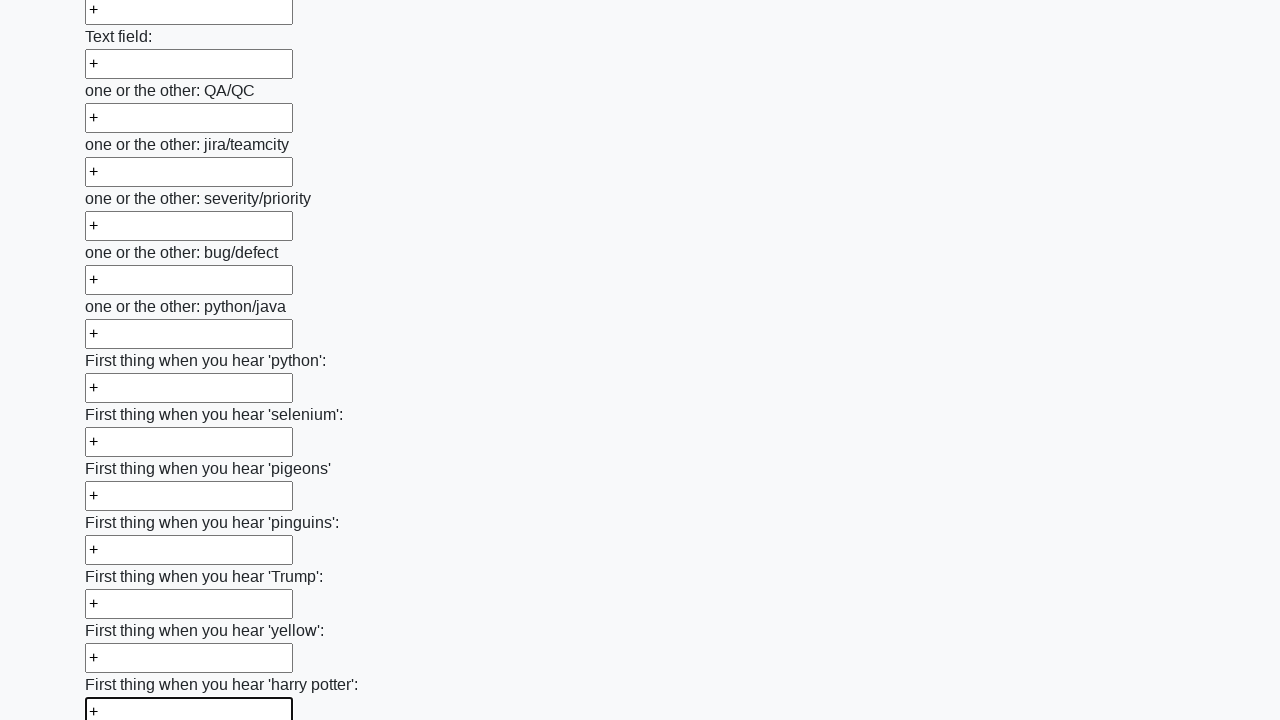

Filled input field with '+' character on input >> nth=99
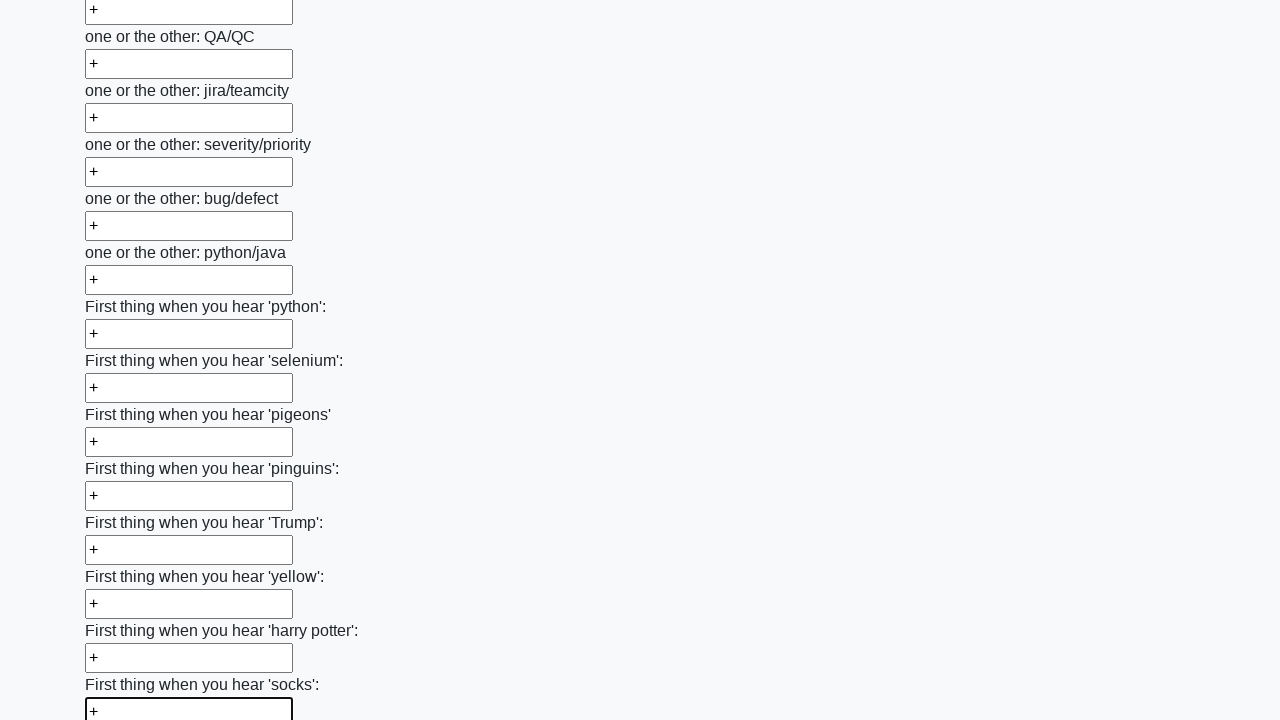

Clicked submit button to submit huge form at (123, 611) on button.btn
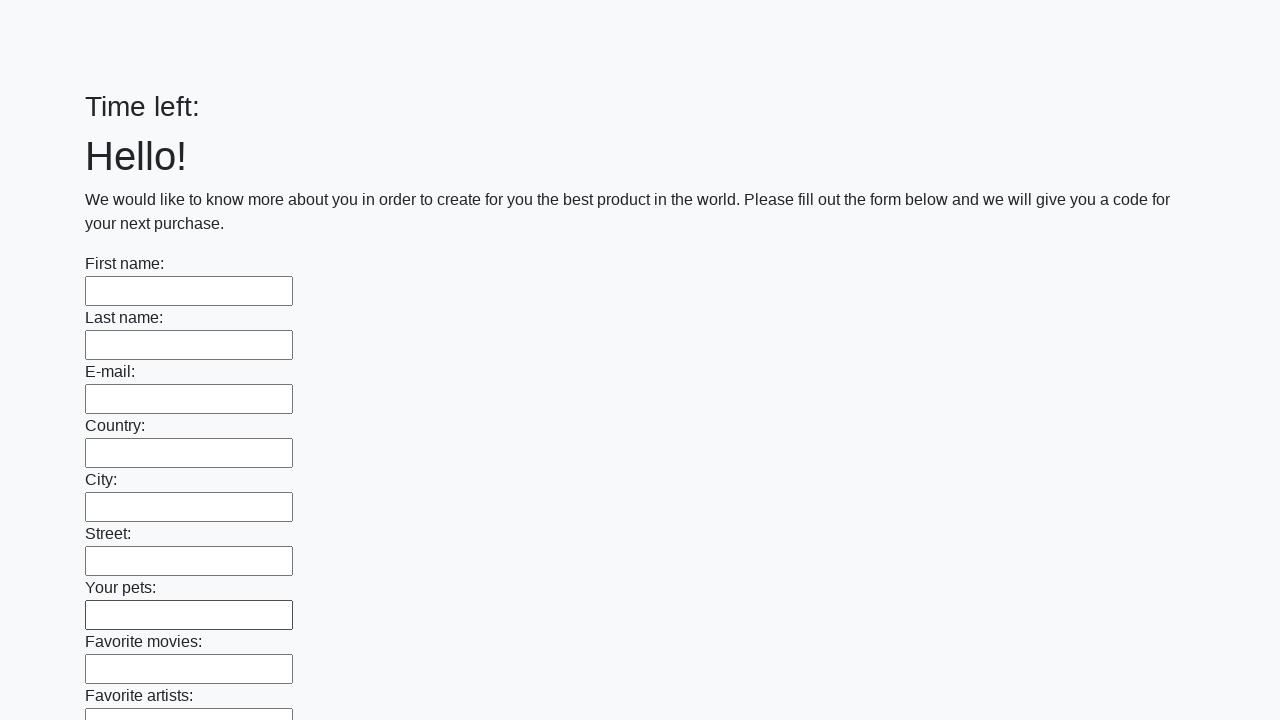

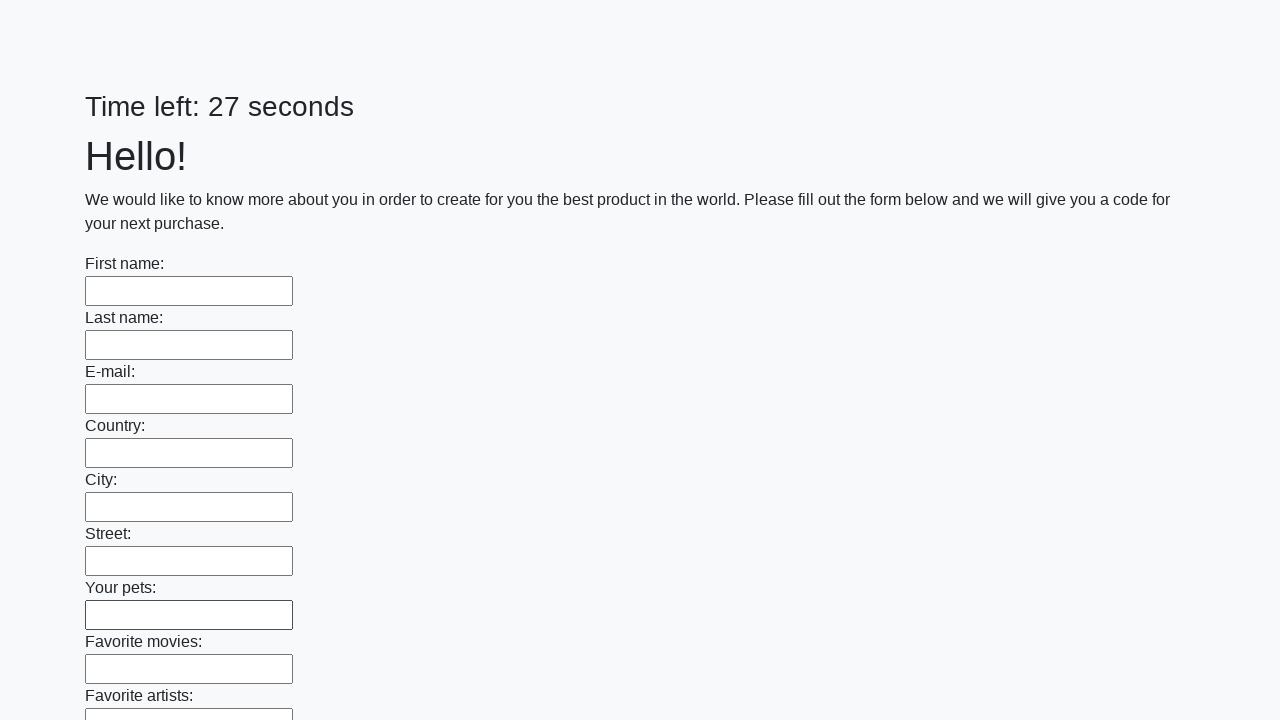